Fills all input fields on a form with many inputs and submits it

Starting URL: http://suninjuly.github.io/huge_form.html

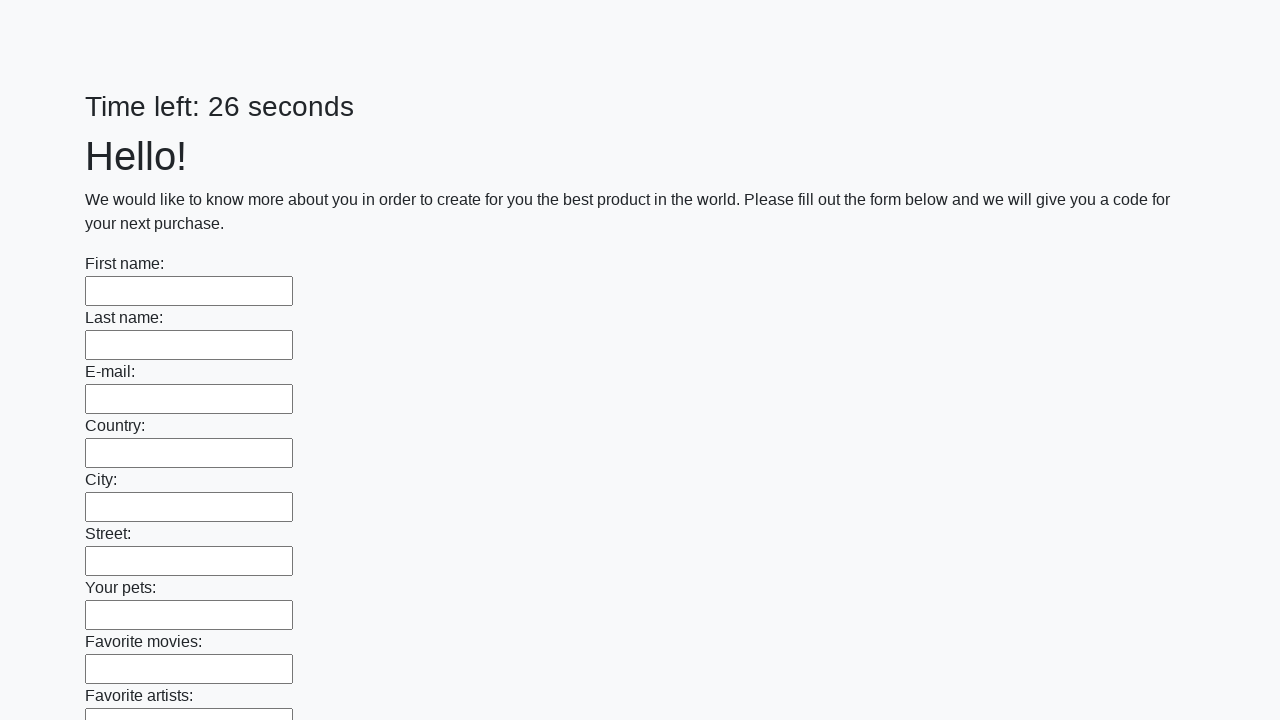

Located all input elements on the form
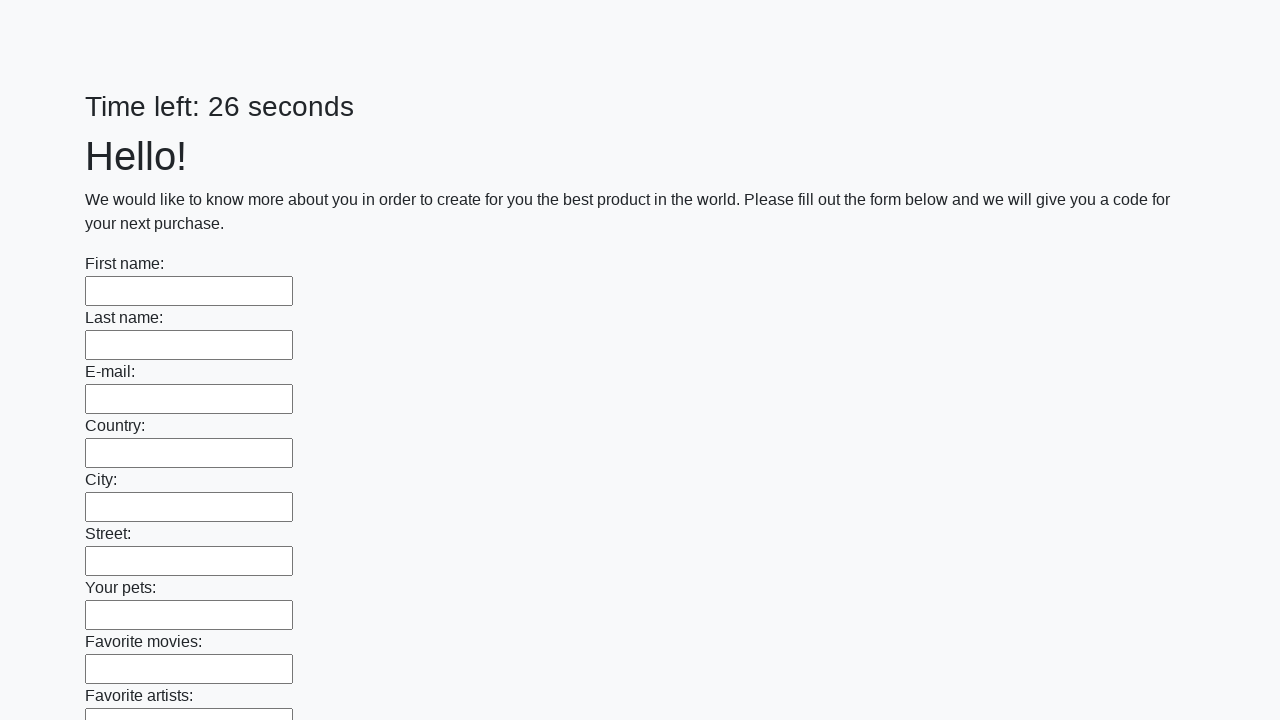

Filled an input field with 'Test' on input >> nth=0
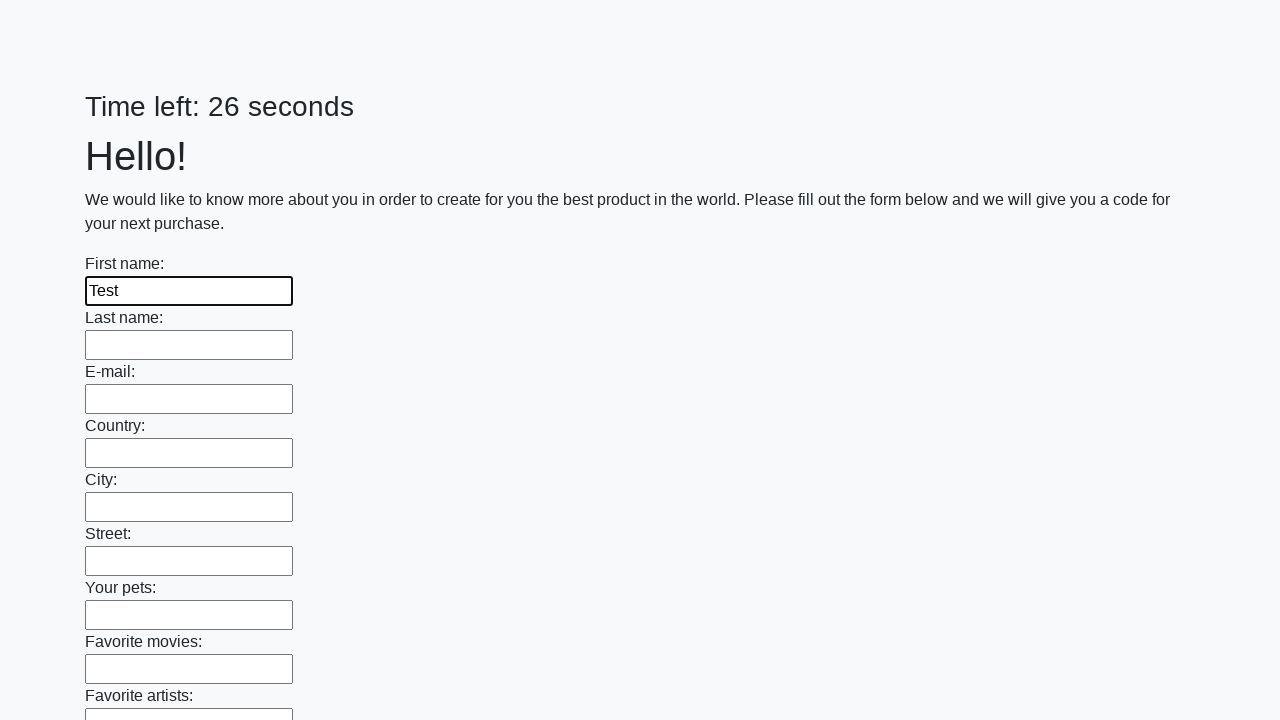

Filled an input field with 'Test' on input >> nth=1
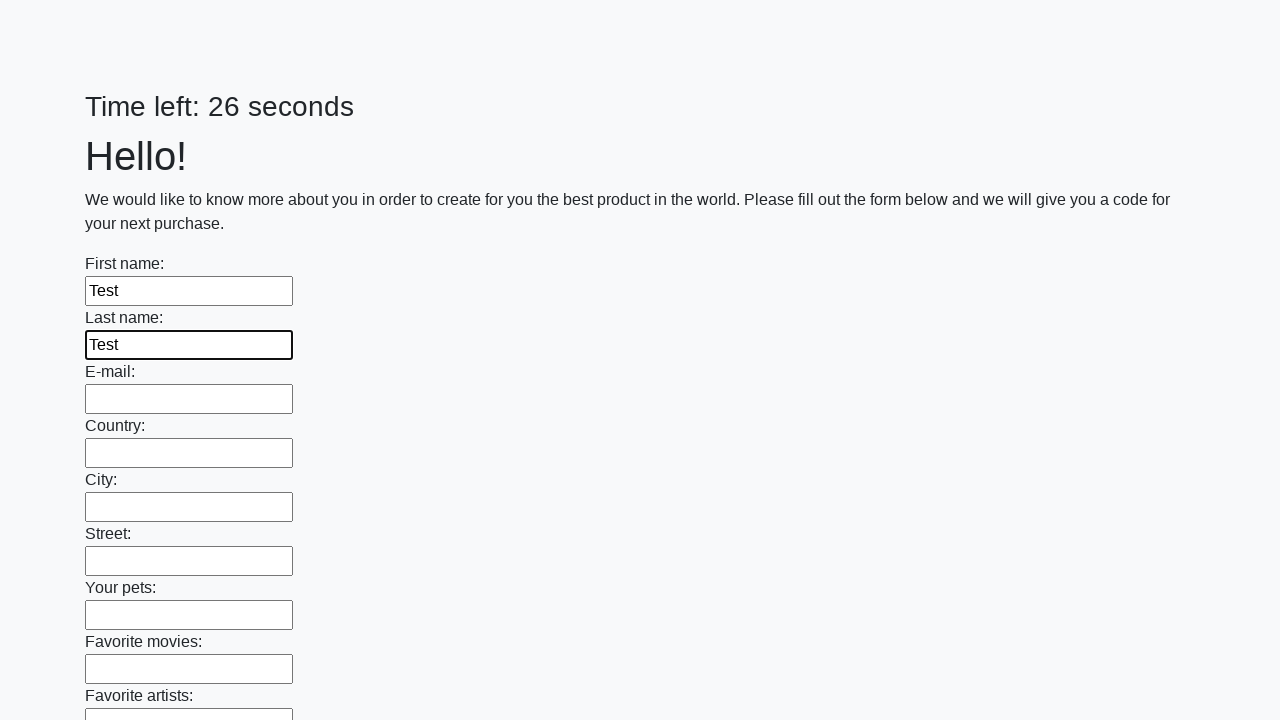

Filled an input field with 'Test' on input >> nth=2
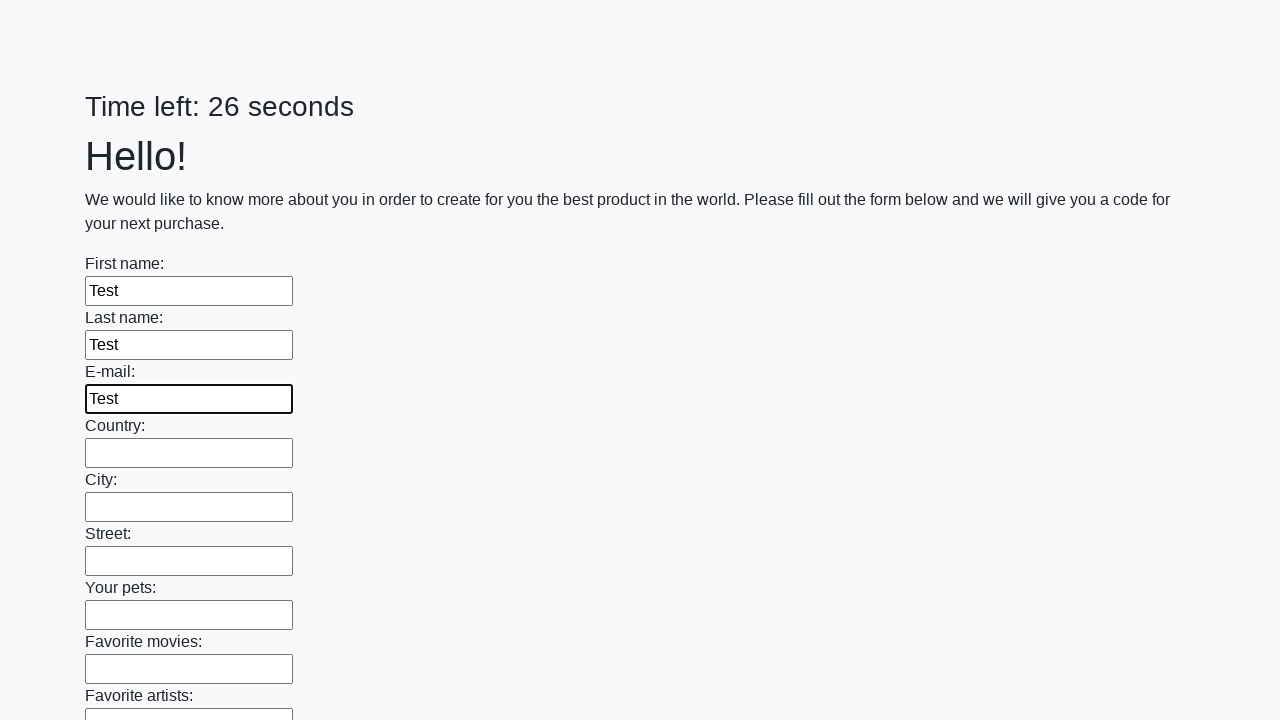

Filled an input field with 'Test' on input >> nth=3
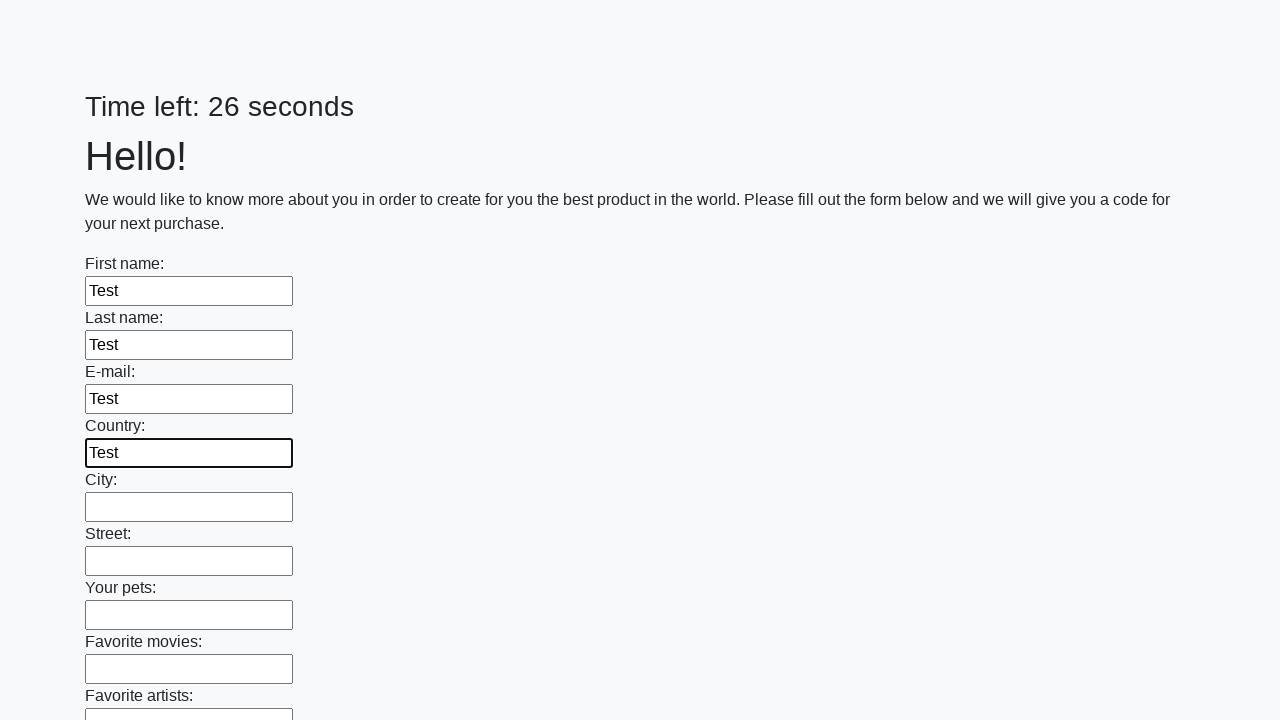

Filled an input field with 'Test' on input >> nth=4
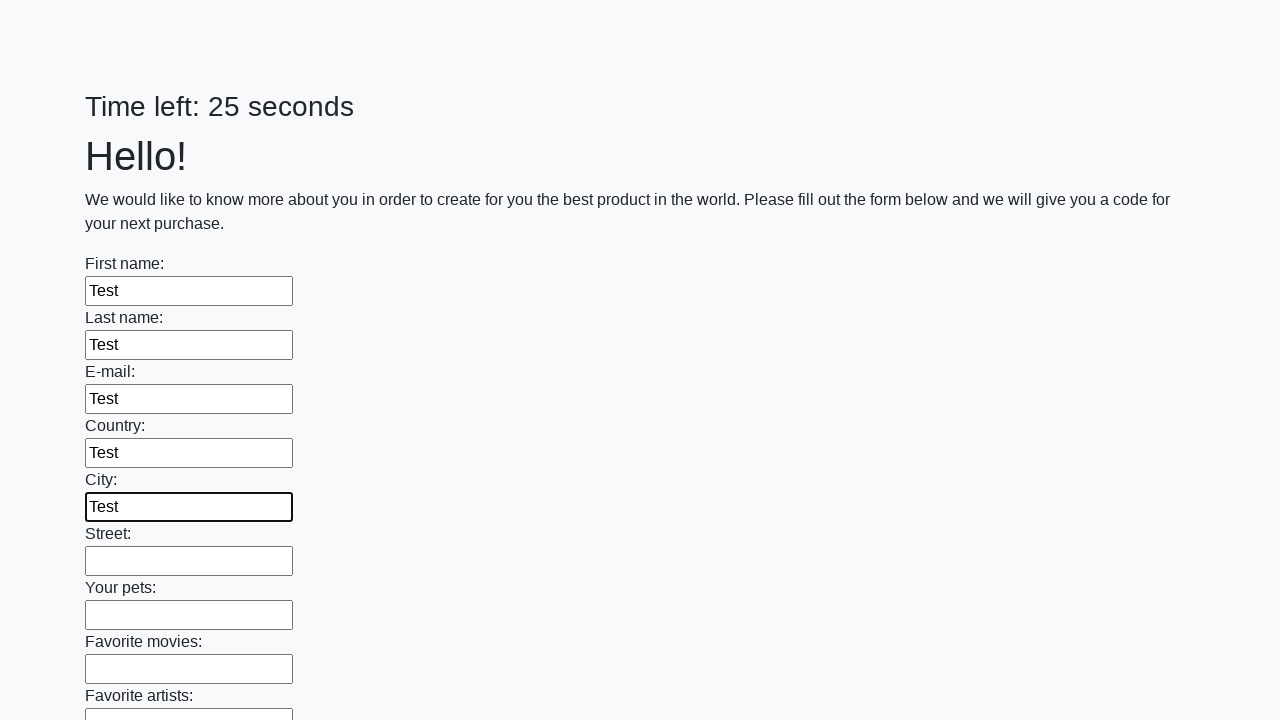

Filled an input field with 'Test' on input >> nth=5
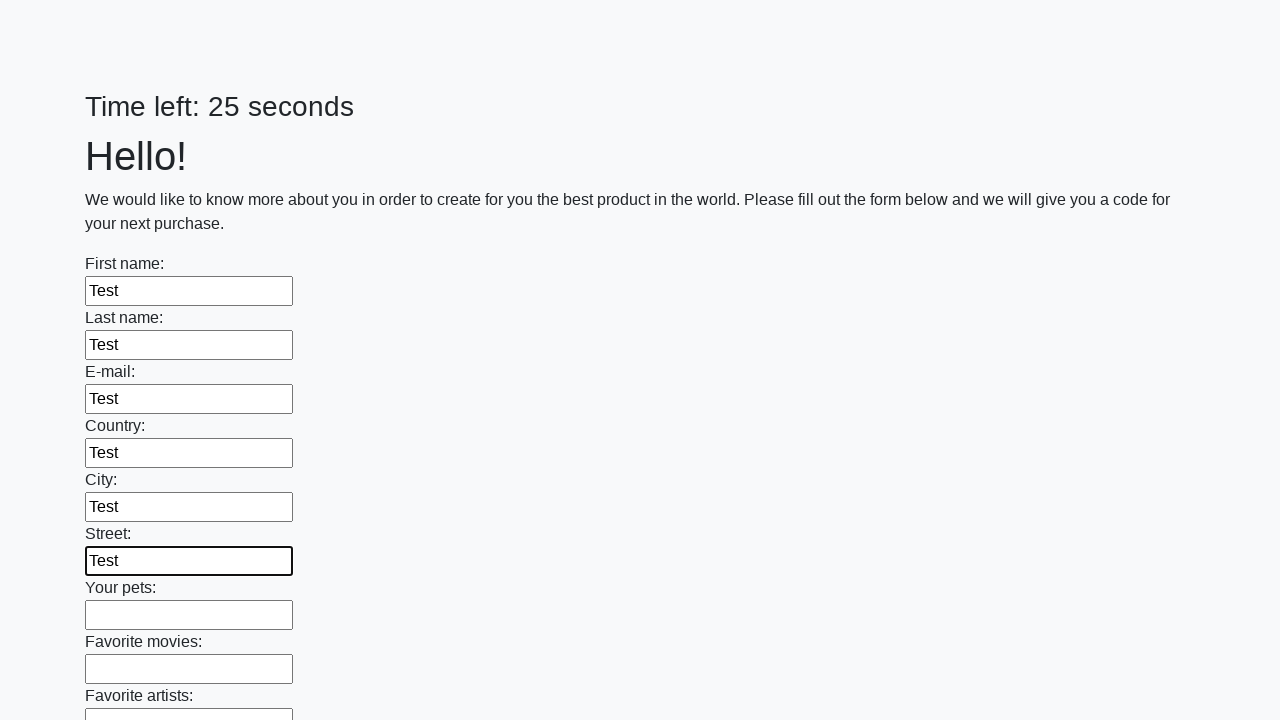

Filled an input field with 'Test' on input >> nth=6
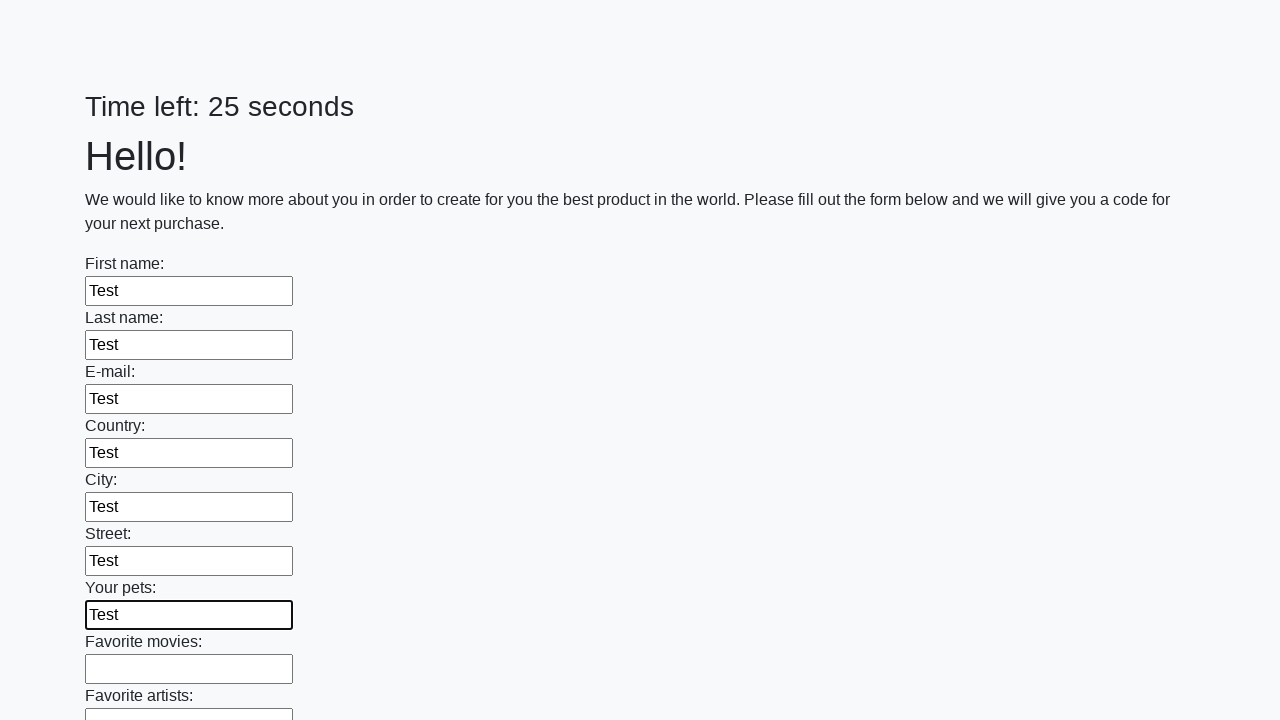

Filled an input field with 'Test' on input >> nth=7
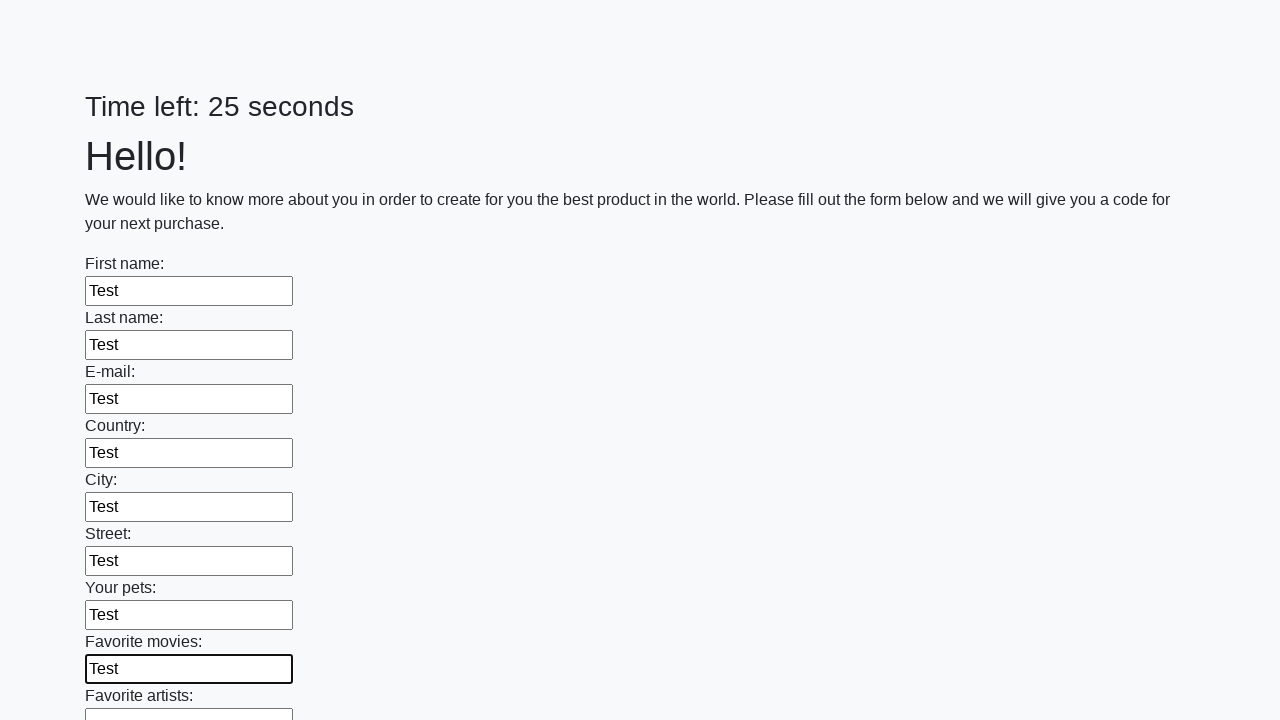

Filled an input field with 'Test' on input >> nth=8
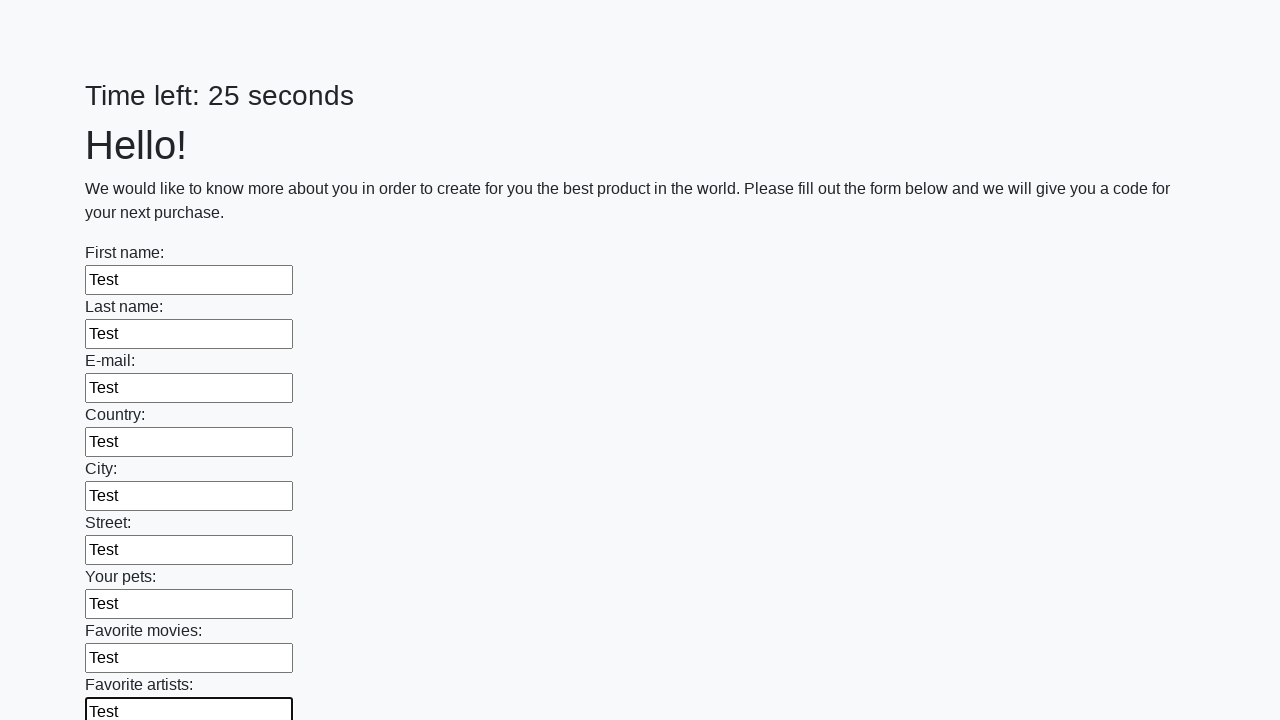

Filled an input field with 'Test' on input >> nth=9
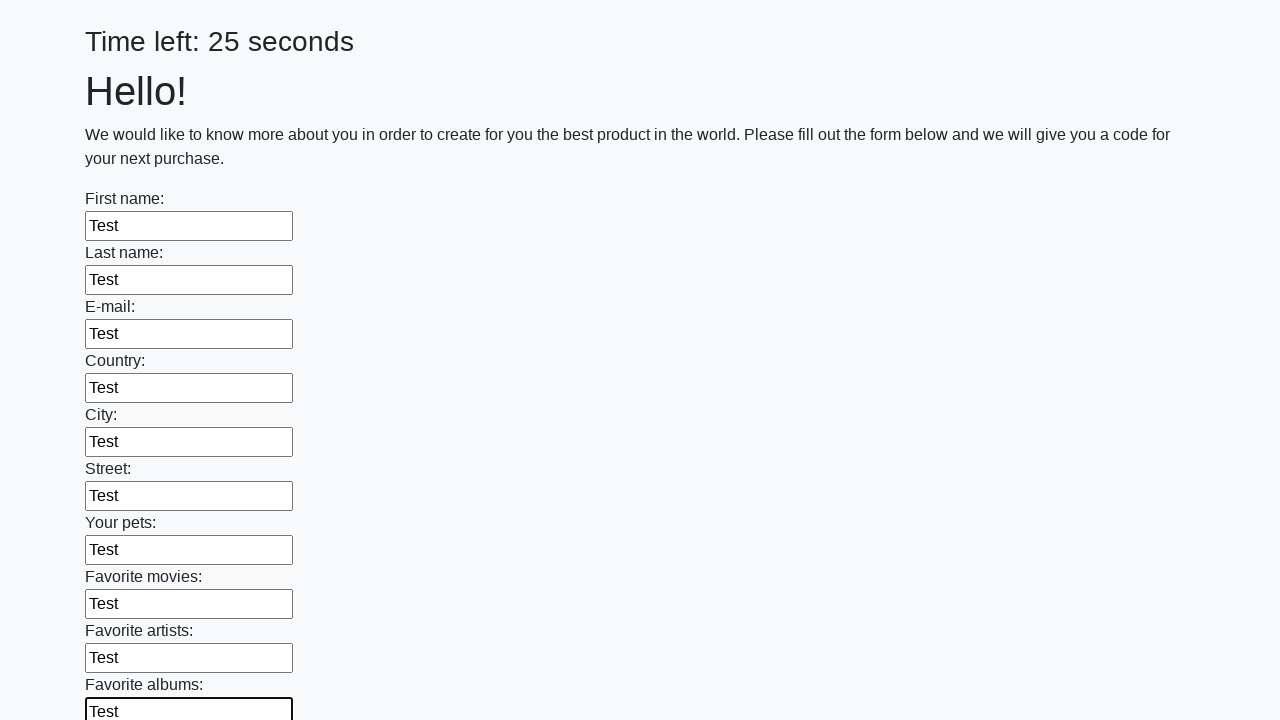

Filled an input field with 'Test' on input >> nth=10
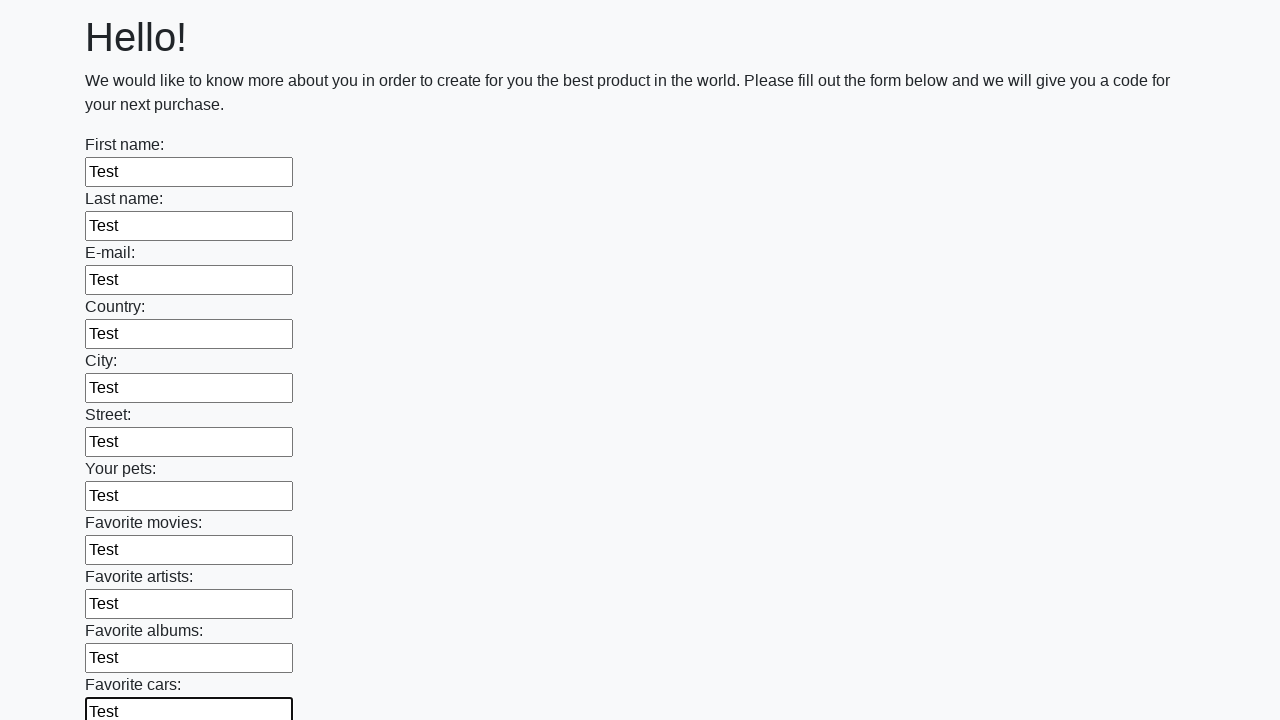

Filled an input field with 'Test' on input >> nth=11
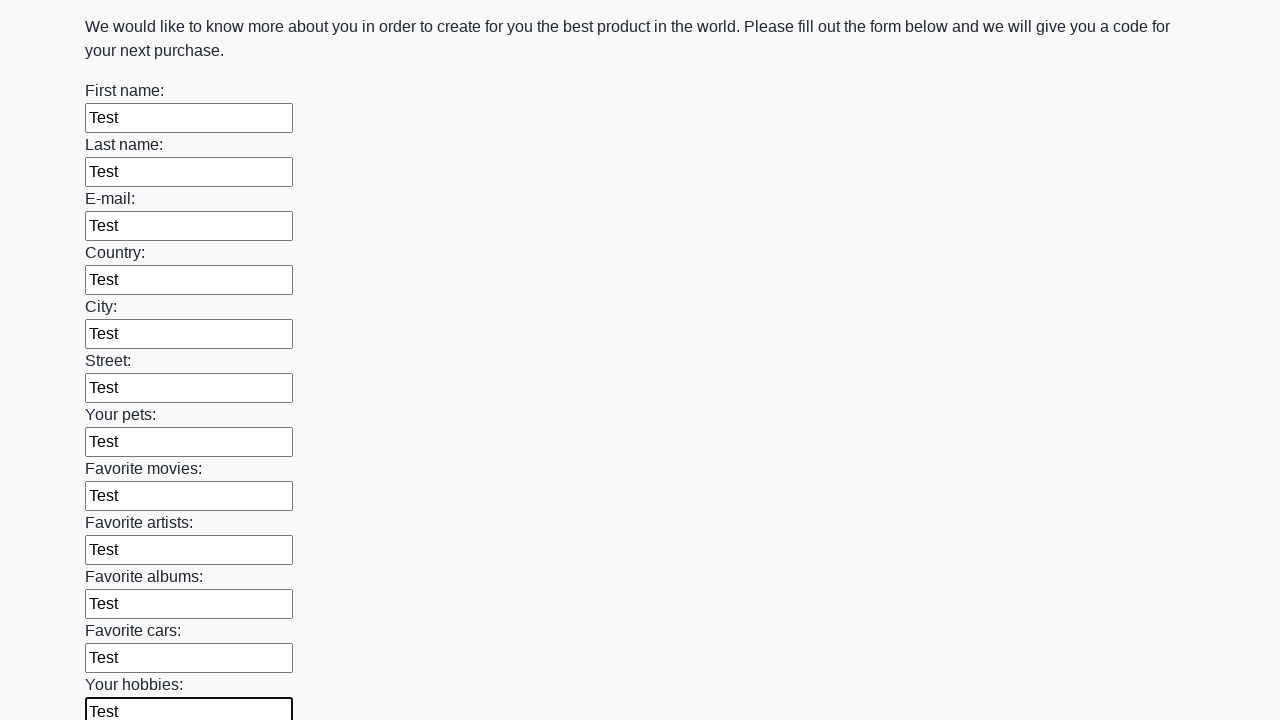

Filled an input field with 'Test' on input >> nth=12
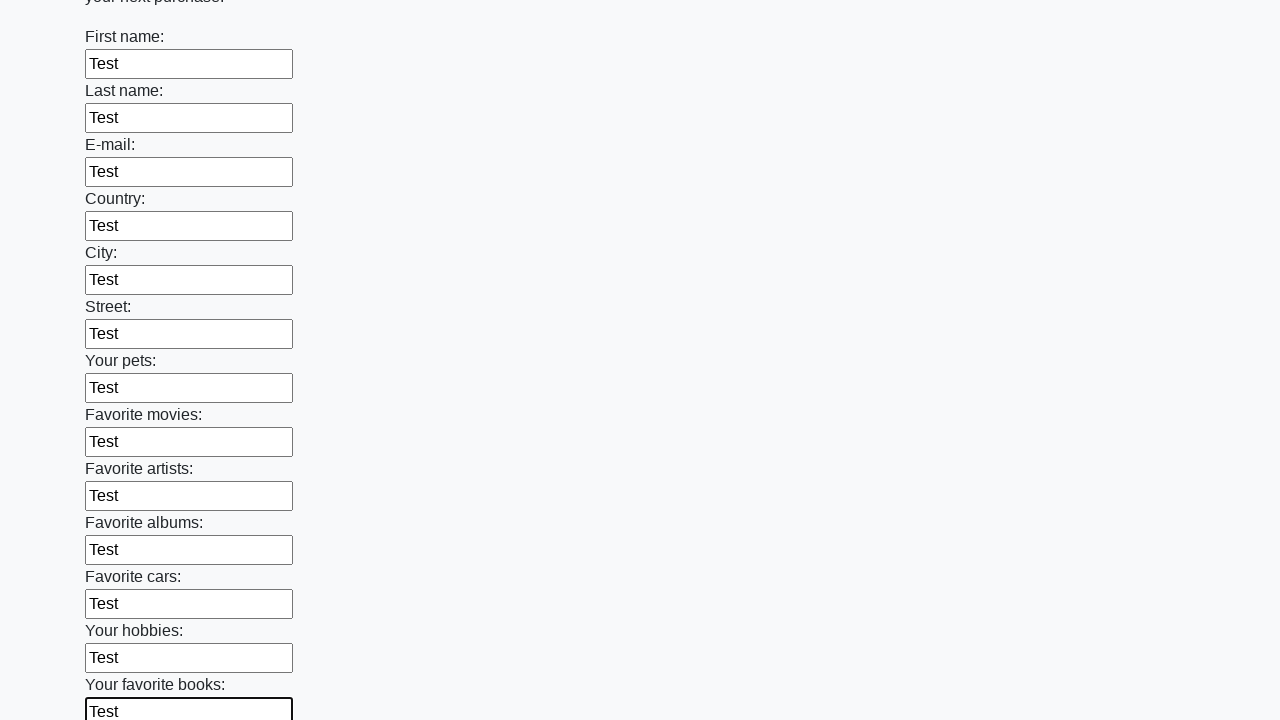

Filled an input field with 'Test' on input >> nth=13
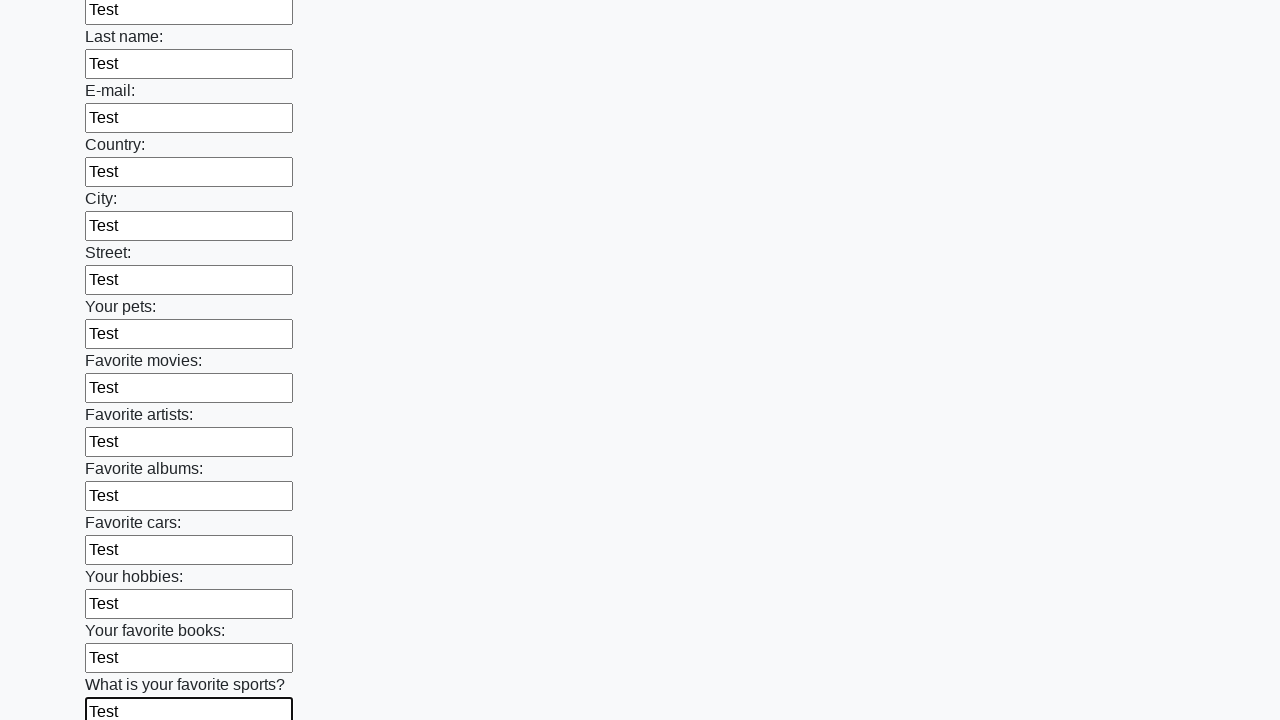

Filled an input field with 'Test' on input >> nth=14
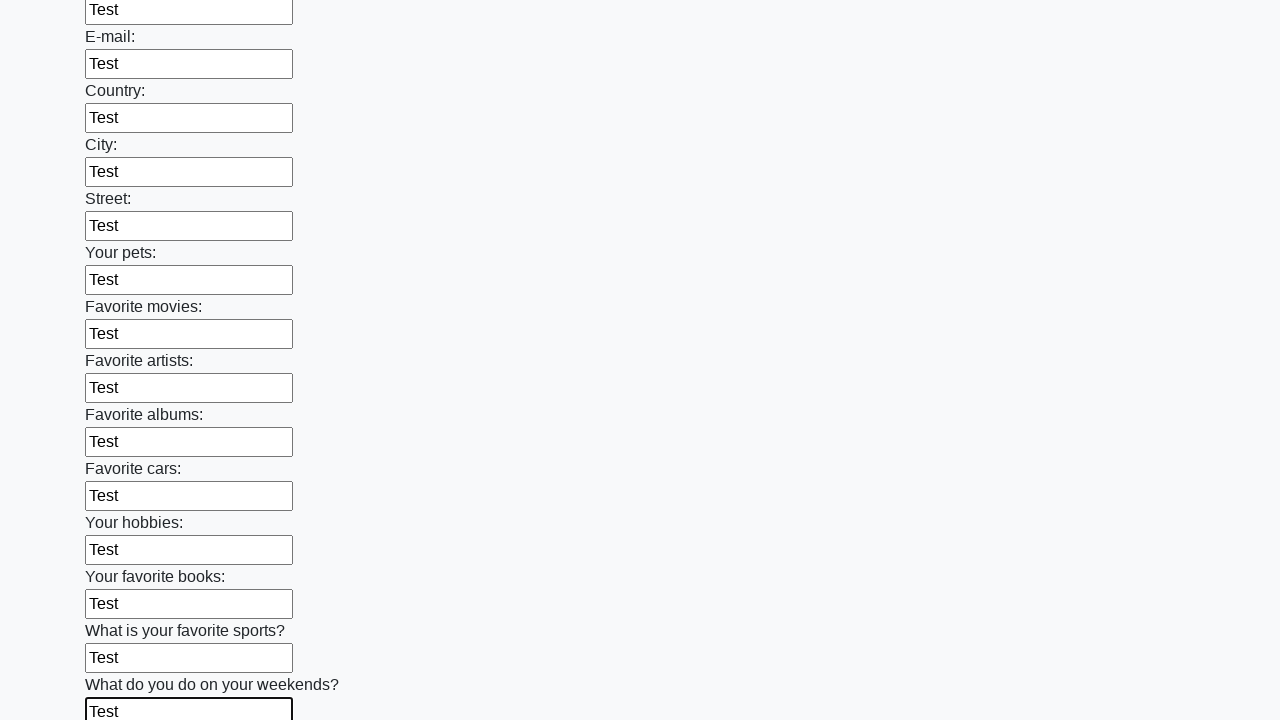

Filled an input field with 'Test' on input >> nth=15
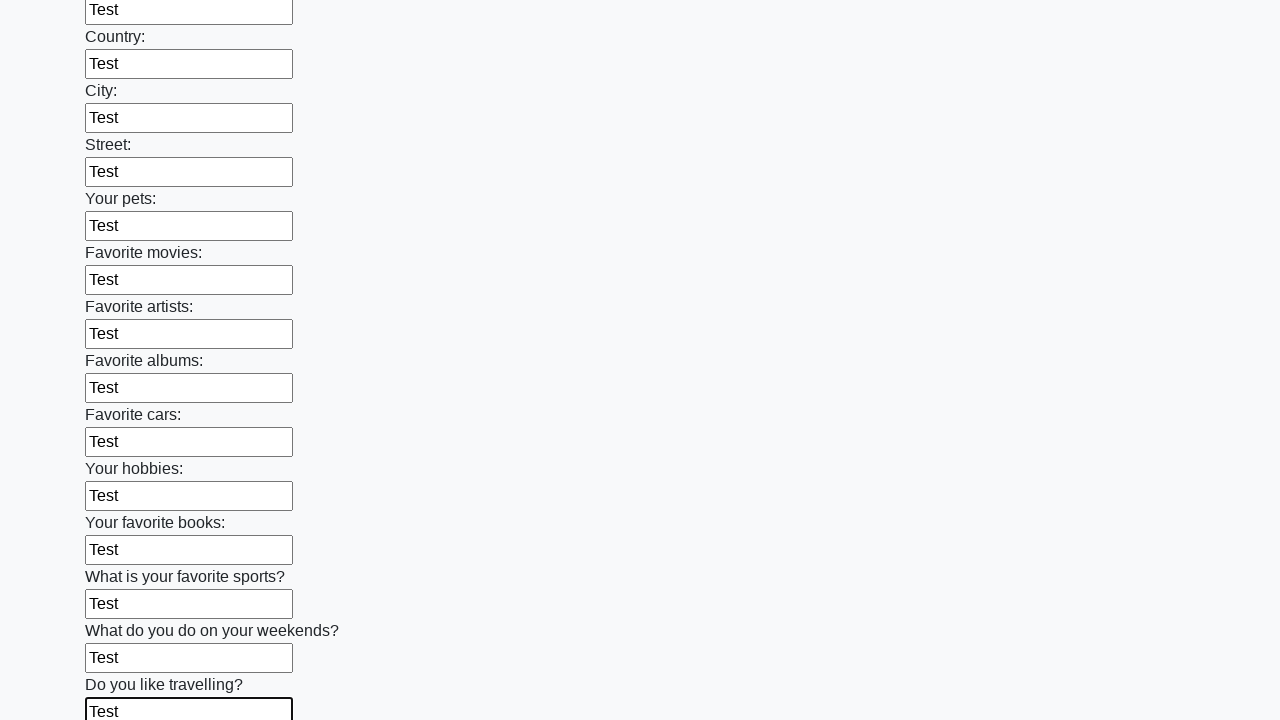

Filled an input field with 'Test' on input >> nth=16
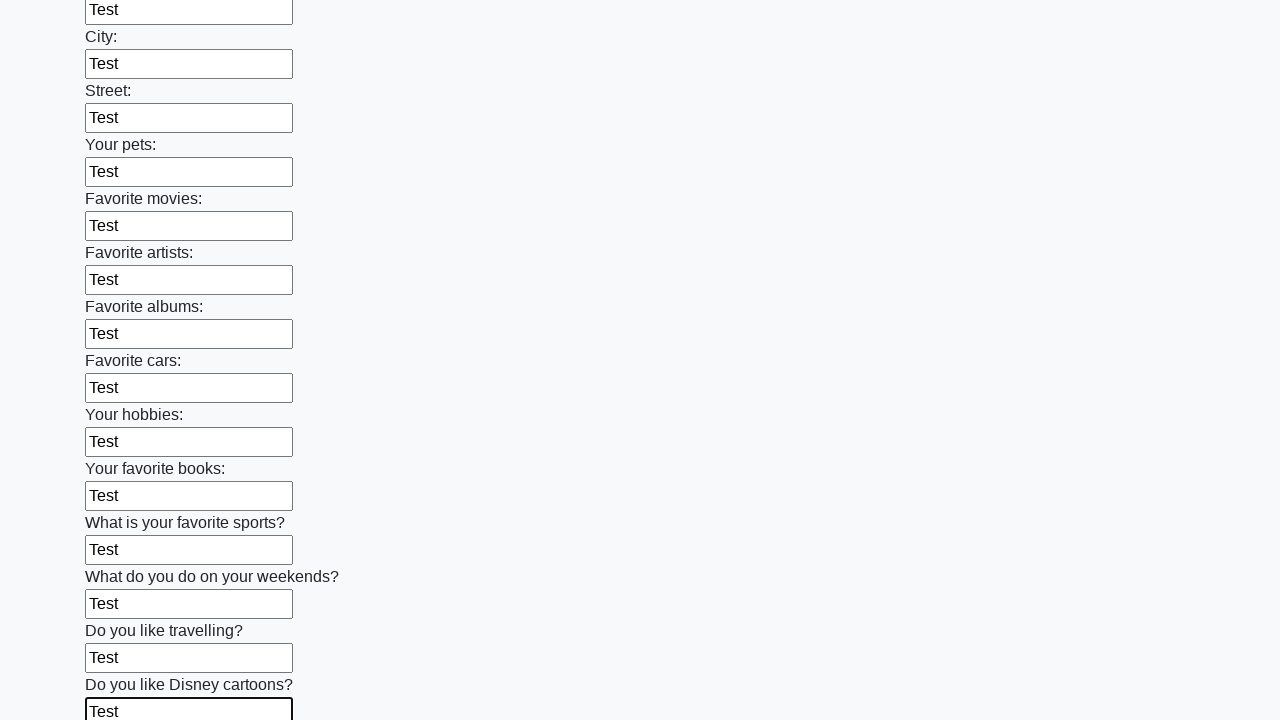

Filled an input field with 'Test' on input >> nth=17
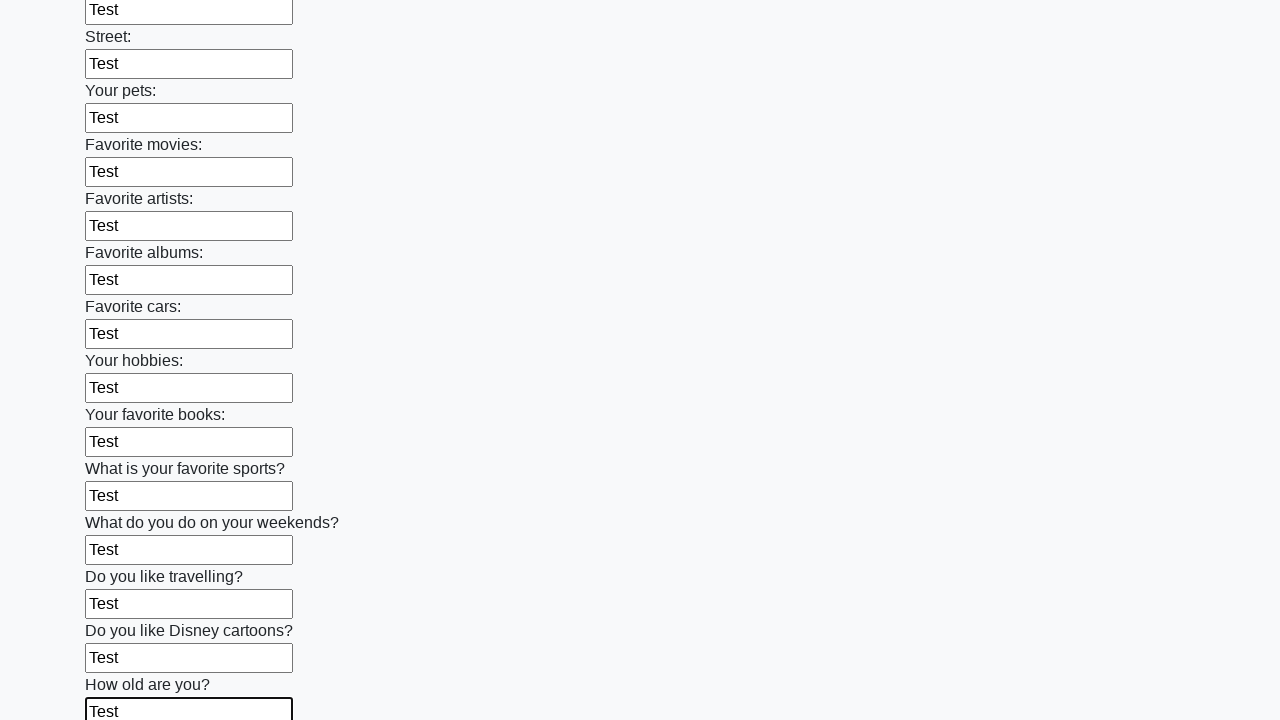

Filled an input field with 'Test' on input >> nth=18
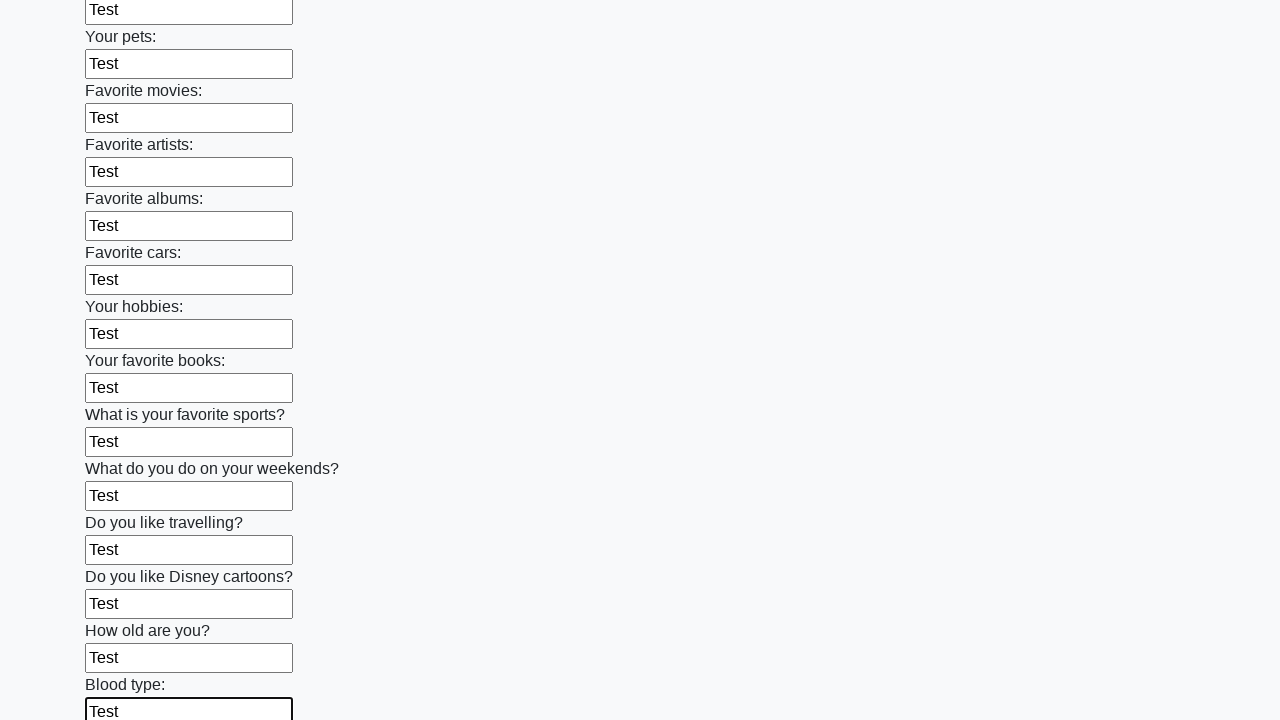

Filled an input field with 'Test' on input >> nth=19
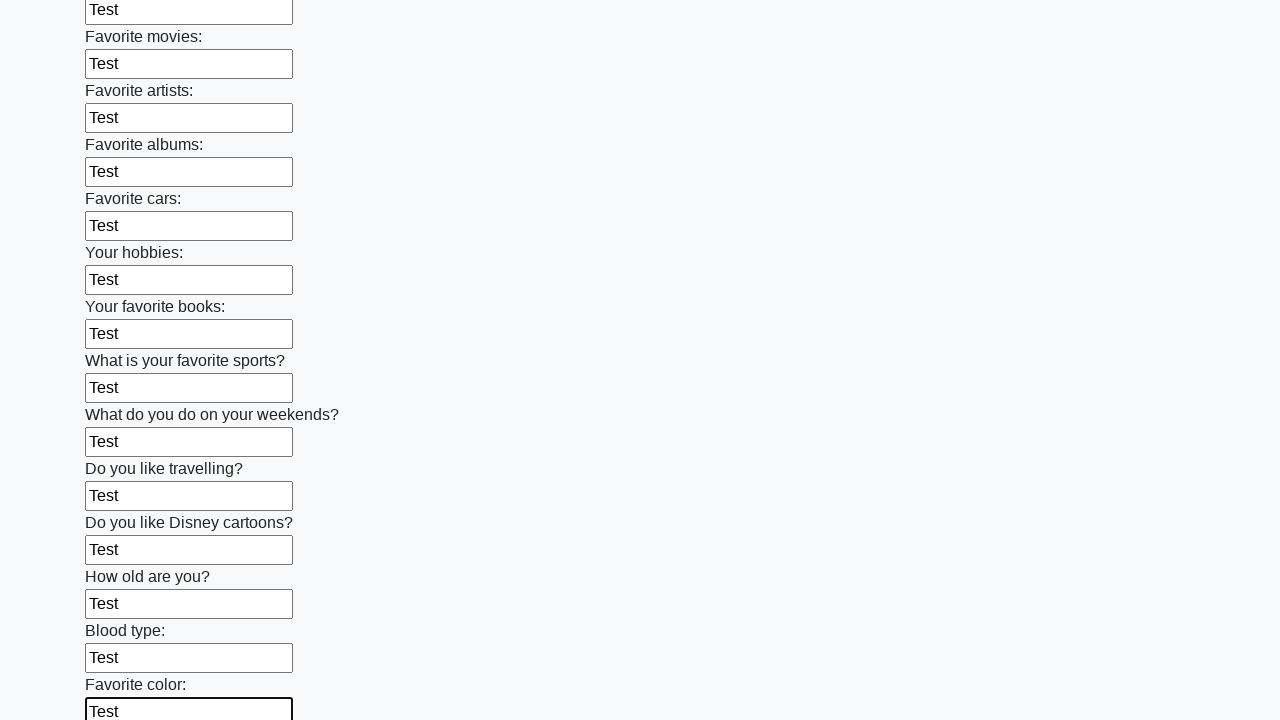

Filled an input field with 'Test' on input >> nth=20
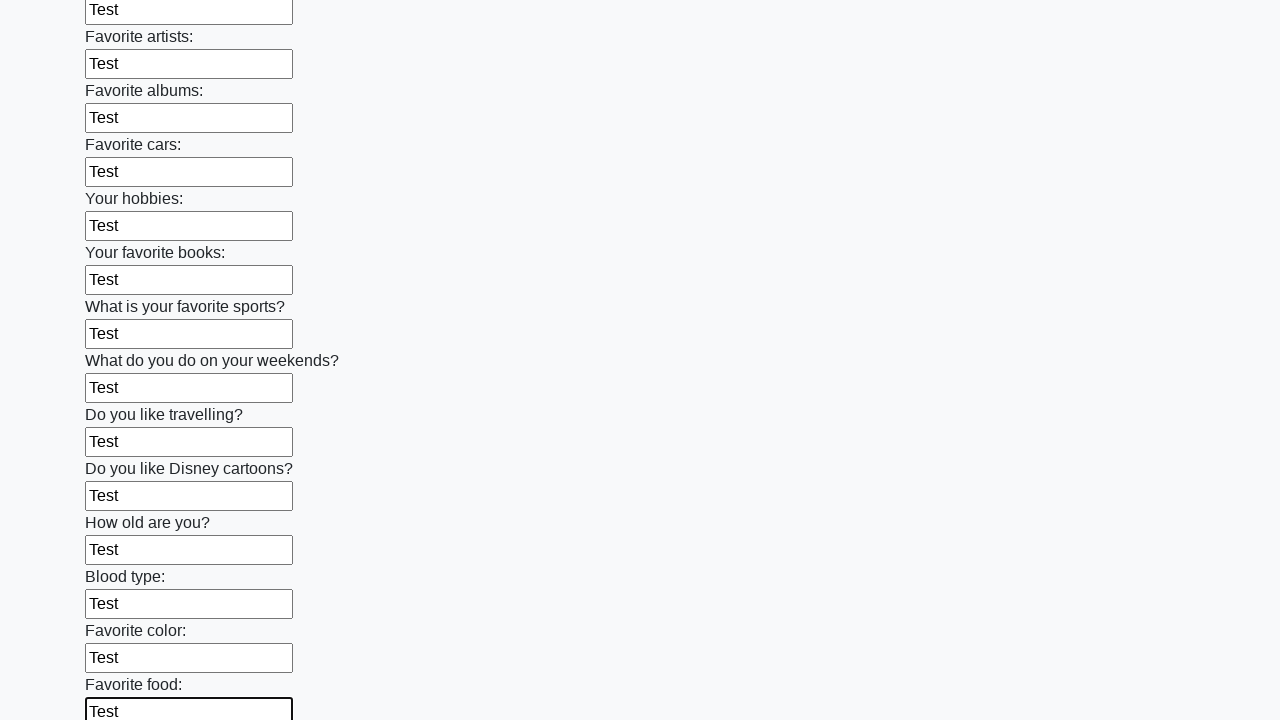

Filled an input field with 'Test' on input >> nth=21
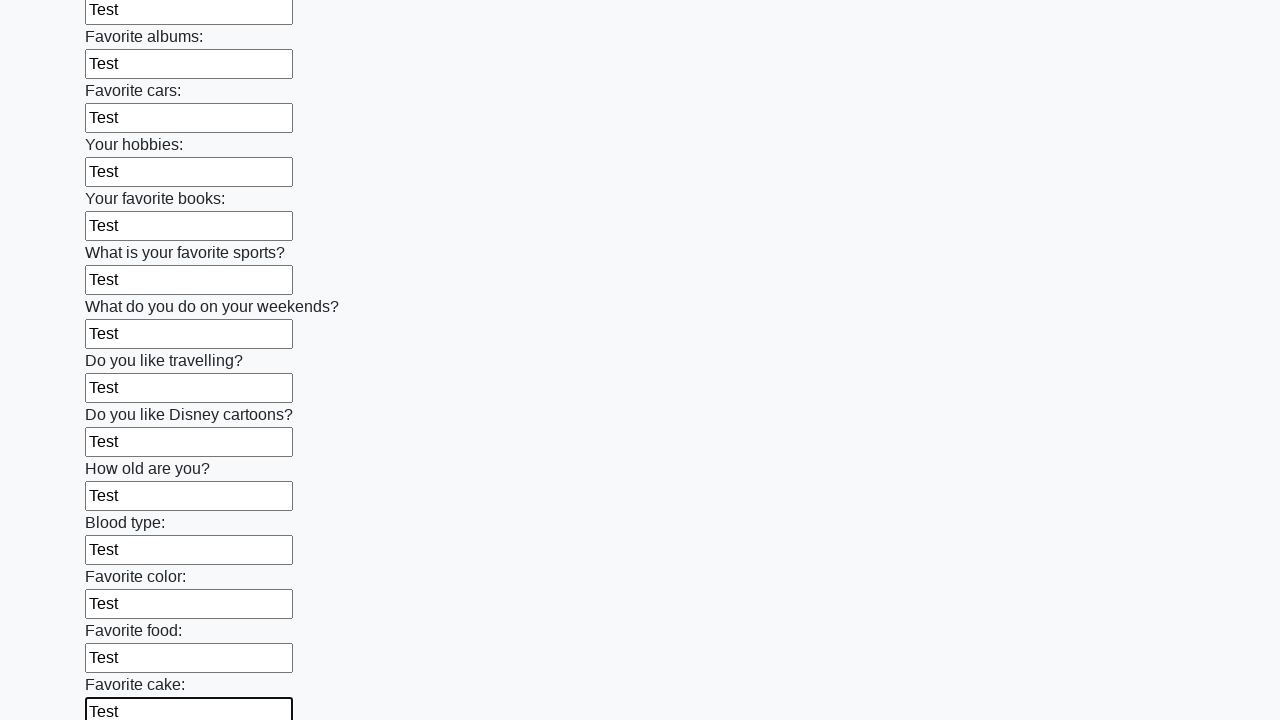

Filled an input field with 'Test' on input >> nth=22
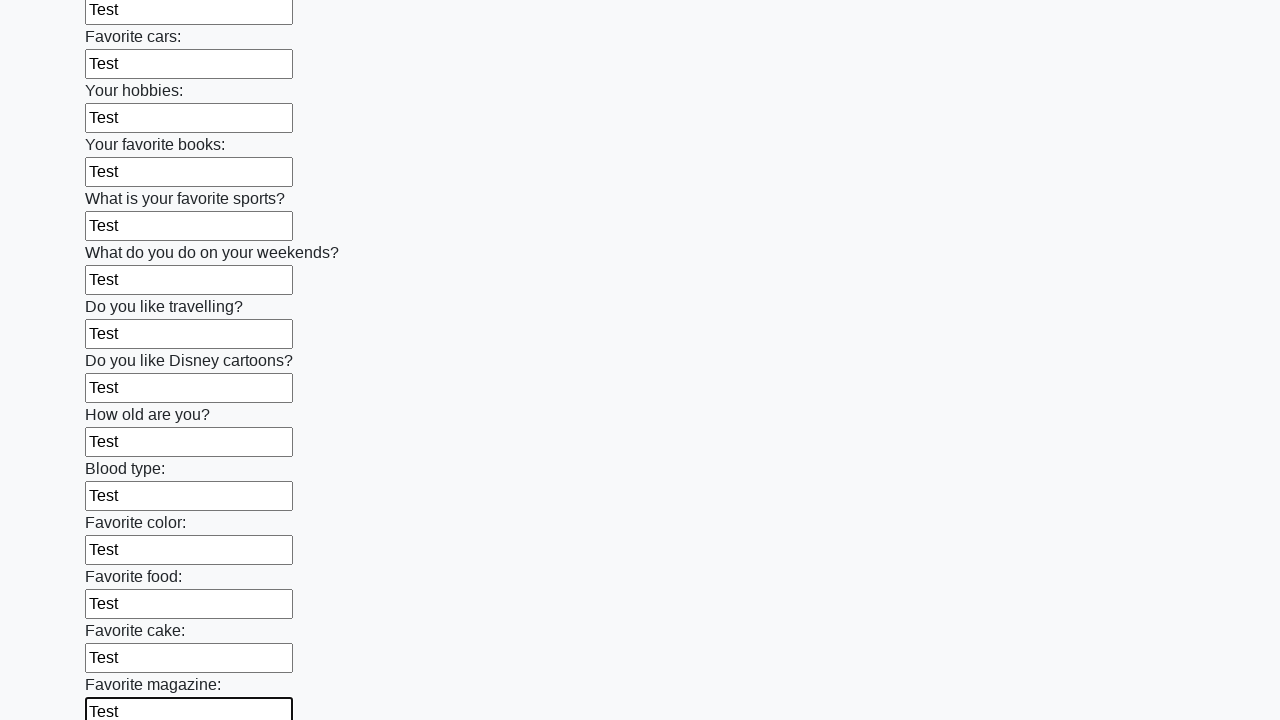

Filled an input field with 'Test' on input >> nth=23
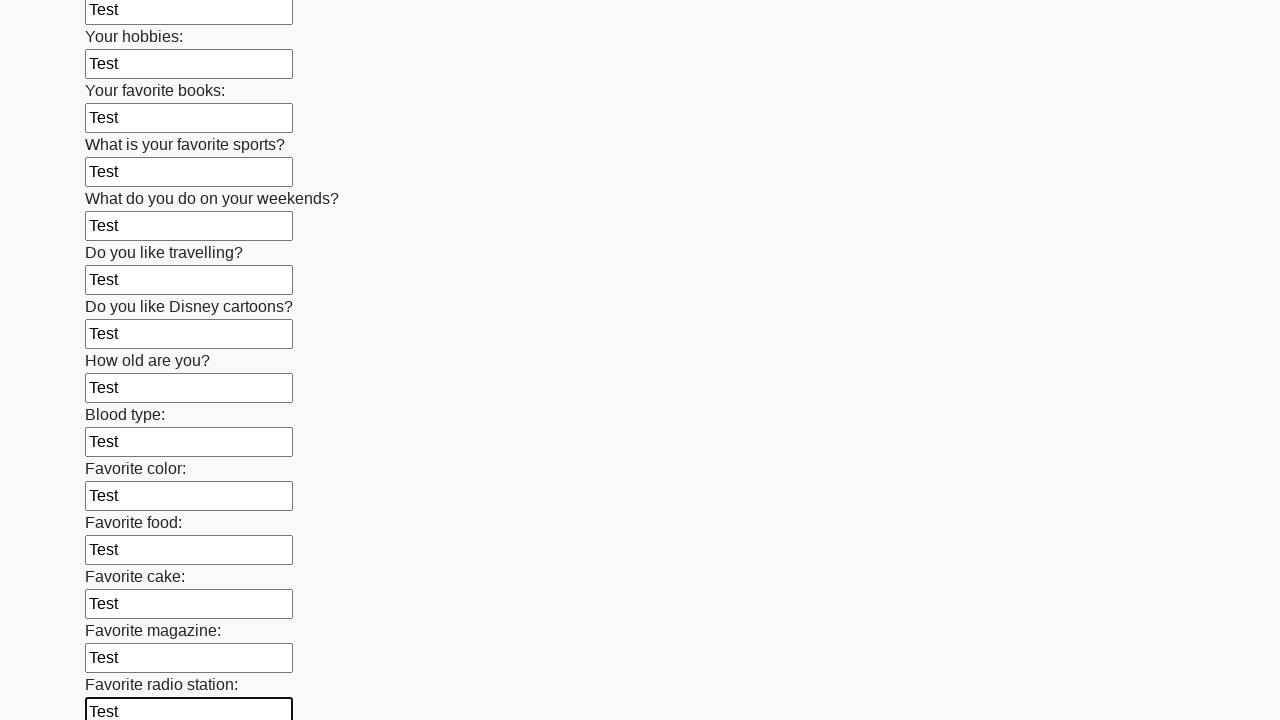

Filled an input field with 'Test' on input >> nth=24
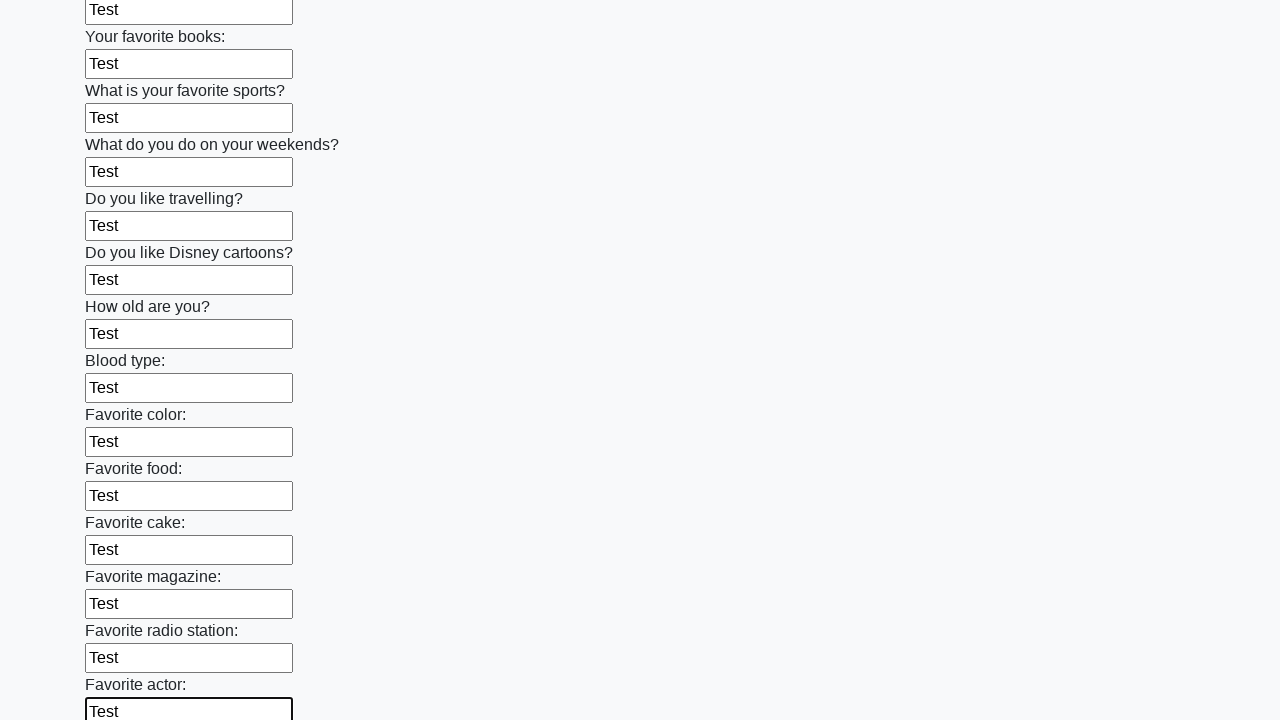

Filled an input field with 'Test' on input >> nth=25
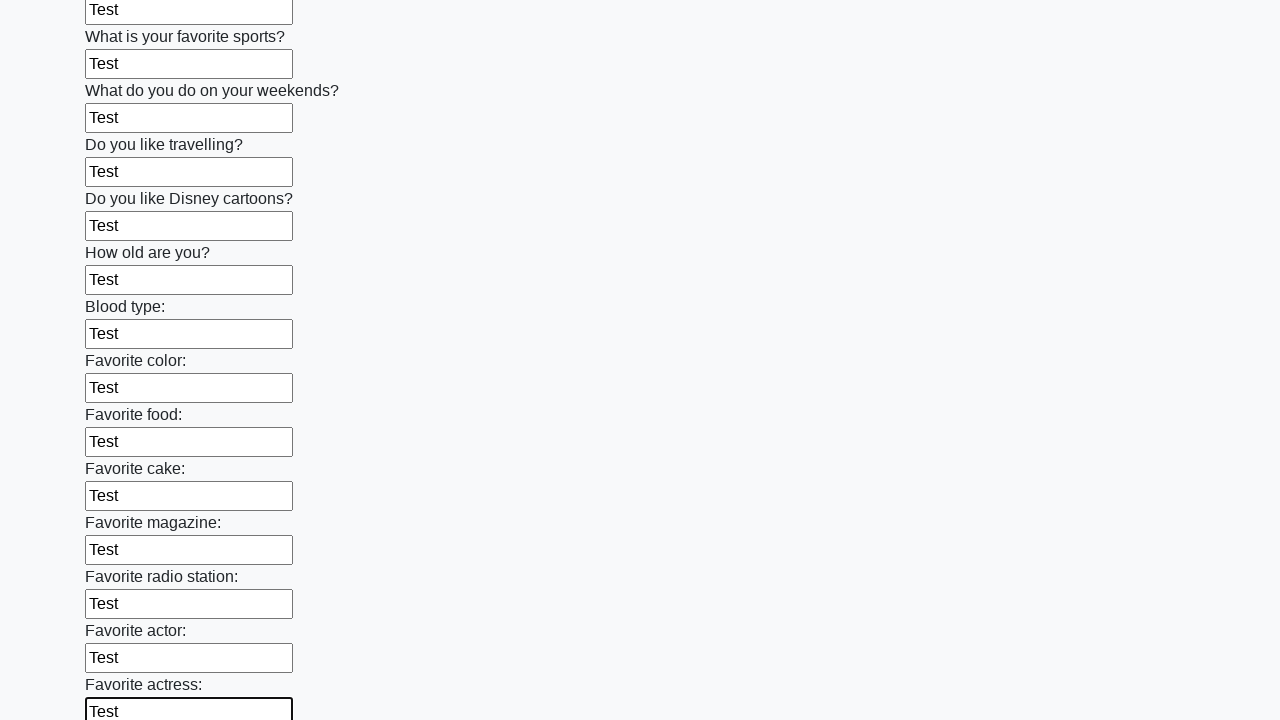

Filled an input field with 'Test' on input >> nth=26
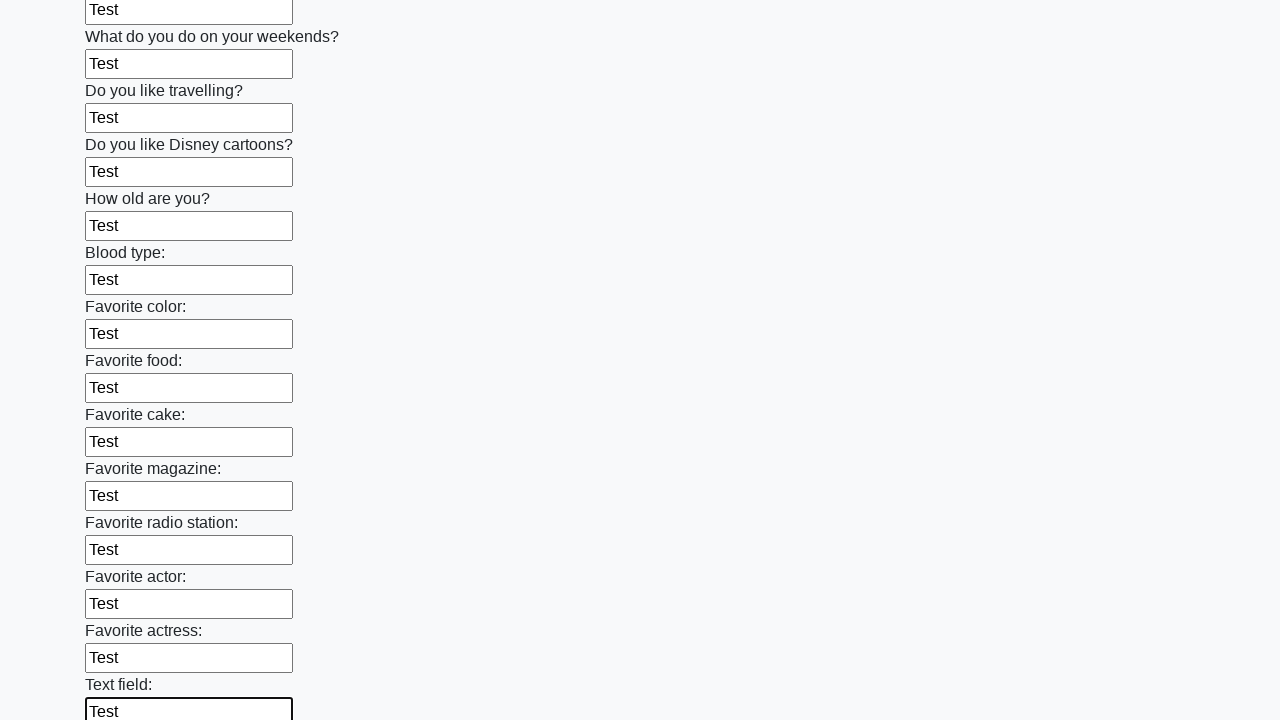

Filled an input field with 'Test' on input >> nth=27
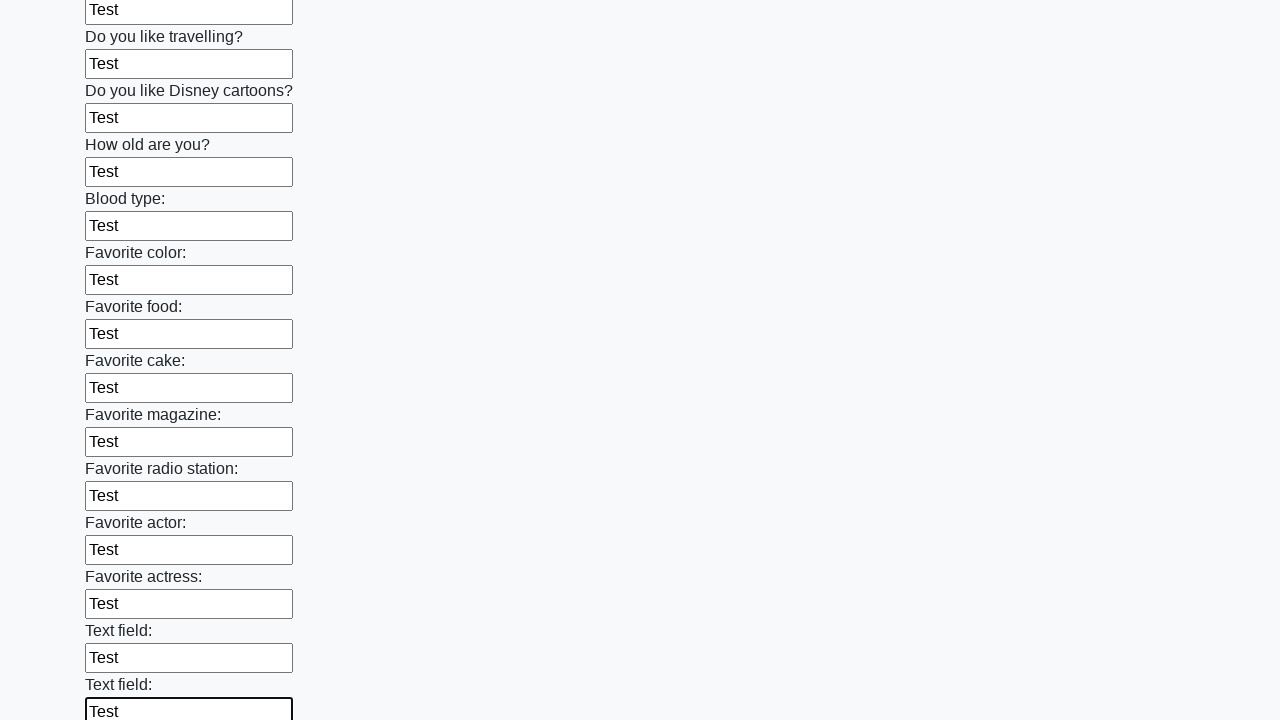

Filled an input field with 'Test' on input >> nth=28
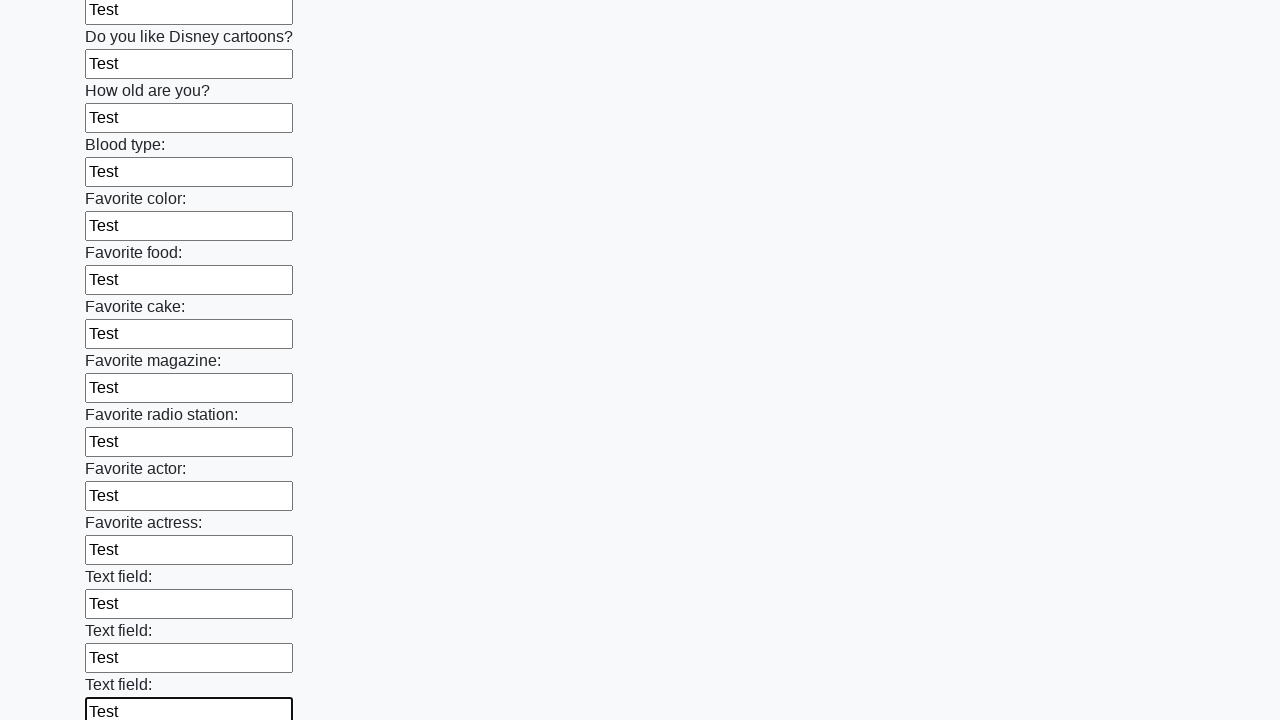

Filled an input field with 'Test' on input >> nth=29
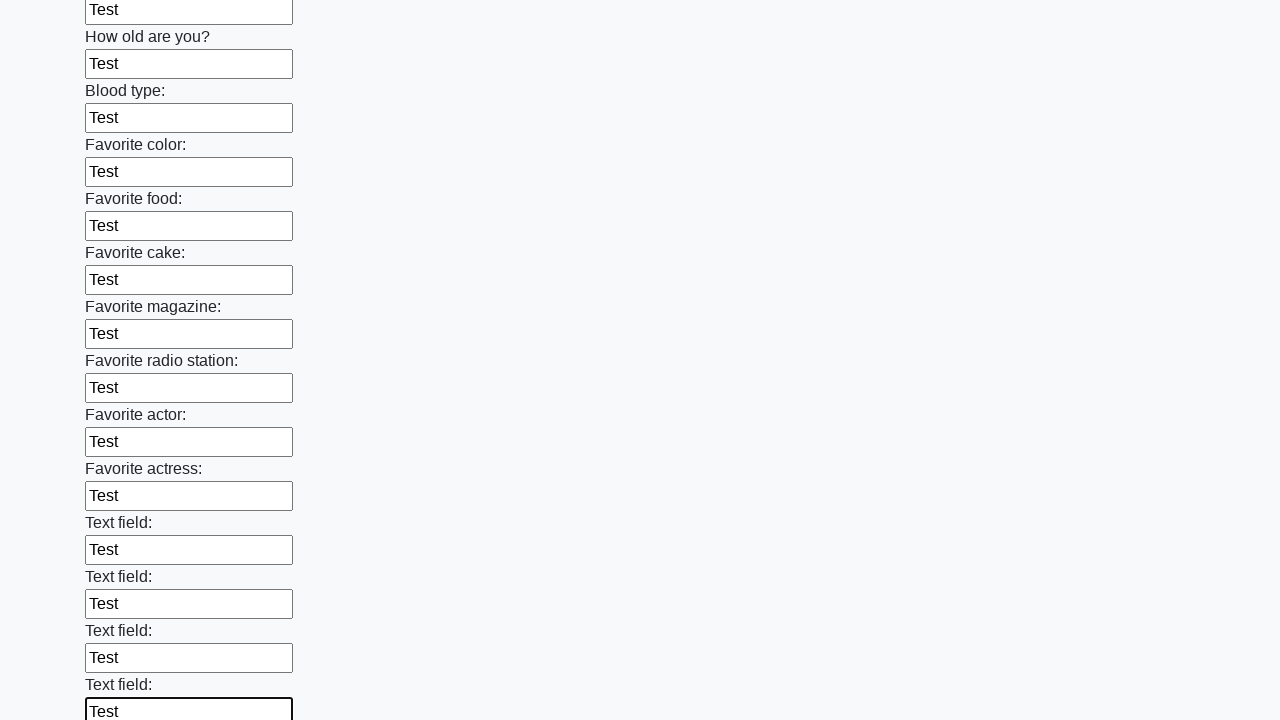

Filled an input field with 'Test' on input >> nth=30
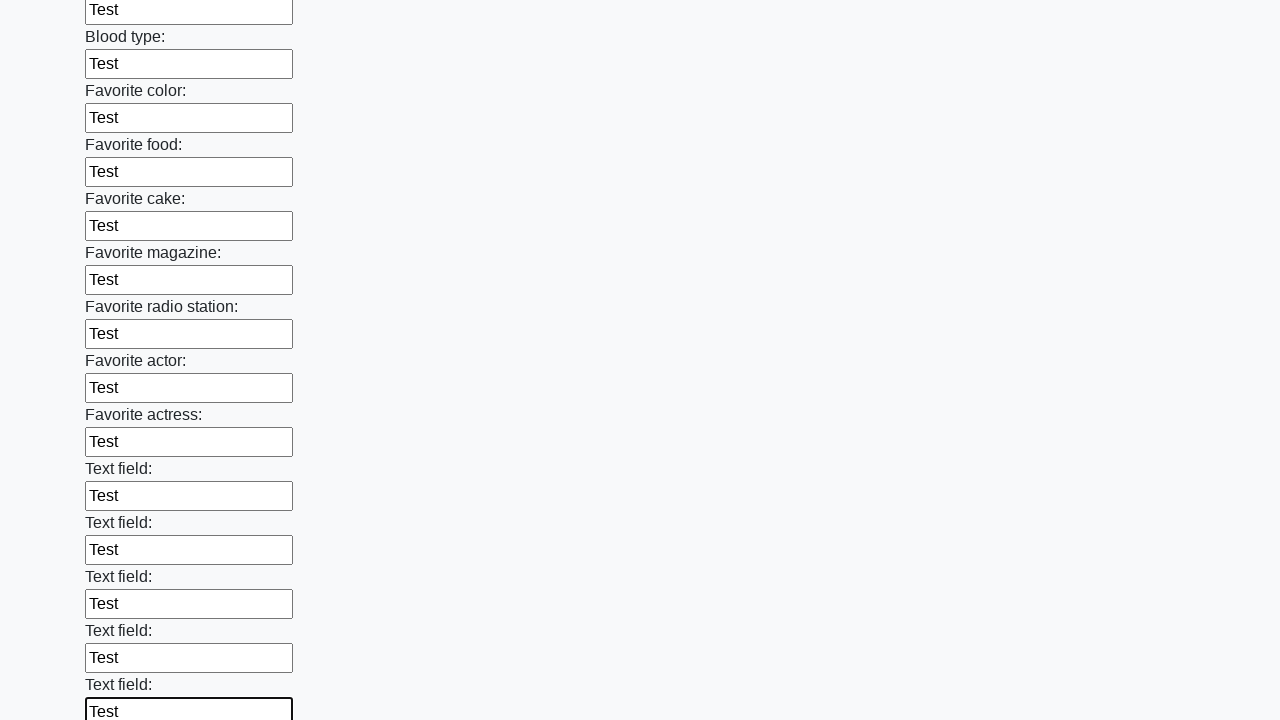

Filled an input field with 'Test' on input >> nth=31
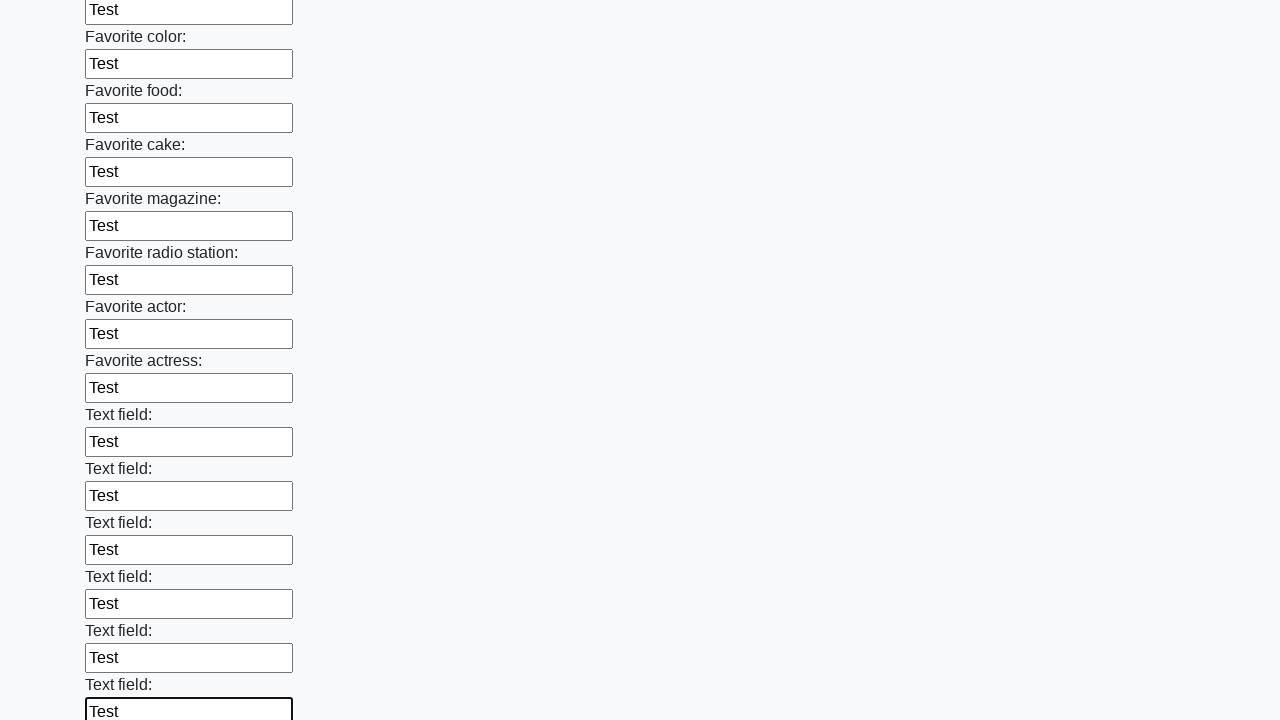

Filled an input field with 'Test' on input >> nth=32
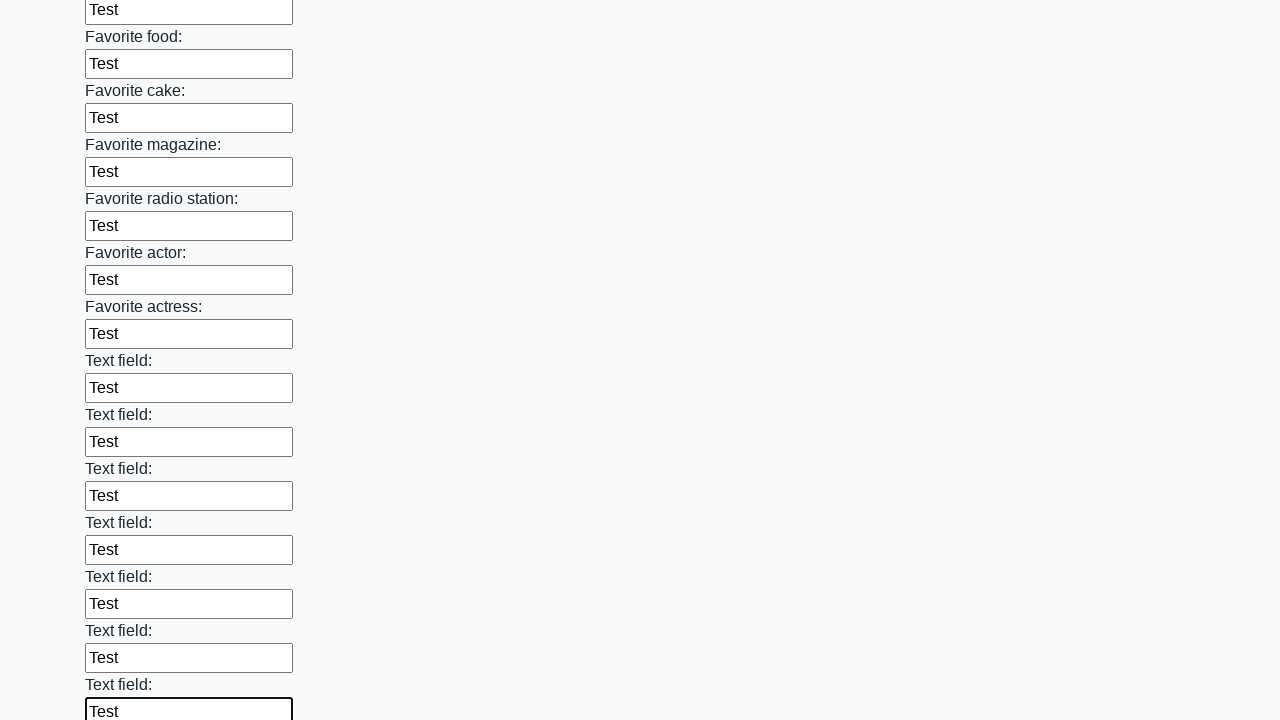

Filled an input field with 'Test' on input >> nth=33
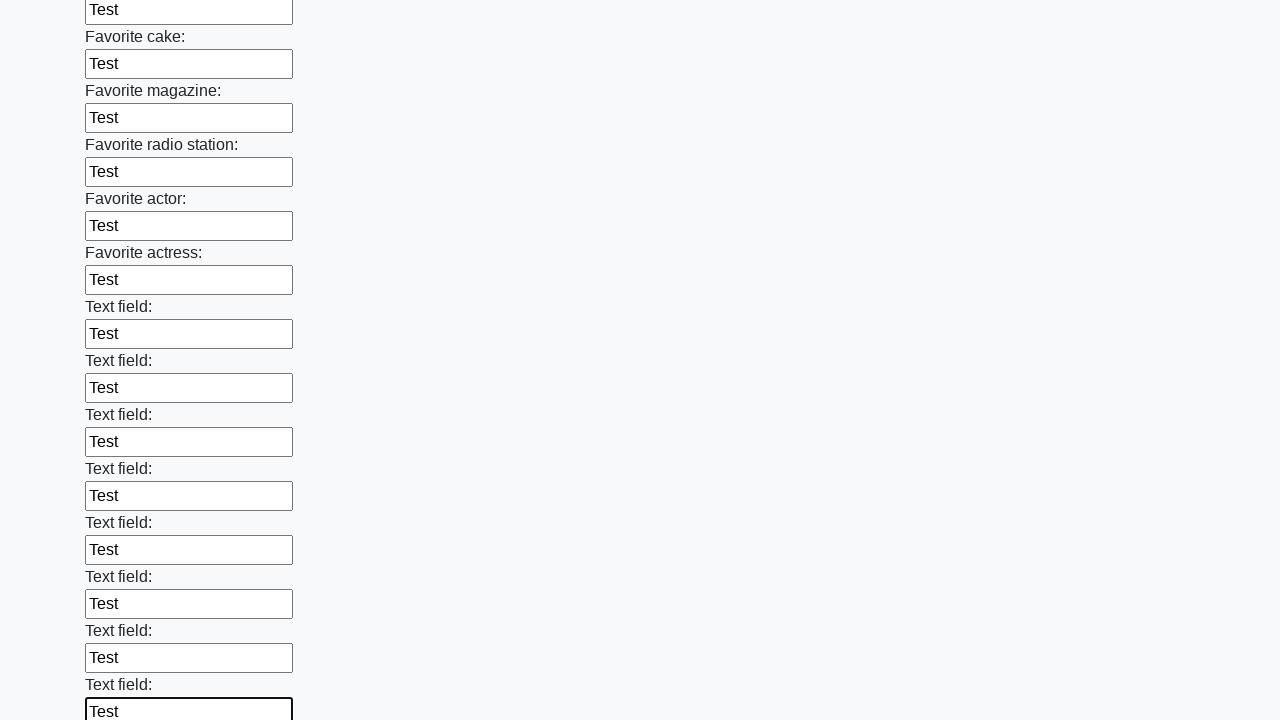

Filled an input field with 'Test' on input >> nth=34
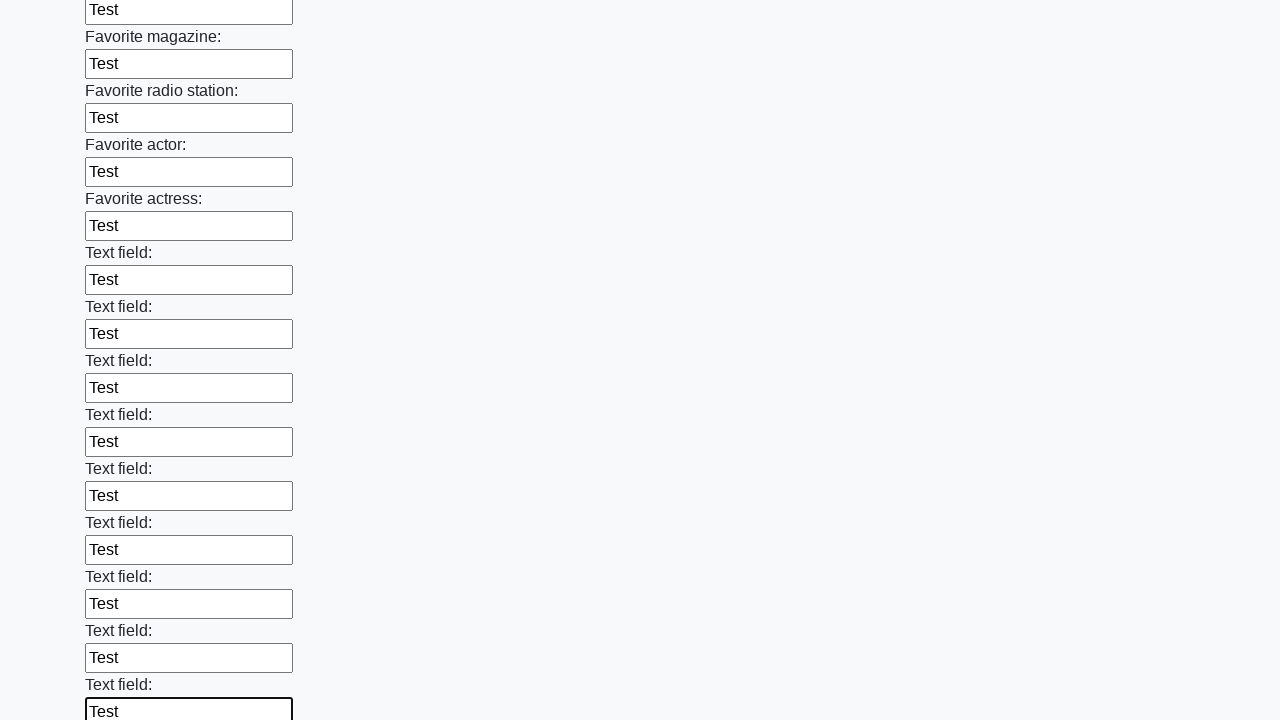

Filled an input field with 'Test' on input >> nth=35
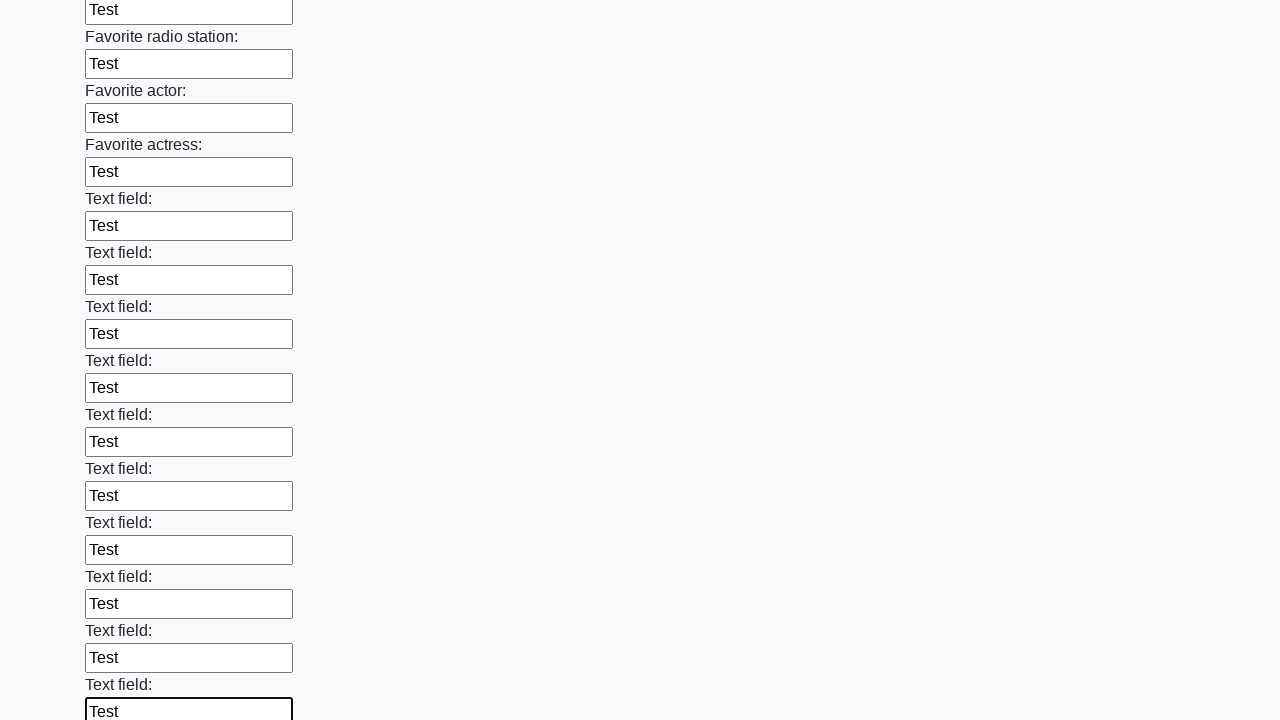

Filled an input field with 'Test' on input >> nth=36
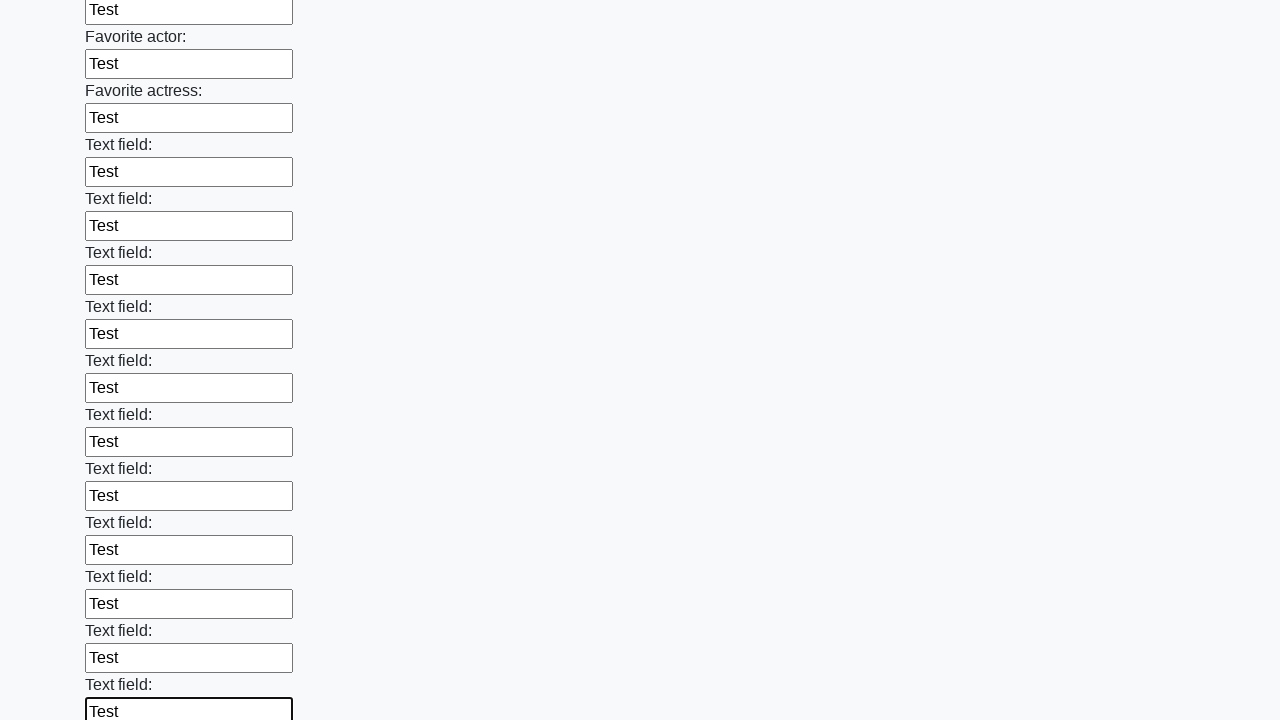

Filled an input field with 'Test' on input >> nth=37
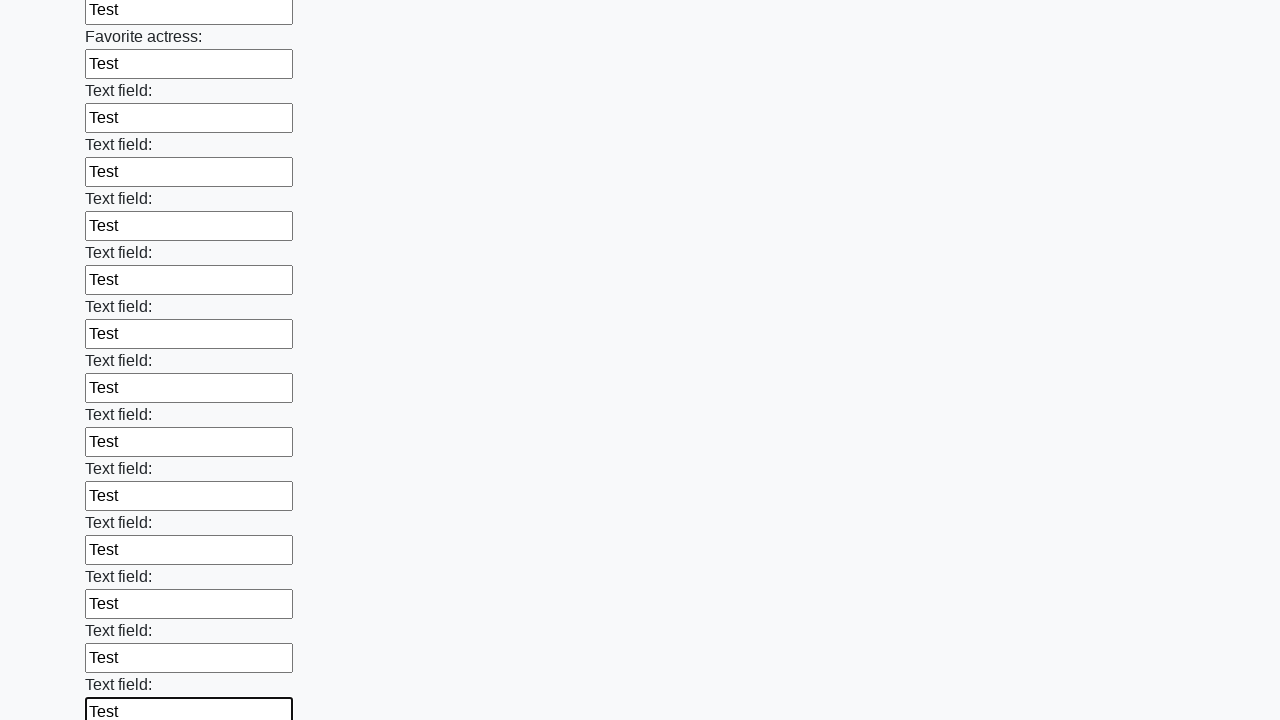

Filled an input field with 'Test' on input >> nth=38
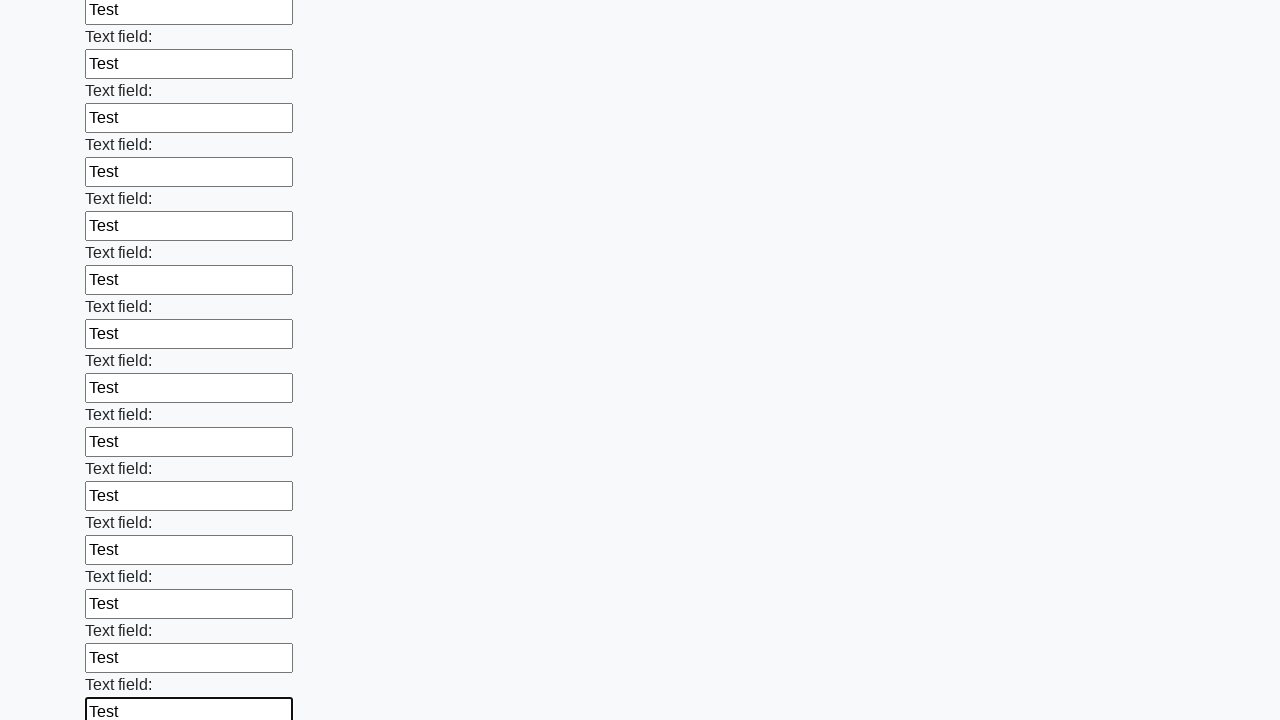

Filled an input field with 'Test' on input >> nth=39
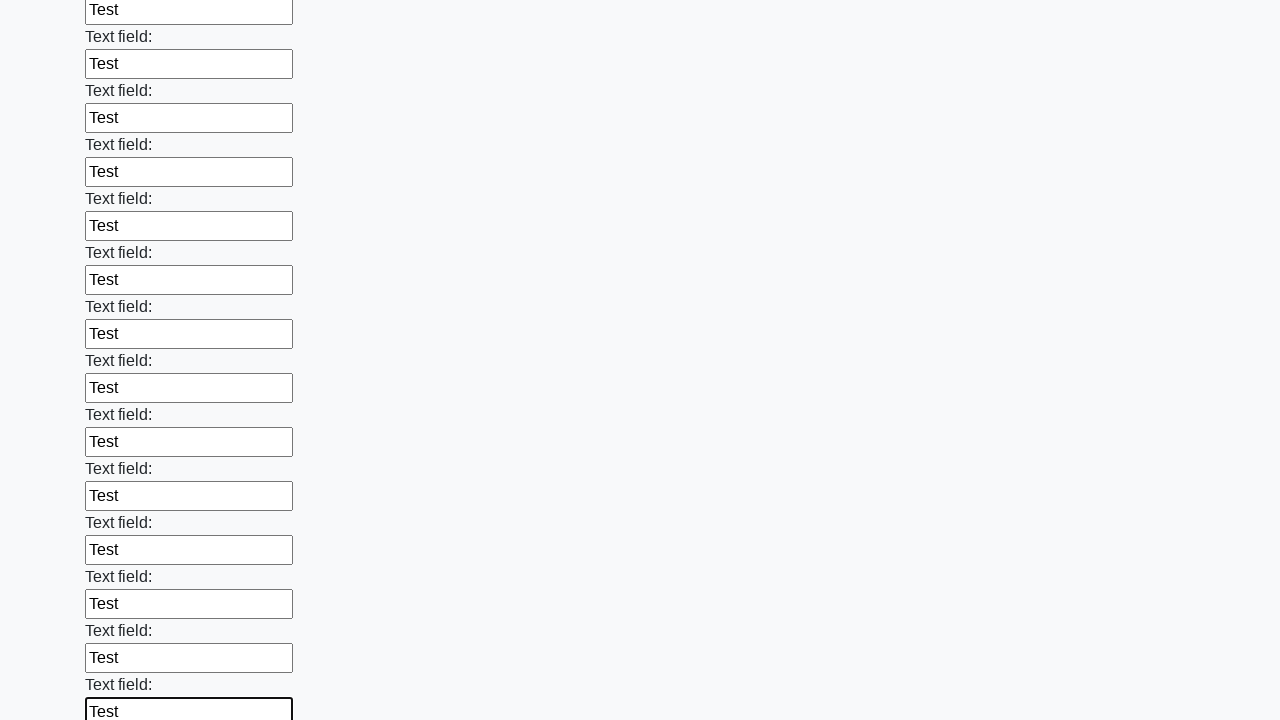

Filled an input field with 'Test' on input >> nth=40
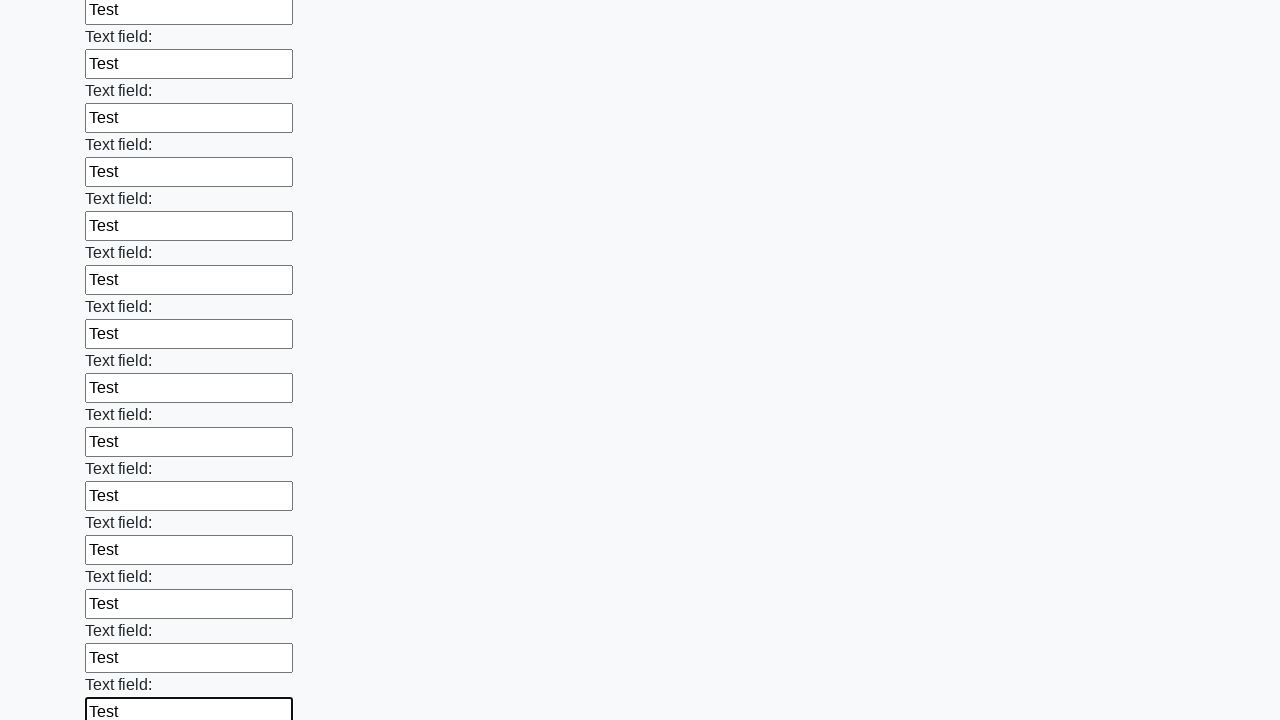

Filled an input field with 'Test' on input >> nth=41
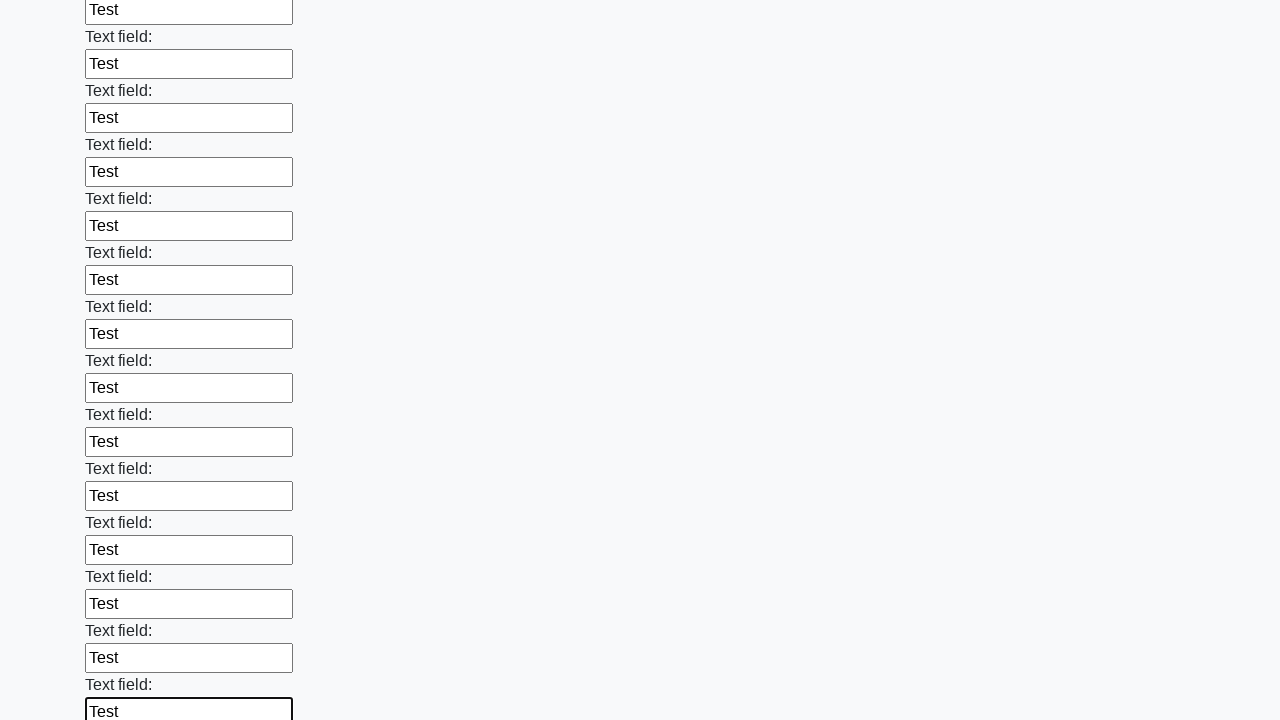

Filled an input field with 'Test' on input >> nth=42
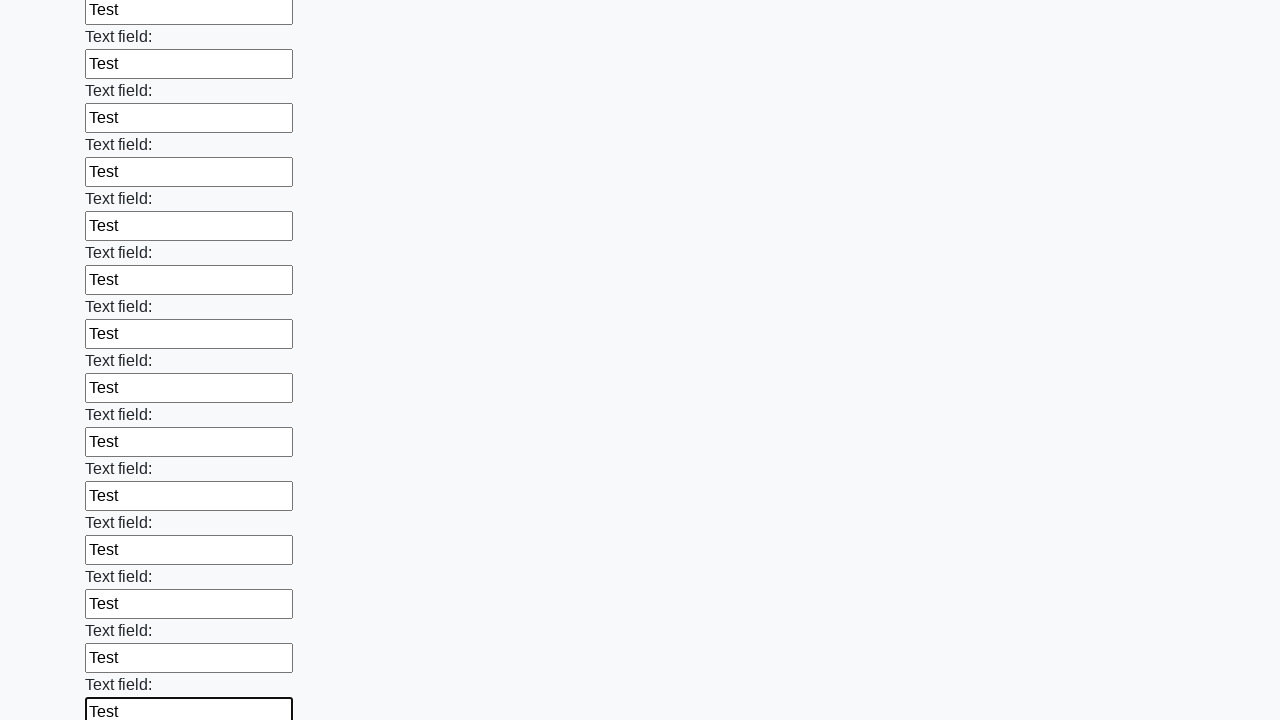

Filled an input field with 'Test' on input >> nth=43
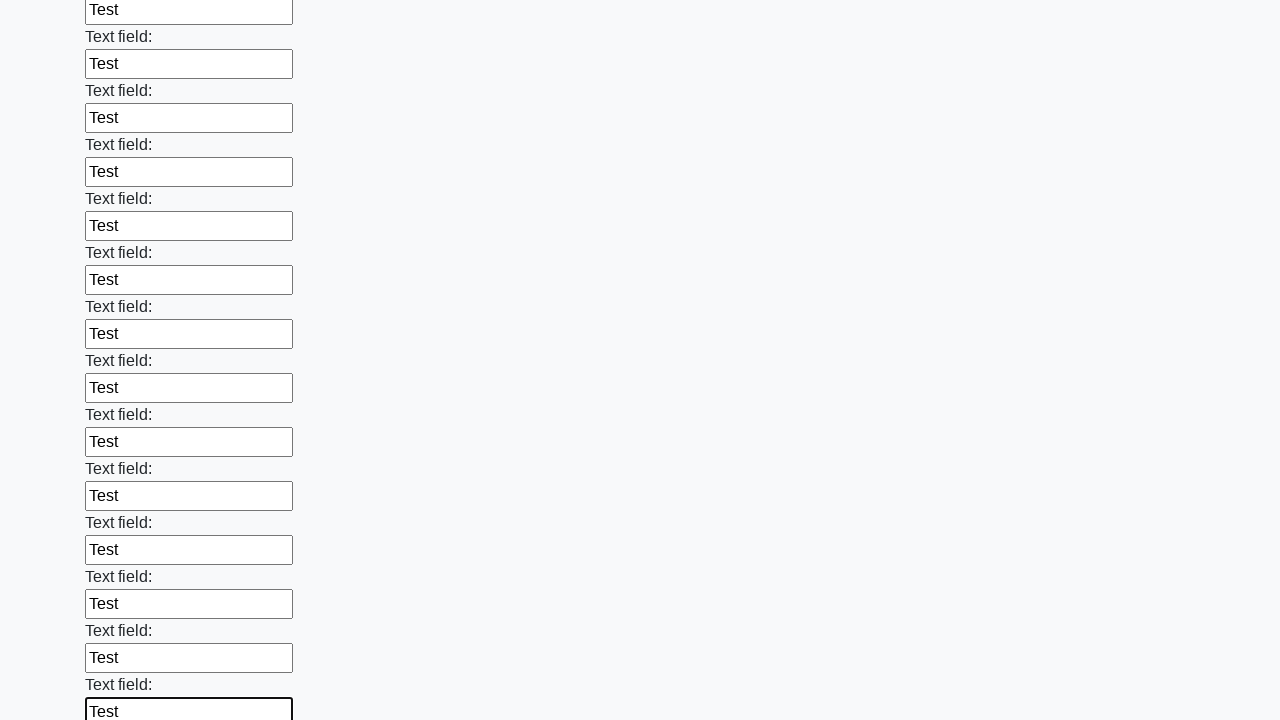

Filled an input field with 'Test' on input >> nth=44
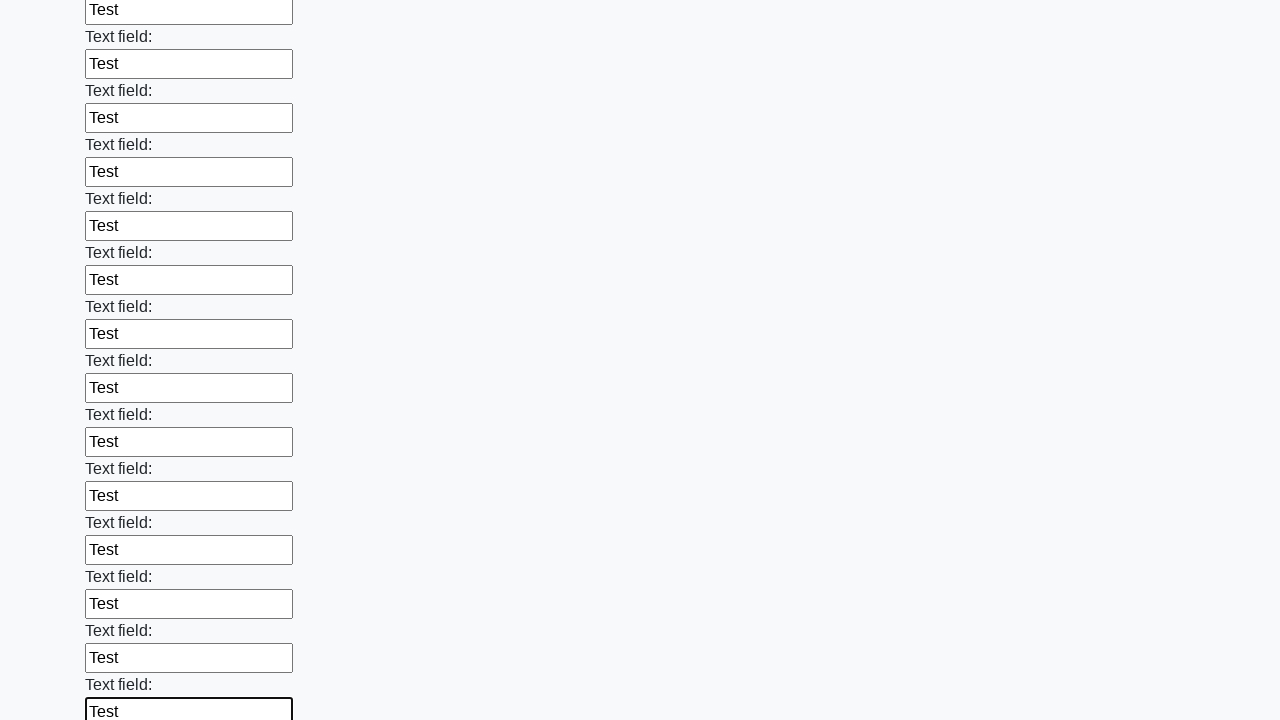

Filled an input field with 'Test' on input >> nth=45
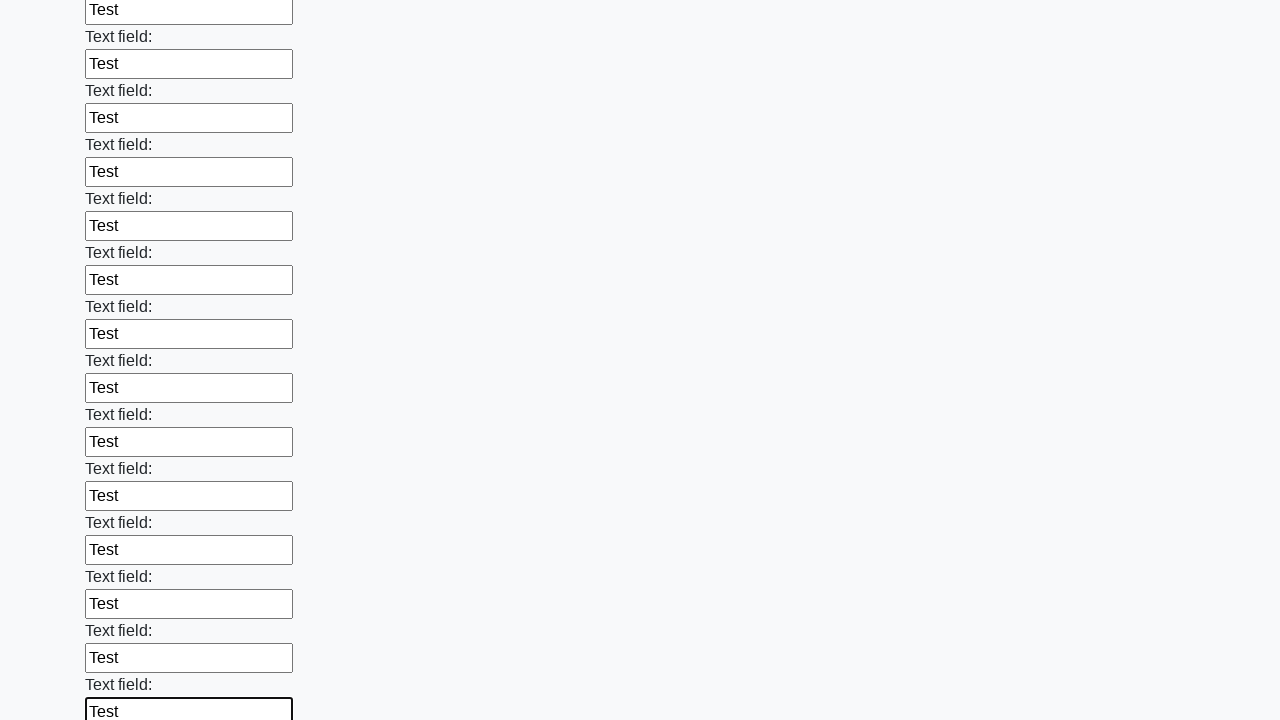

Filled an input field with 'Test' on input >> nth=46
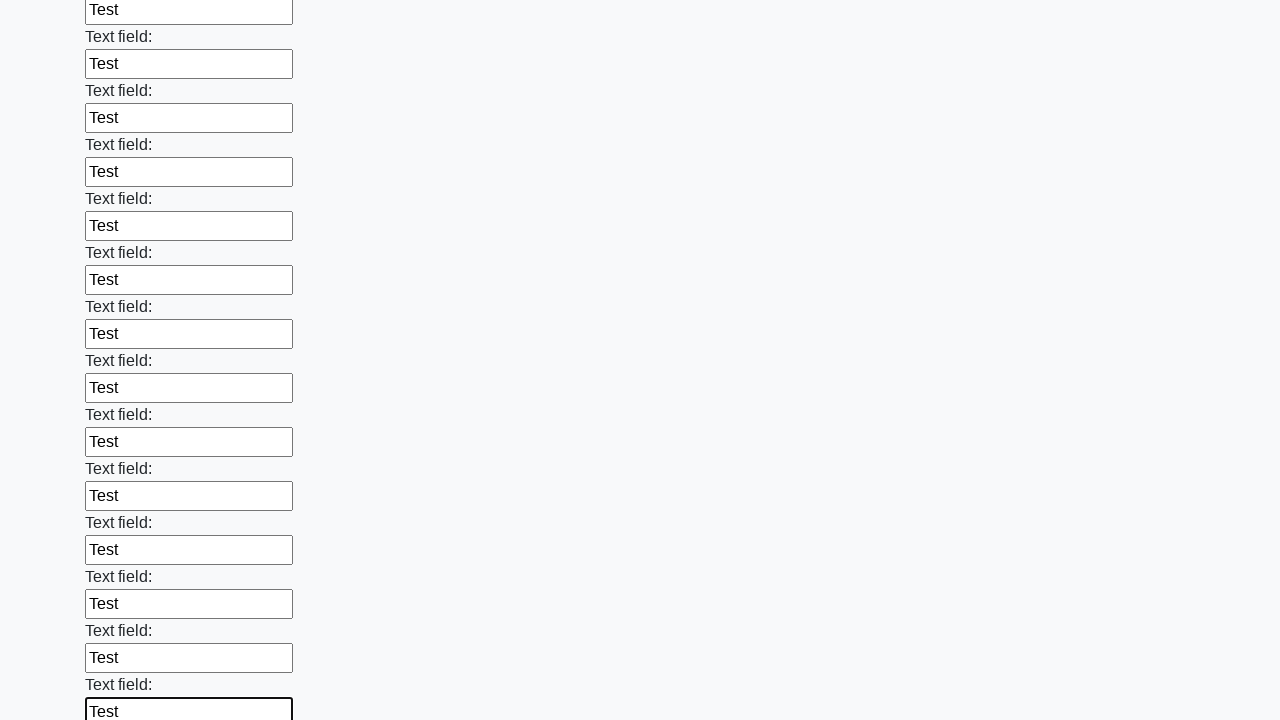

Filled an input field with 'Test' on input >> nth=47
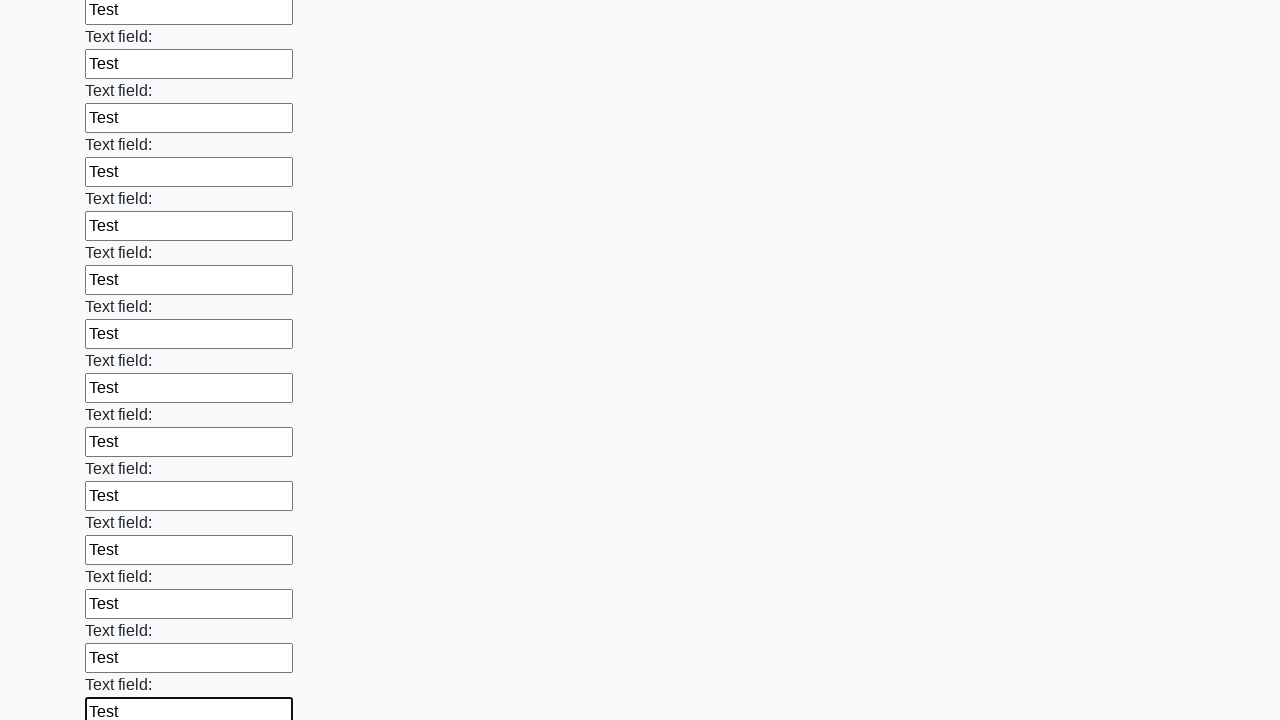

Filled an input field with 'Test' on input >> nth=48
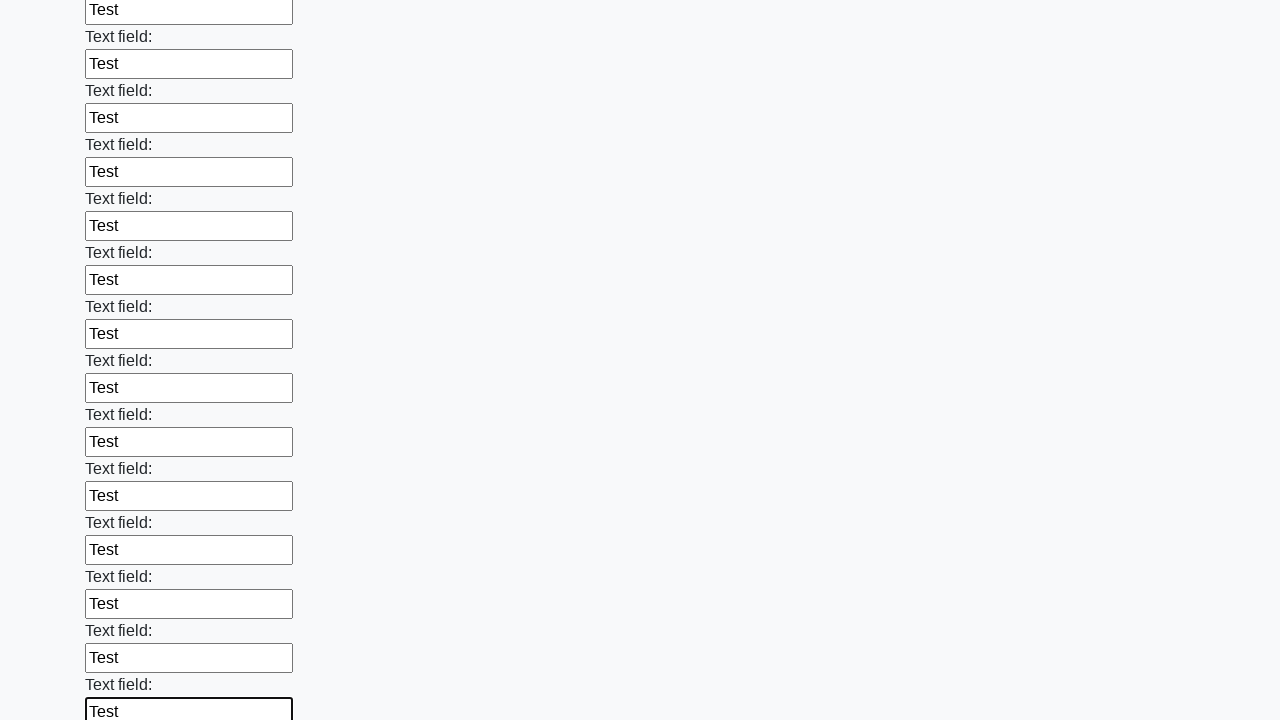

Filled an input field with 'Test' on input >> nth=49
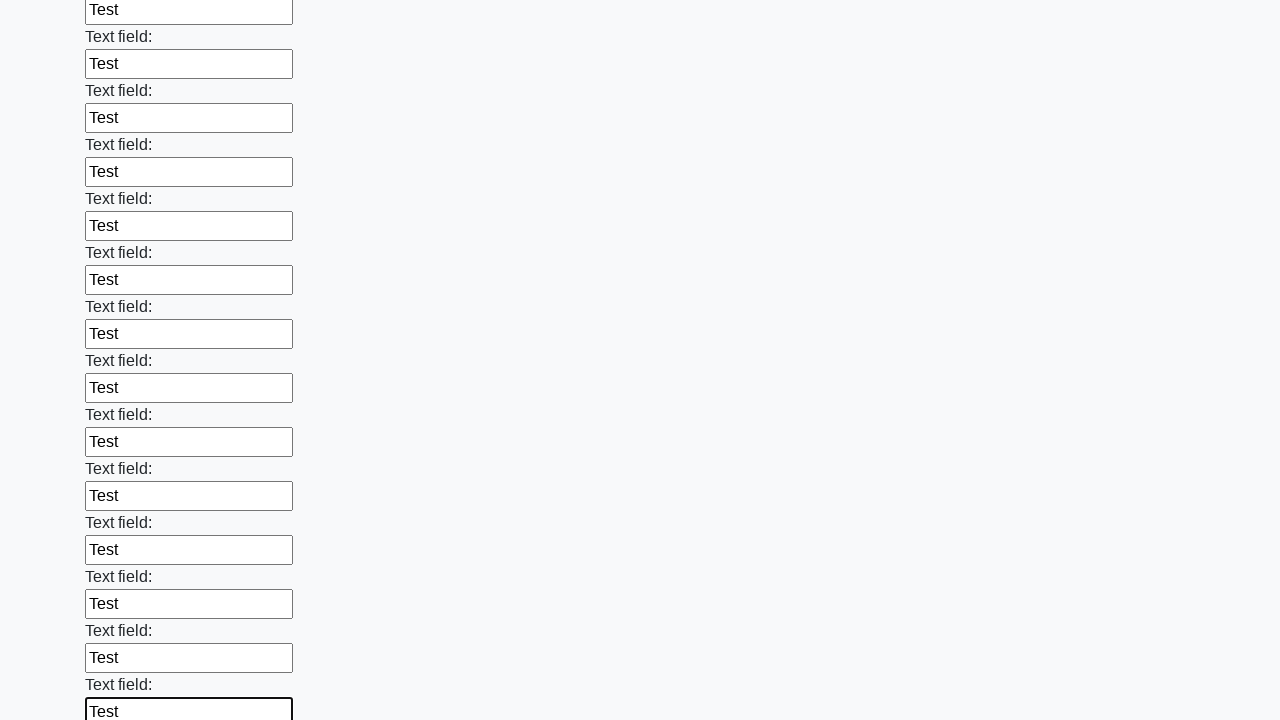

Filled an input field with 'Test' on input >> nth=50
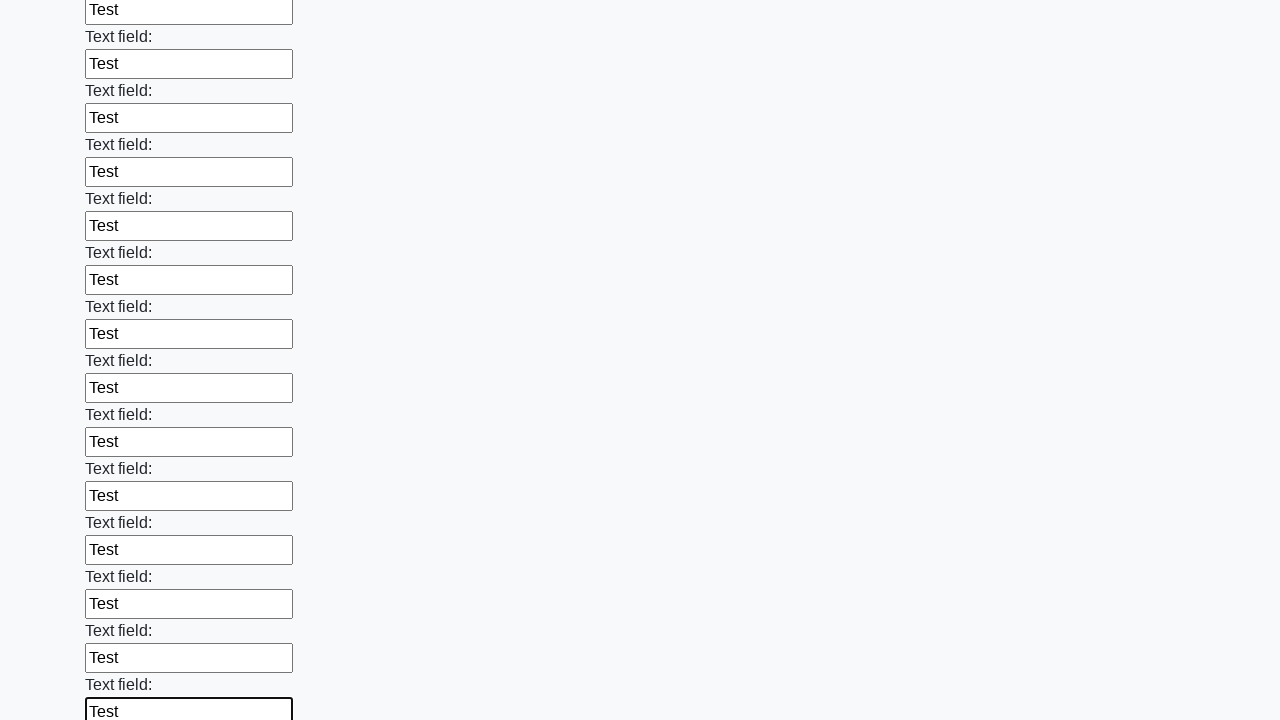

Filled an input field with 'Test' on input >> nth=51
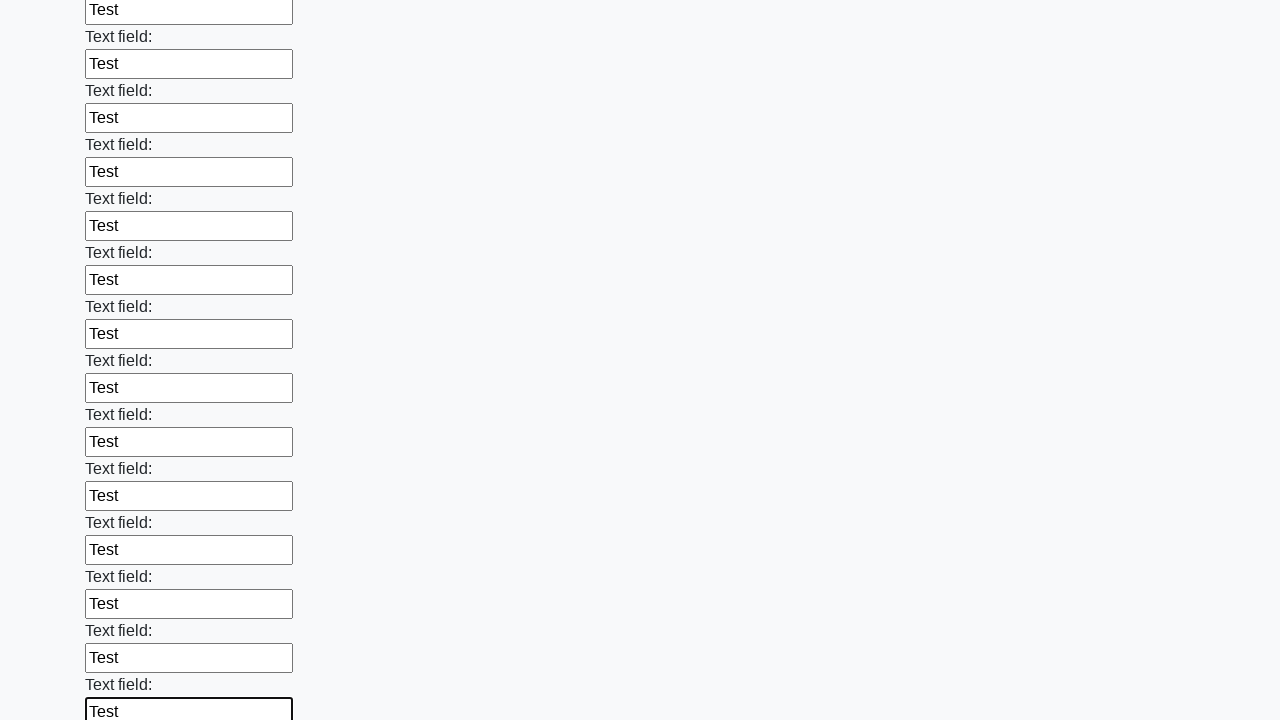

Filled an input field with 'Test' on input >> nth=52
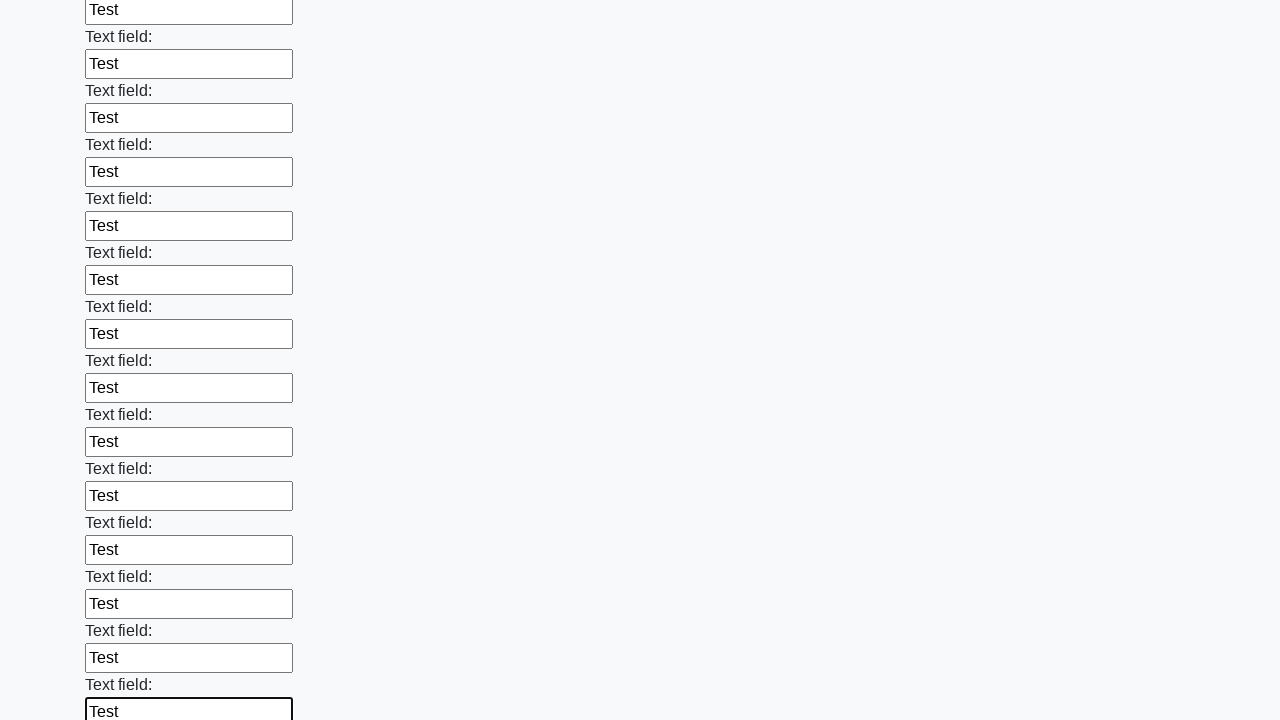

Filled an input field with 'Test' on input >> nth=53
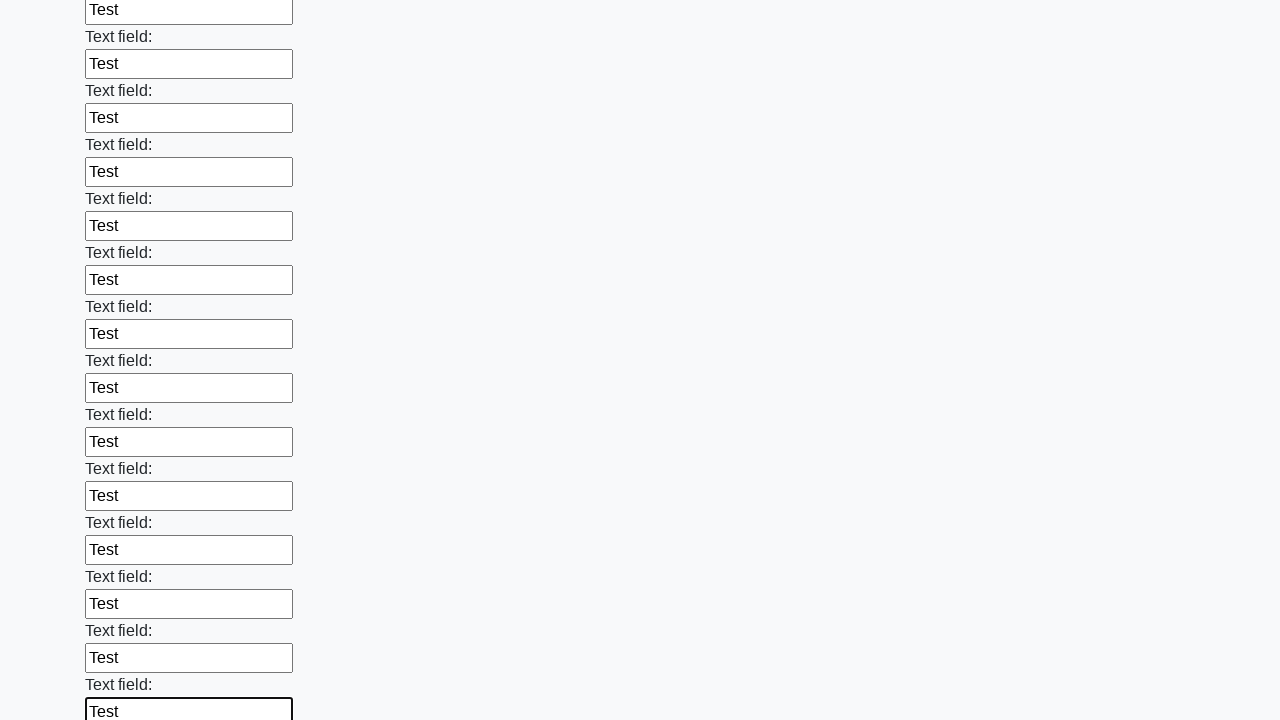

Filled an input field with 'Test' on input >> nth=54
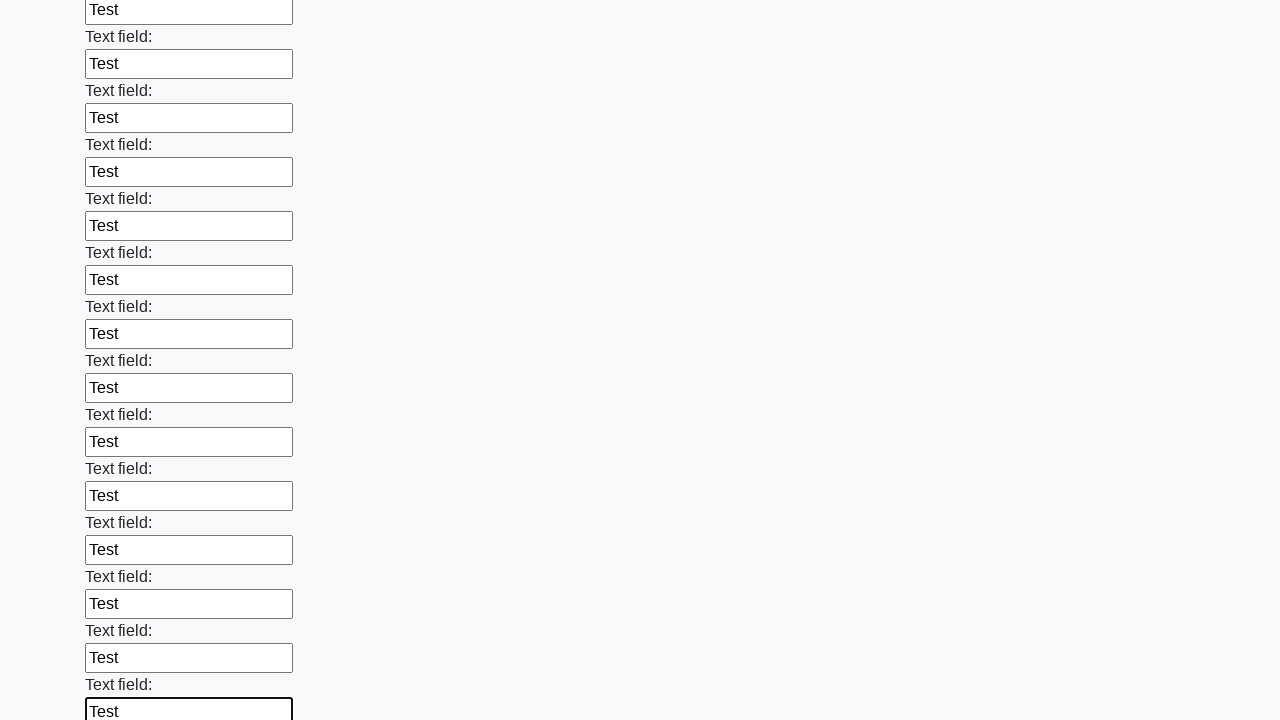

Filled an input field with 'Test' on input >> nth=55
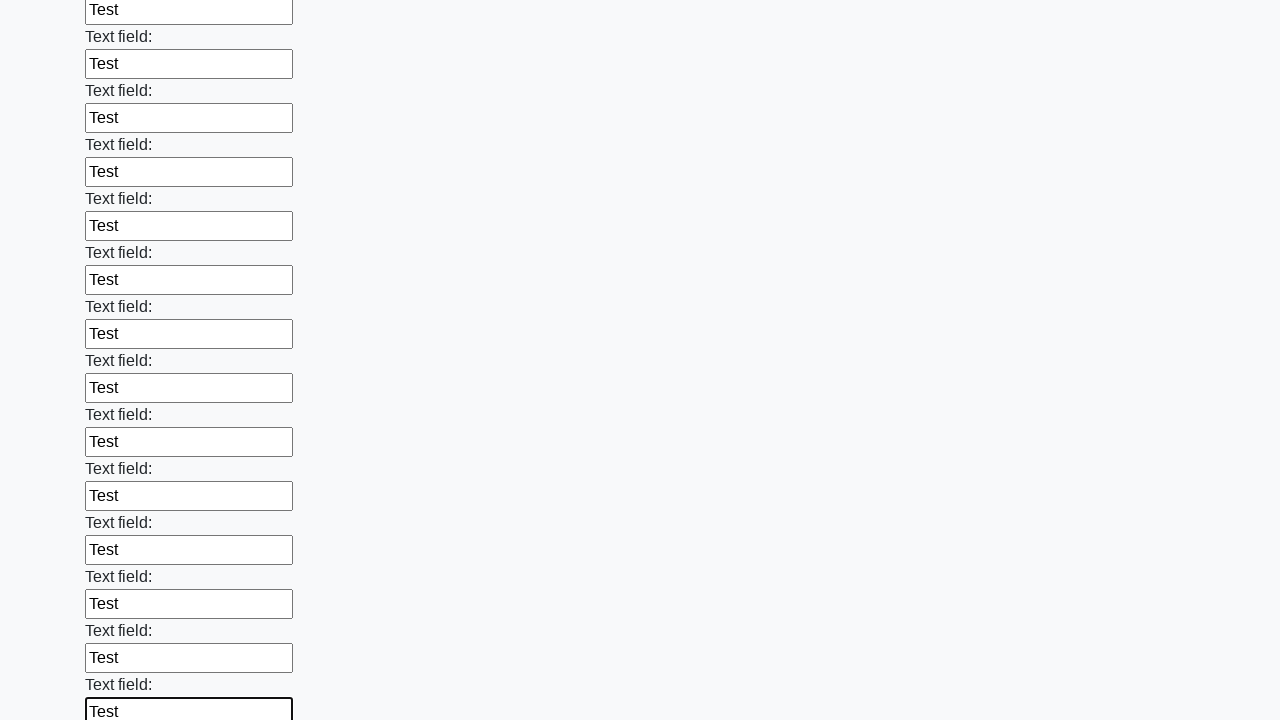

Filled an input field with 'Test' on input >> nth=56
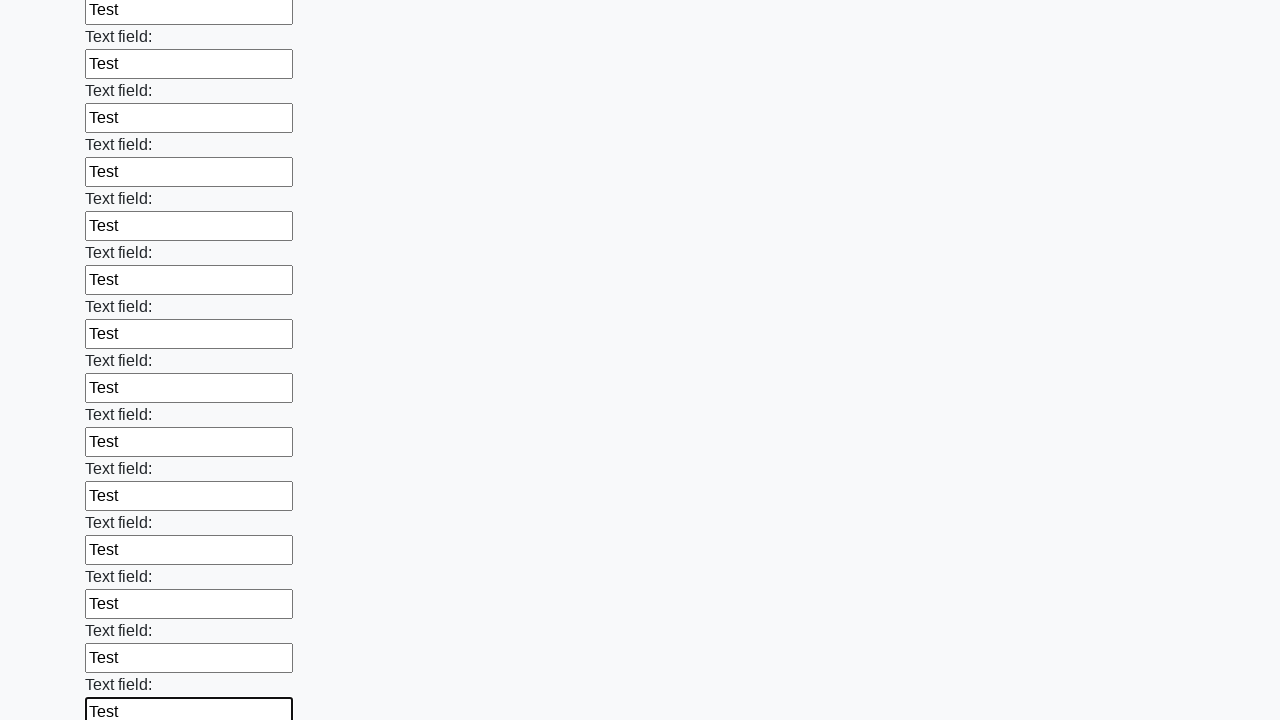

Filled an input field with 'Test' on input >> nth=57
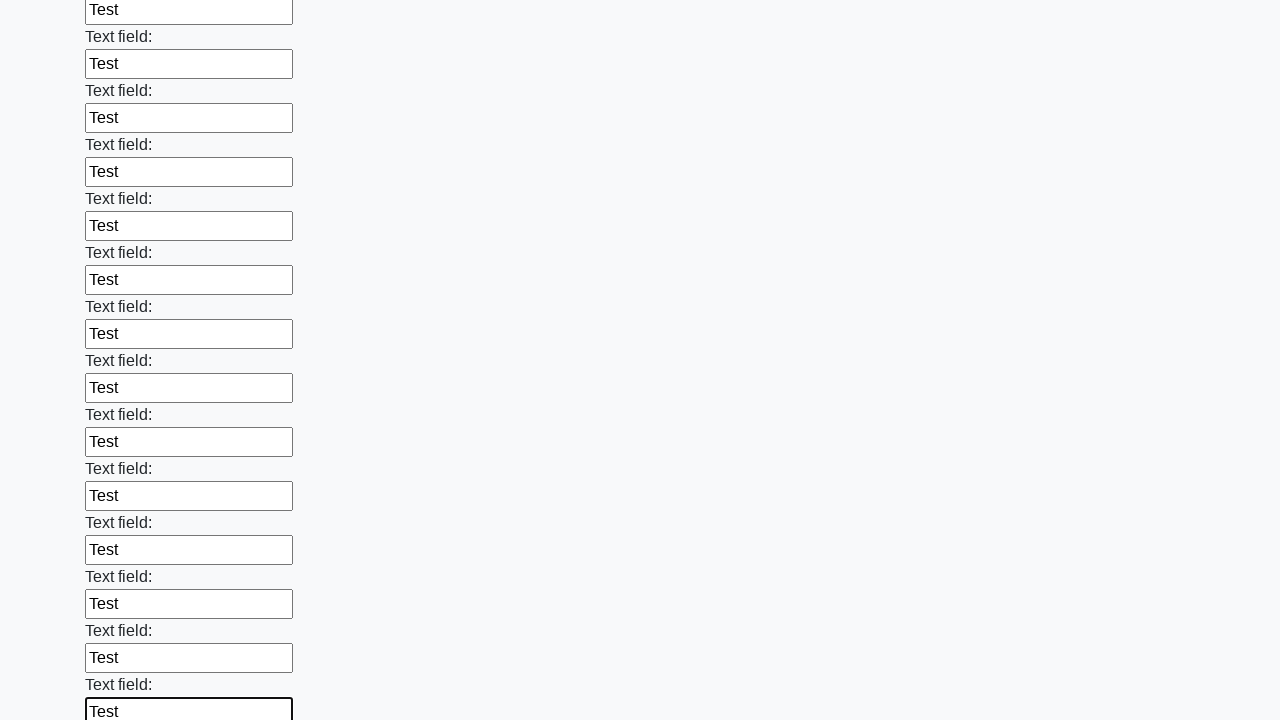

Filled an input field with 'Test' on input >> nth=58
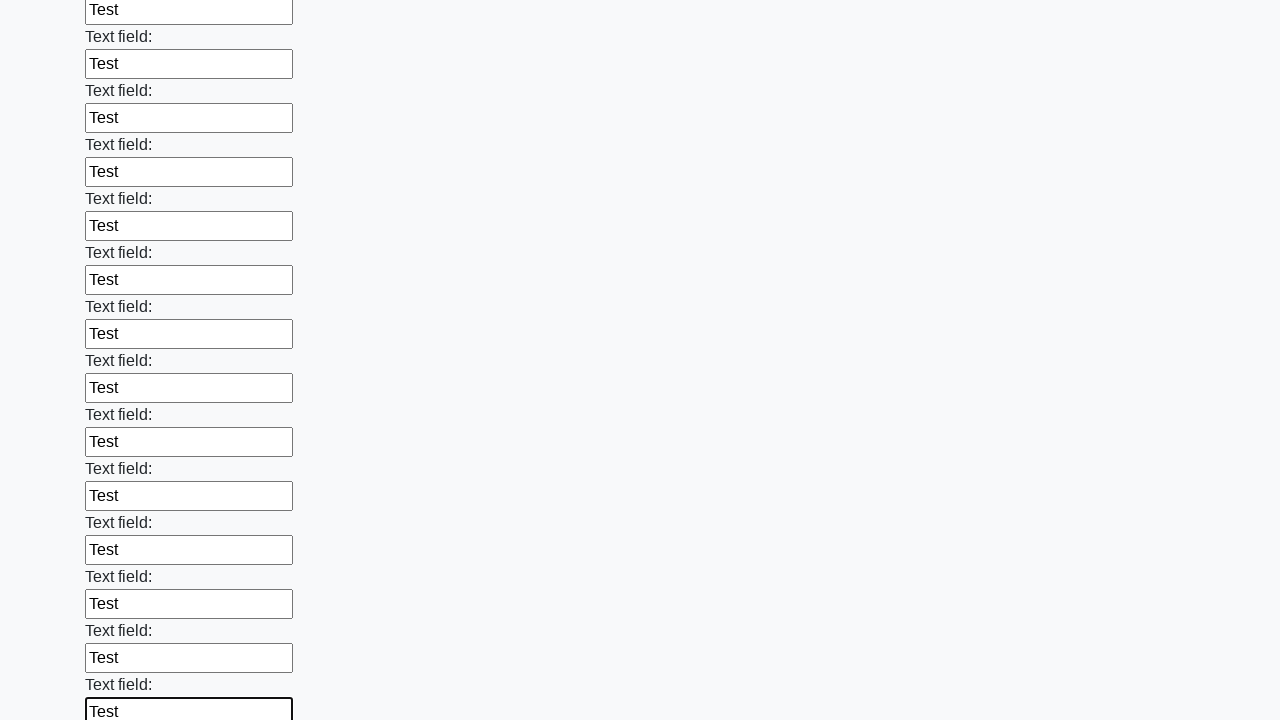

Filled an input field with 'Test' on input >> nth=59
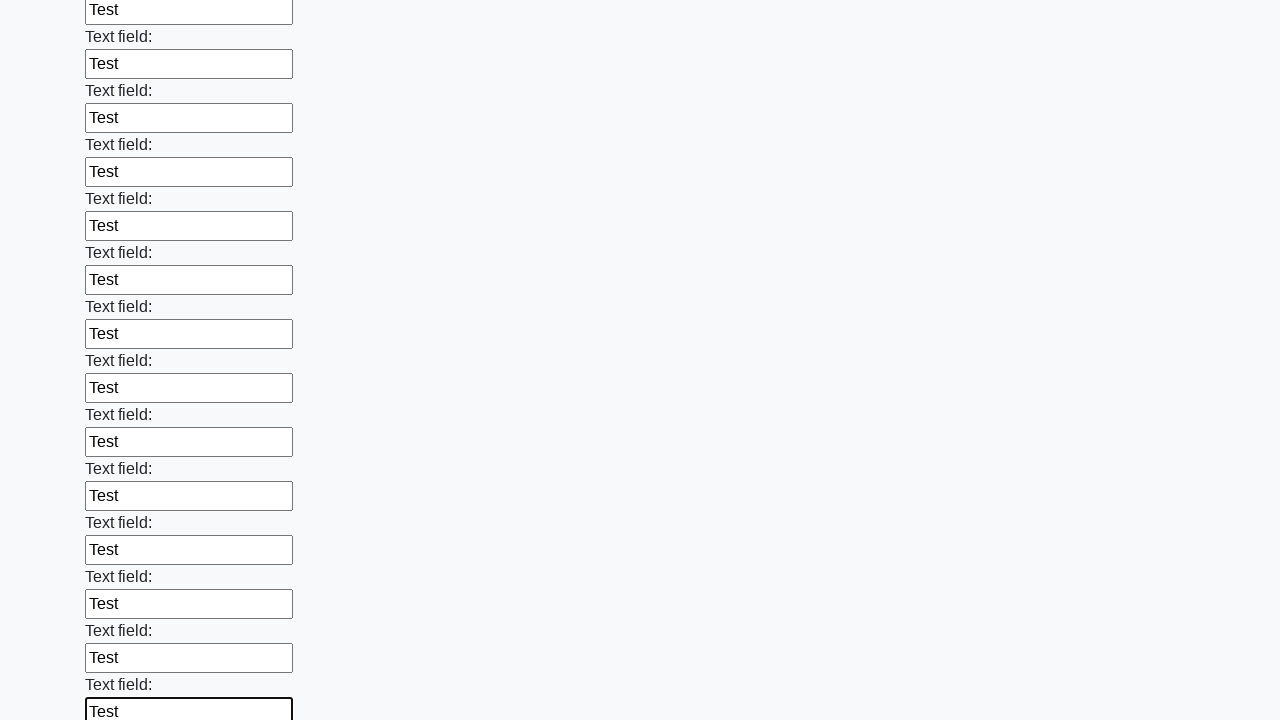

Filled an input field with 'Test' on input >> nth=60
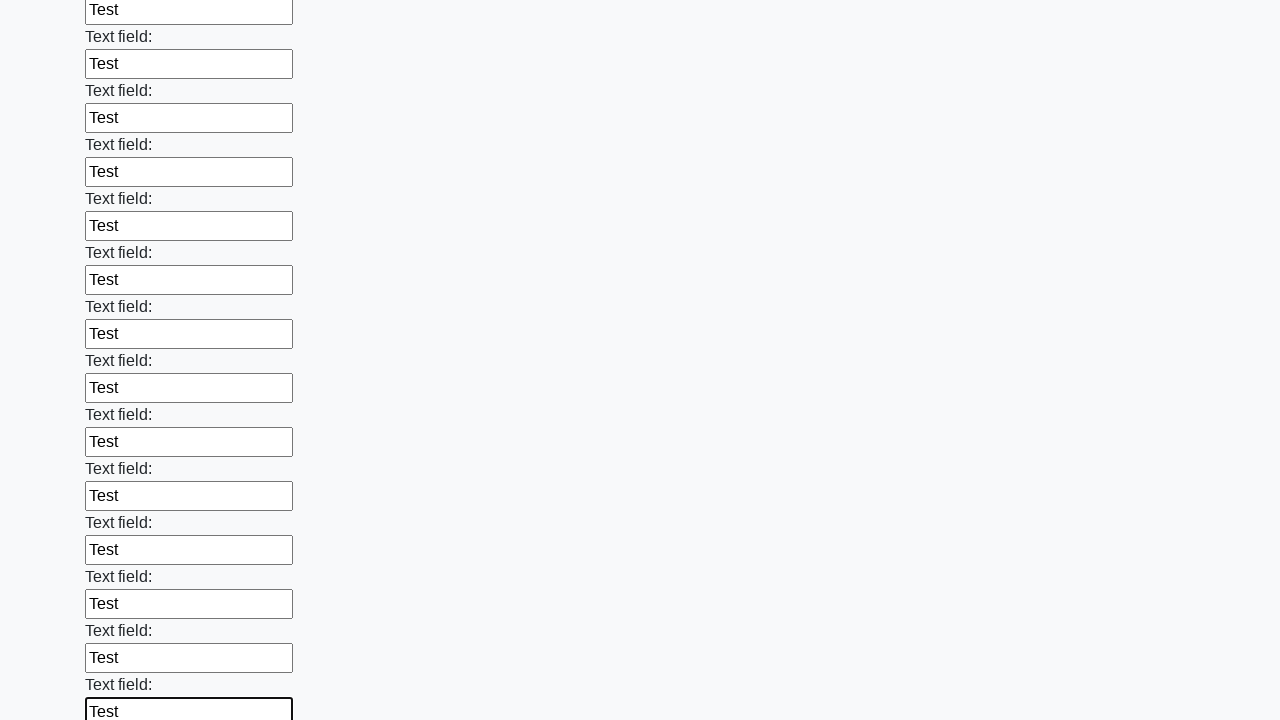

Filled an input field with 'Test' on input >> nth=61
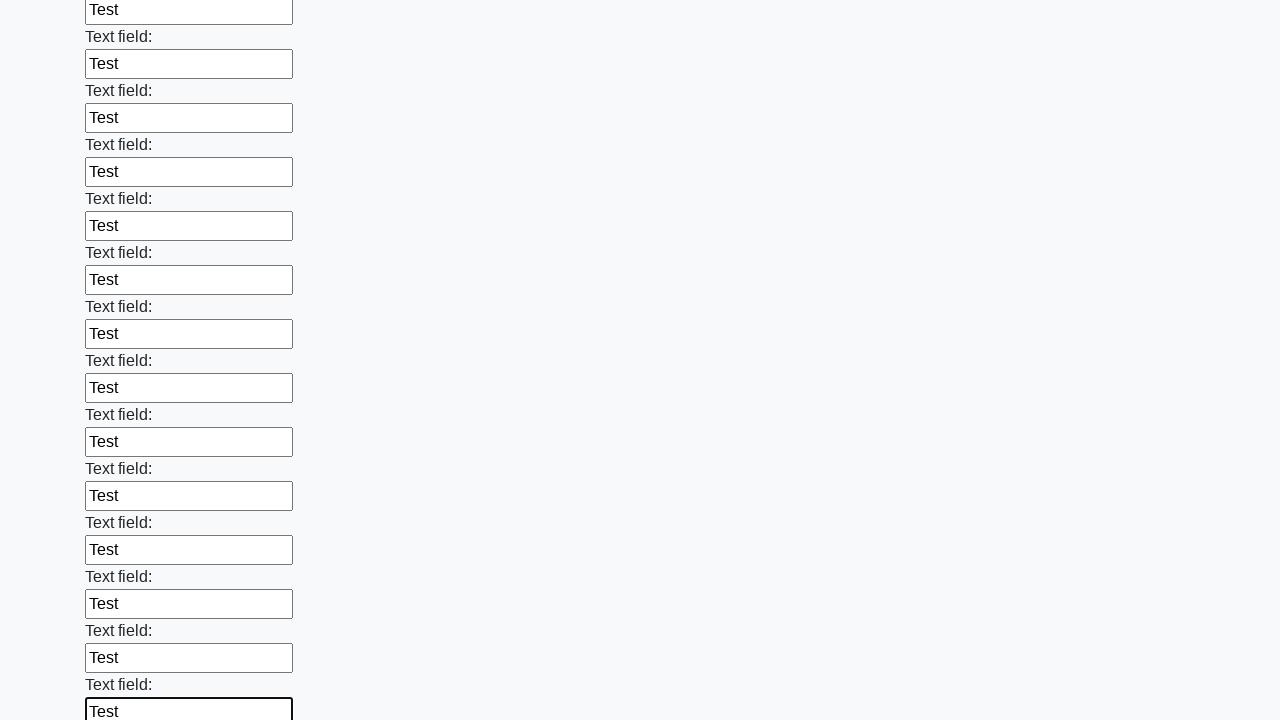

Filled an input field with 'Test' on input >> nth=62
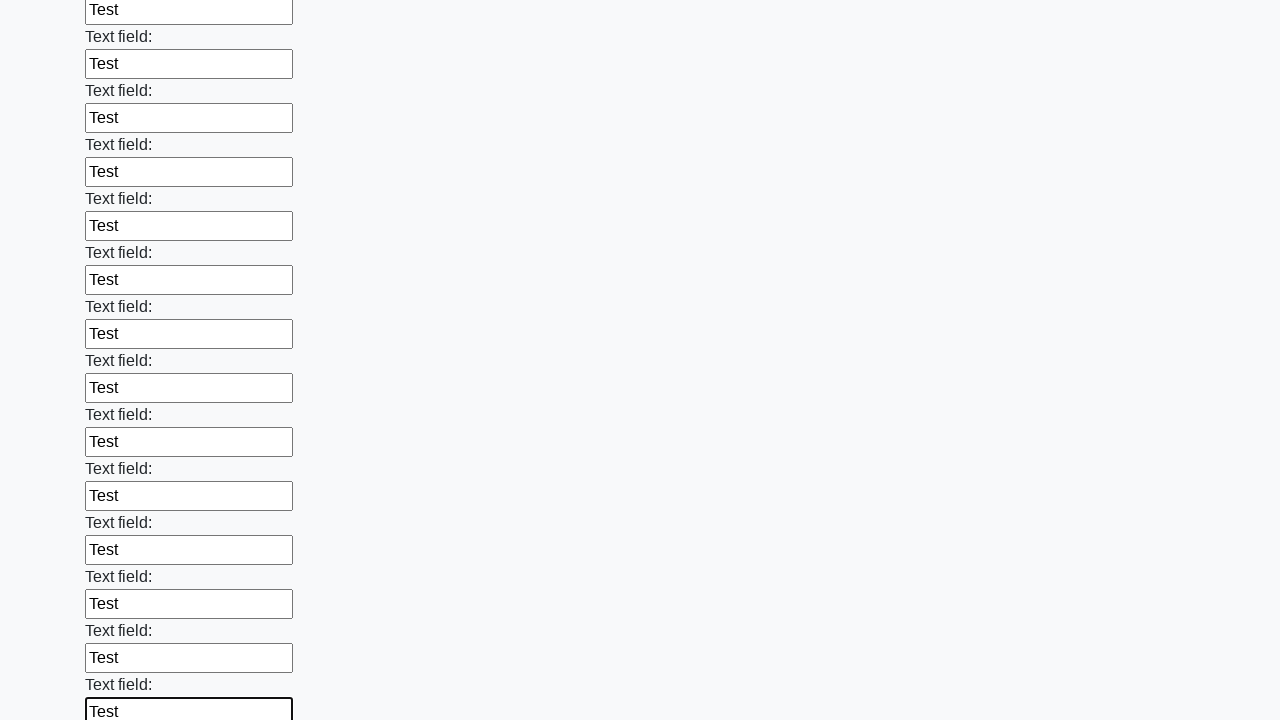

Filled an input field with 'Test' on input >> nth=63
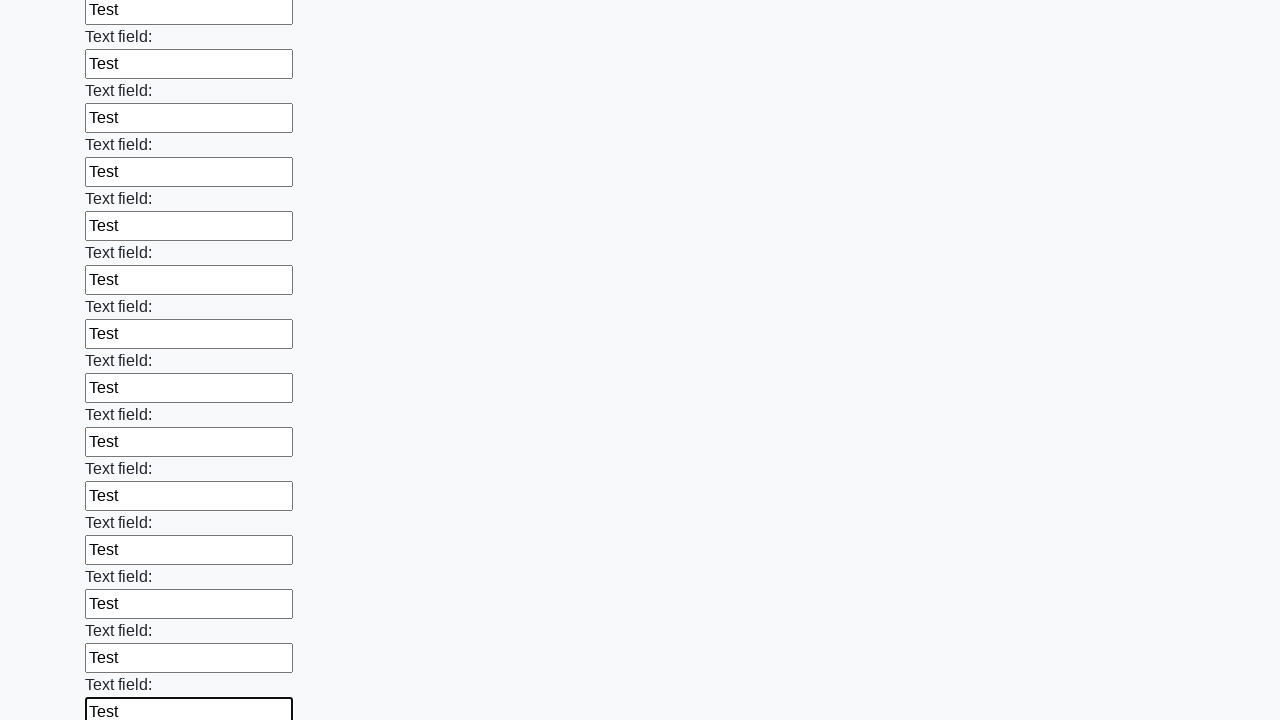

Filled an input field with 'Test' on input >> nth=64
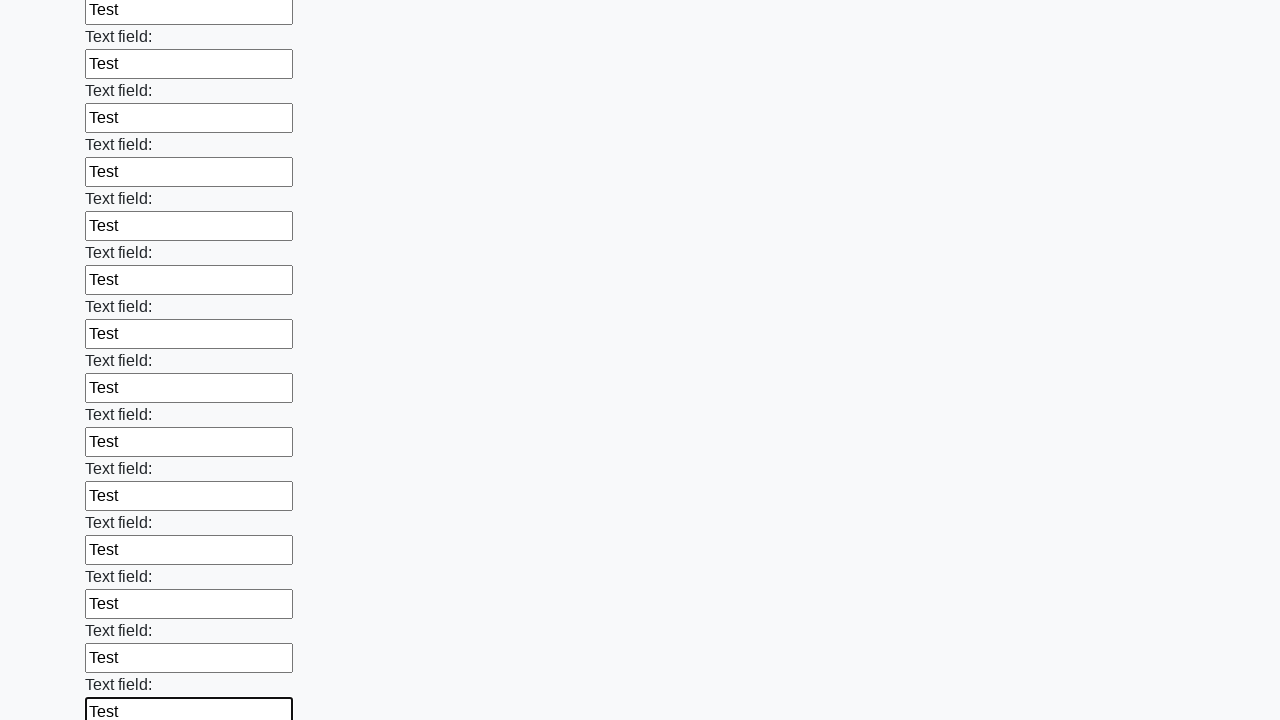

Filled an input field with 'Test' on input >> nth=65
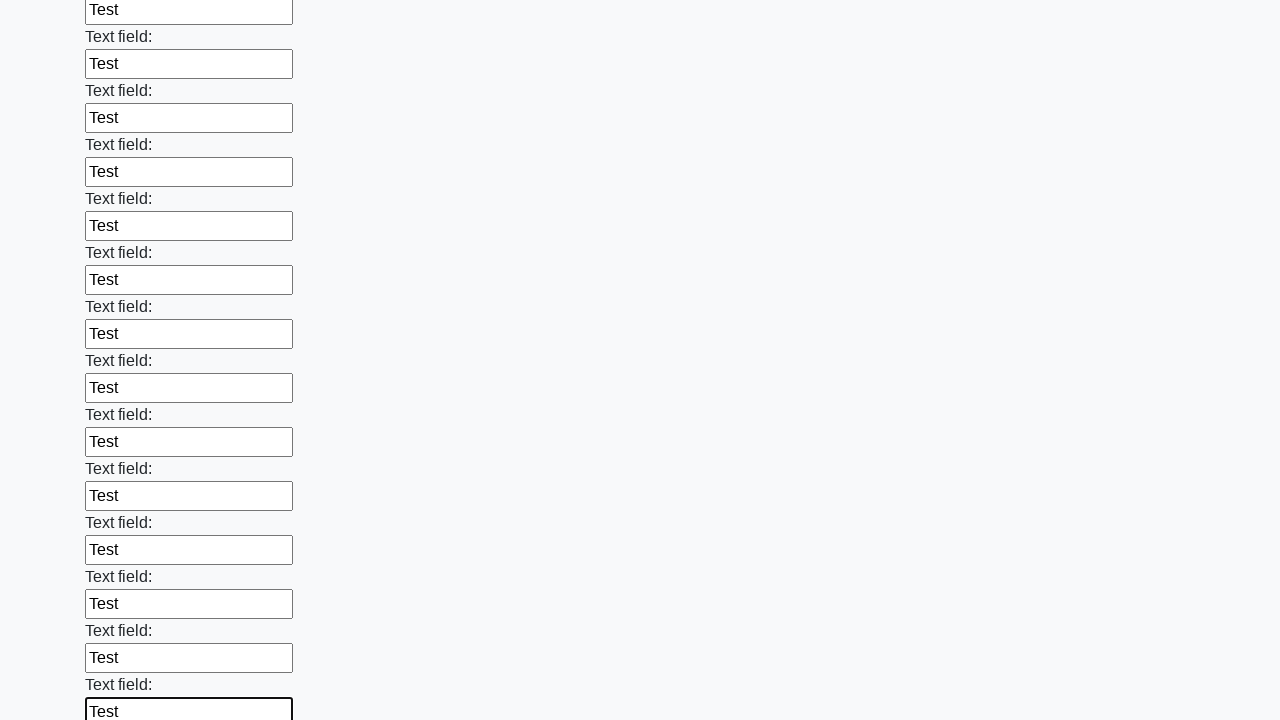

Filled an input field with 'Test' on input >> nth=66
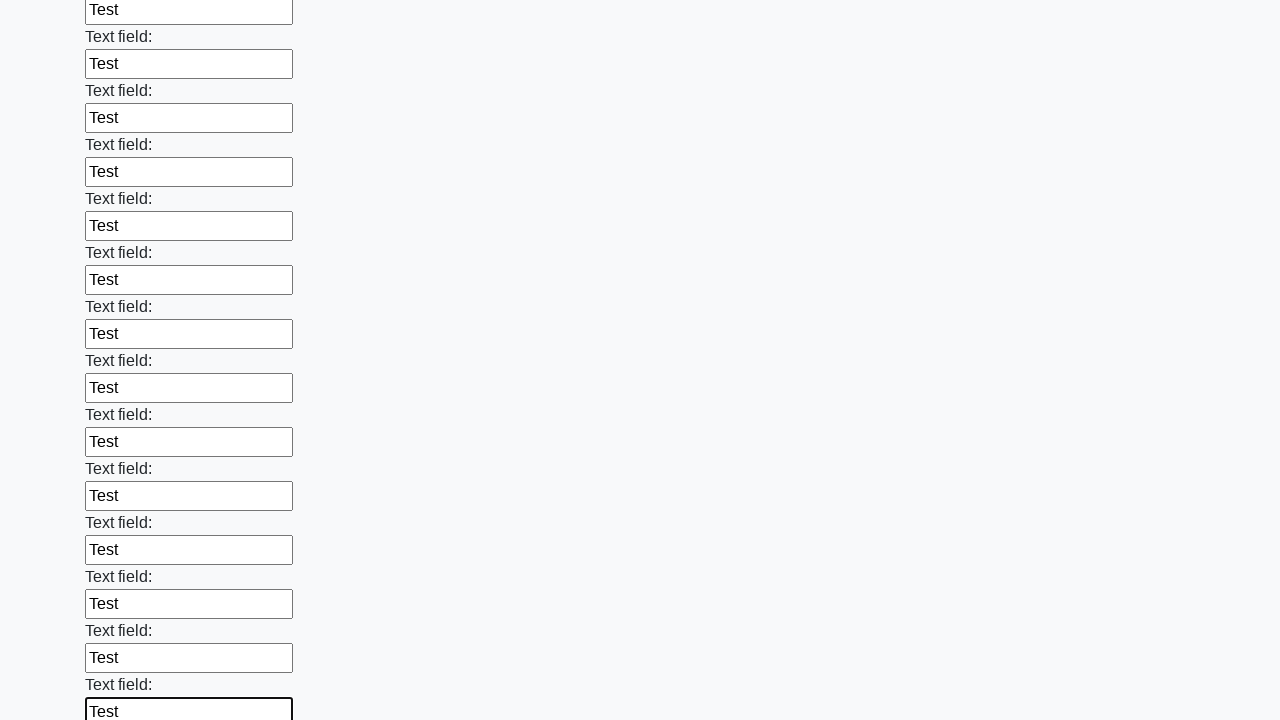

Filled an input field with 'Test' on input >> nth=67
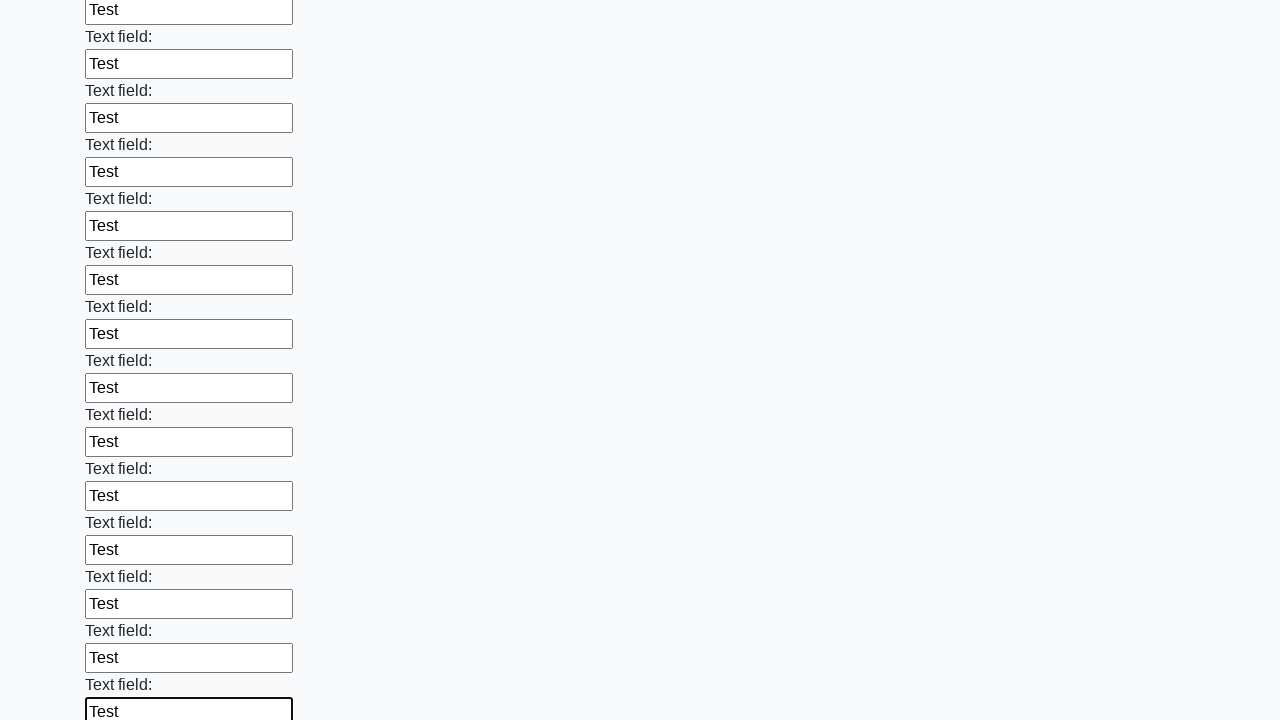

Filled an input field with 'Test' on input >> nth=68
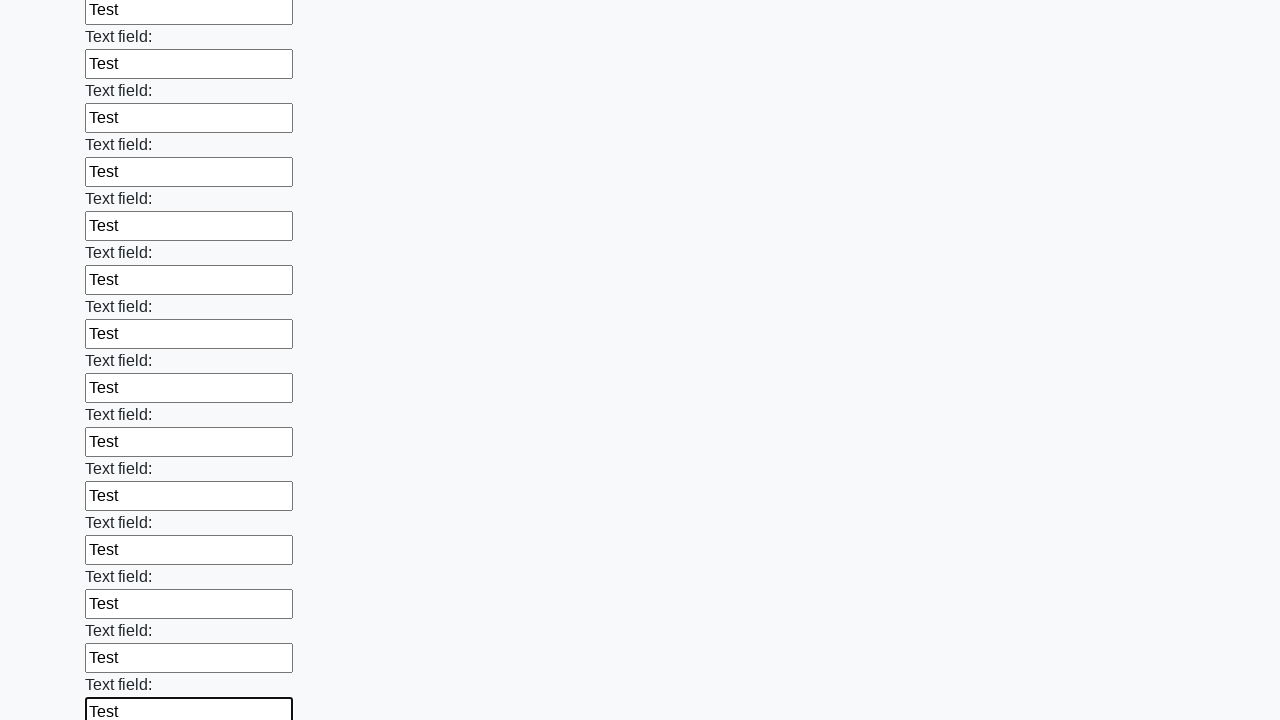

Filled an input field with 'Test' on input >> nth=69
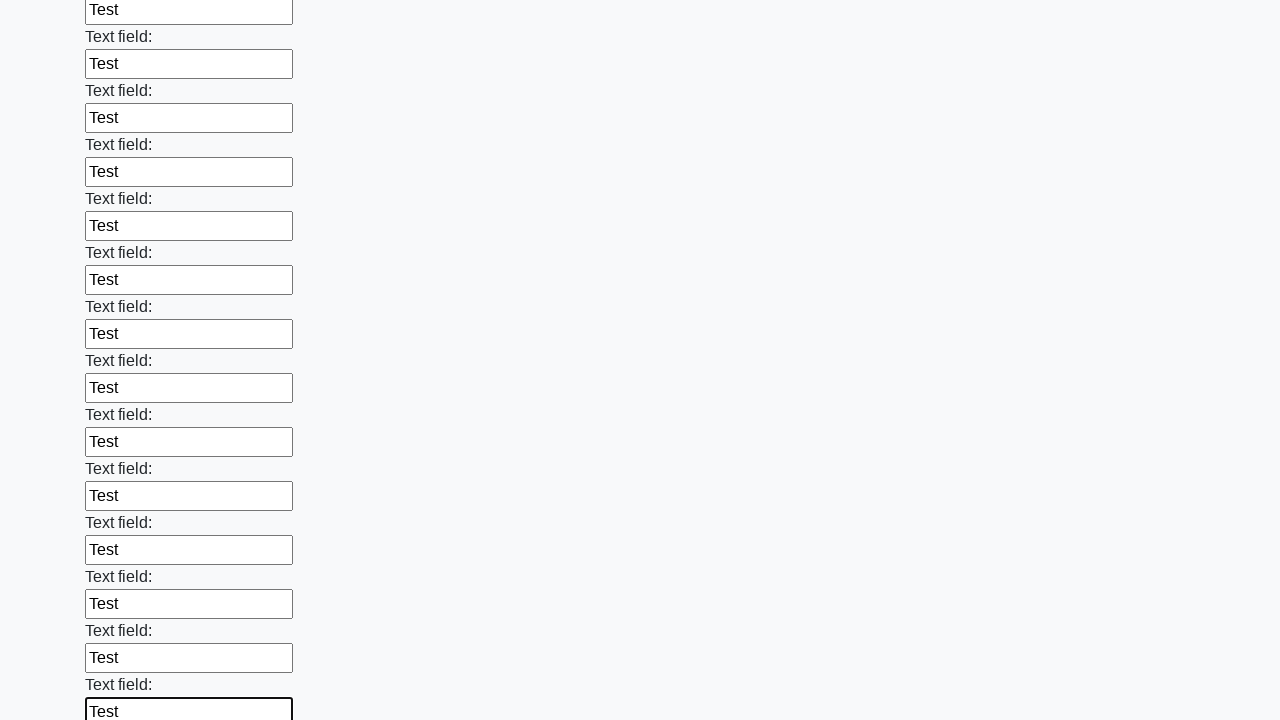

Filled an input field with 'Test' on input >> nth=70
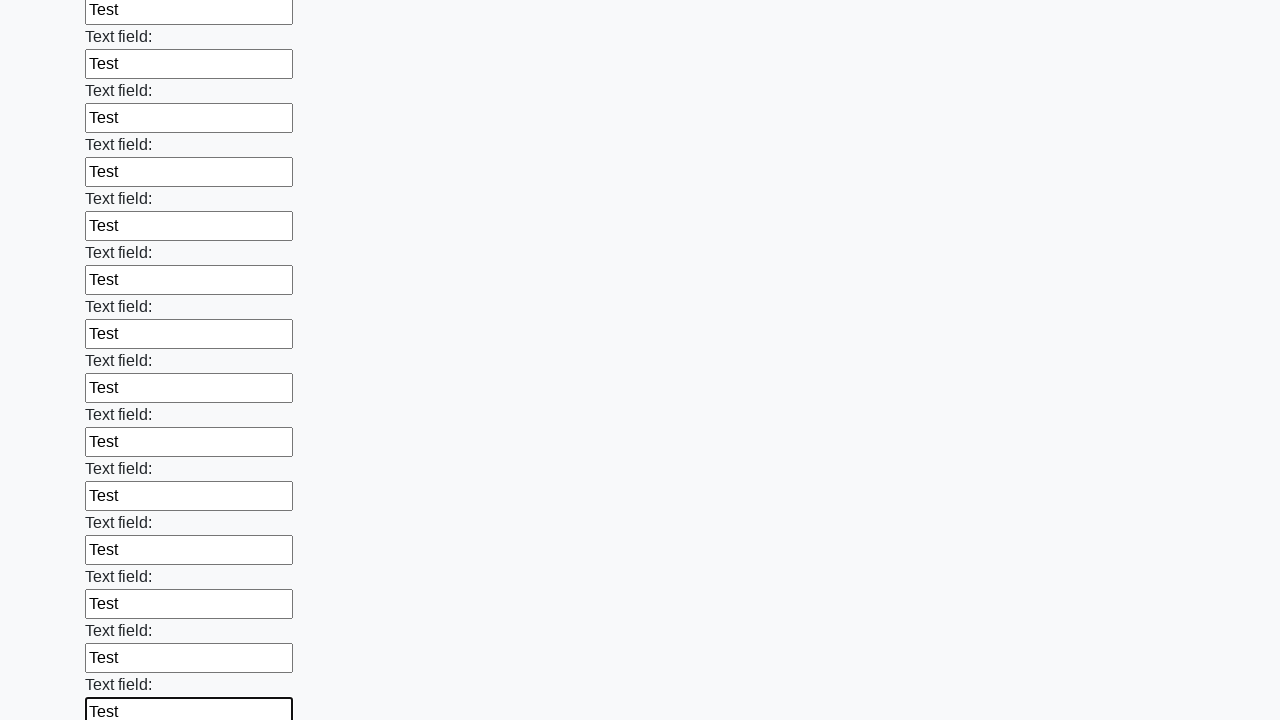

Filled an input field with 'Test' on input >> nth=71
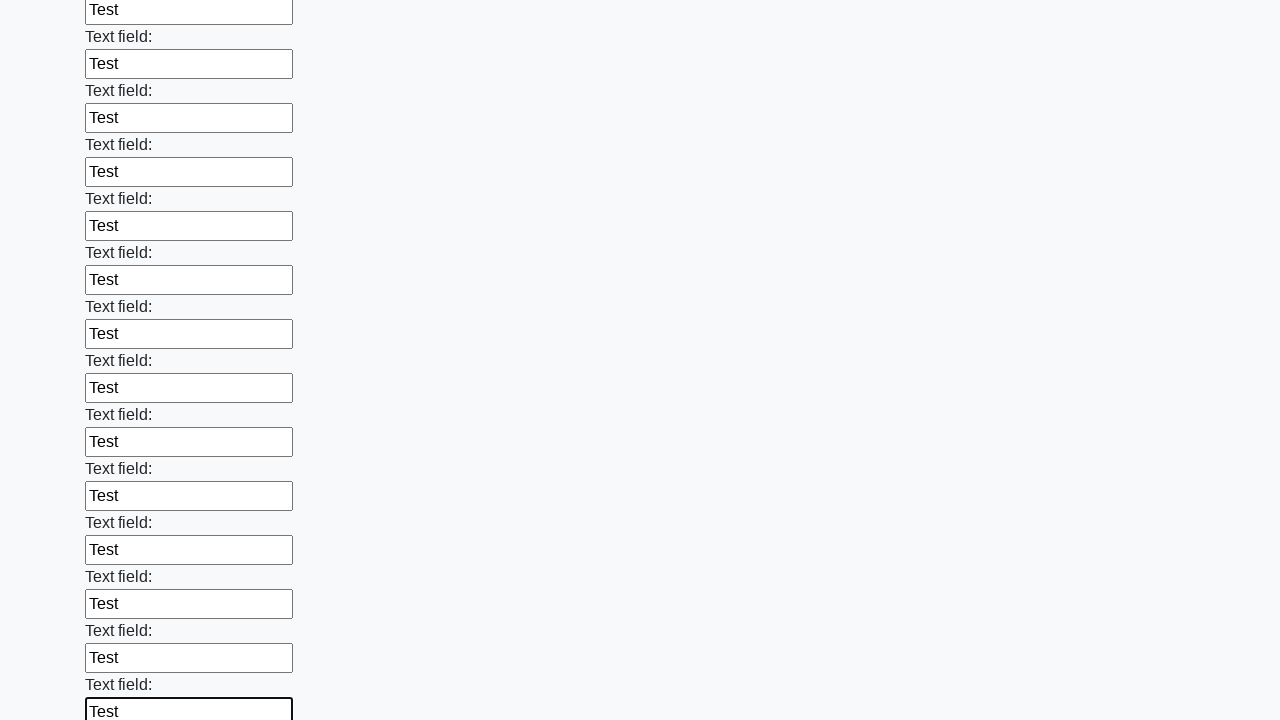

Filled an input field with 'Test' on input >> nth=72
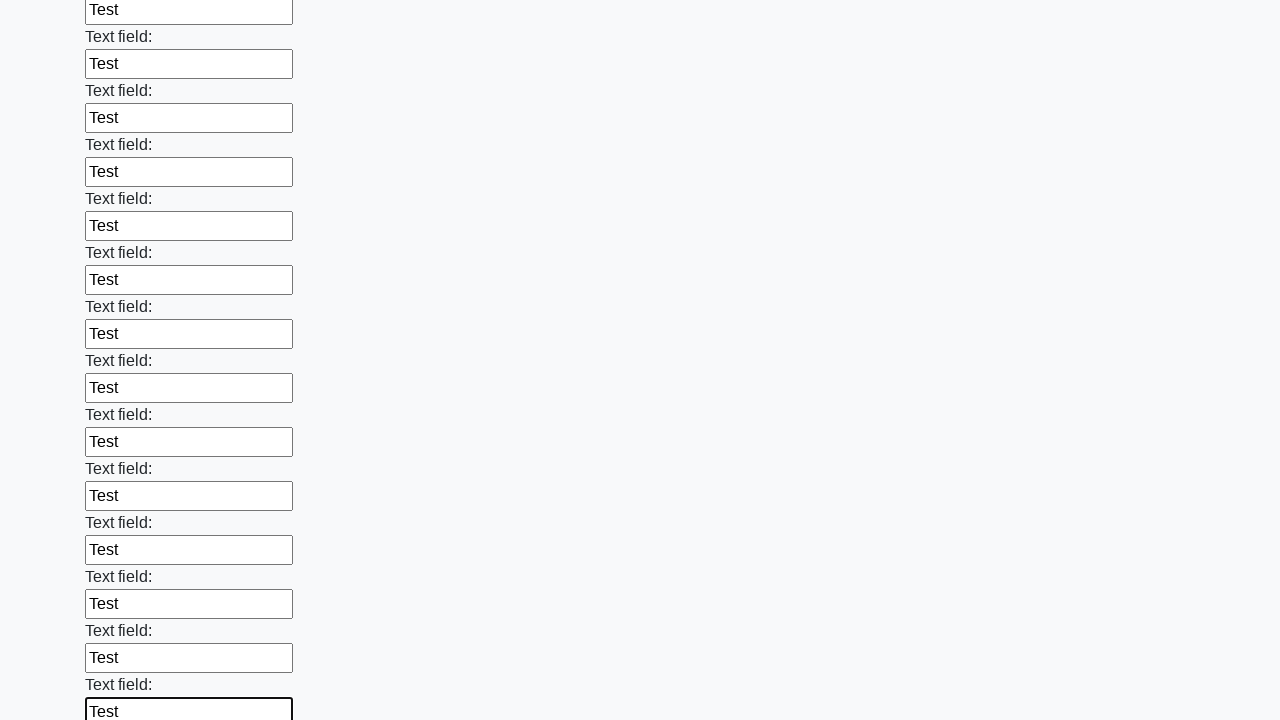

Filled an input field with 'Test' on input >> nth=73
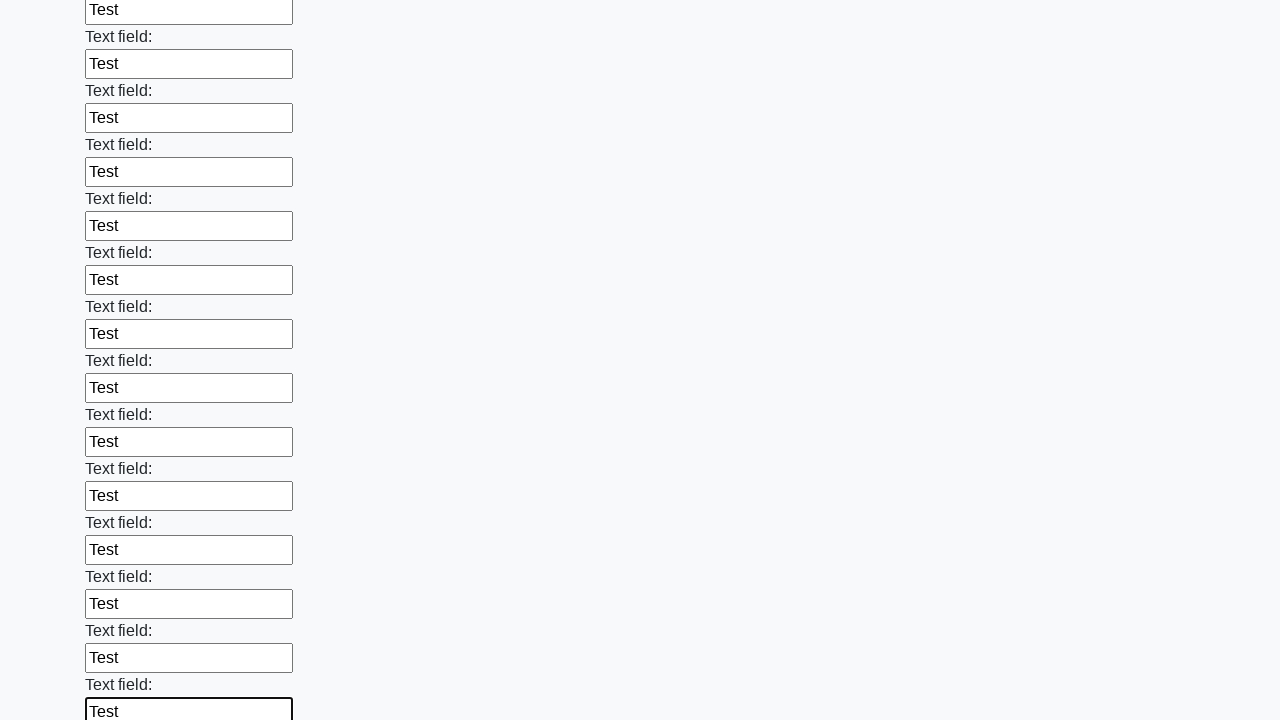

Filled an input field with 'Test' on input >> nth=74
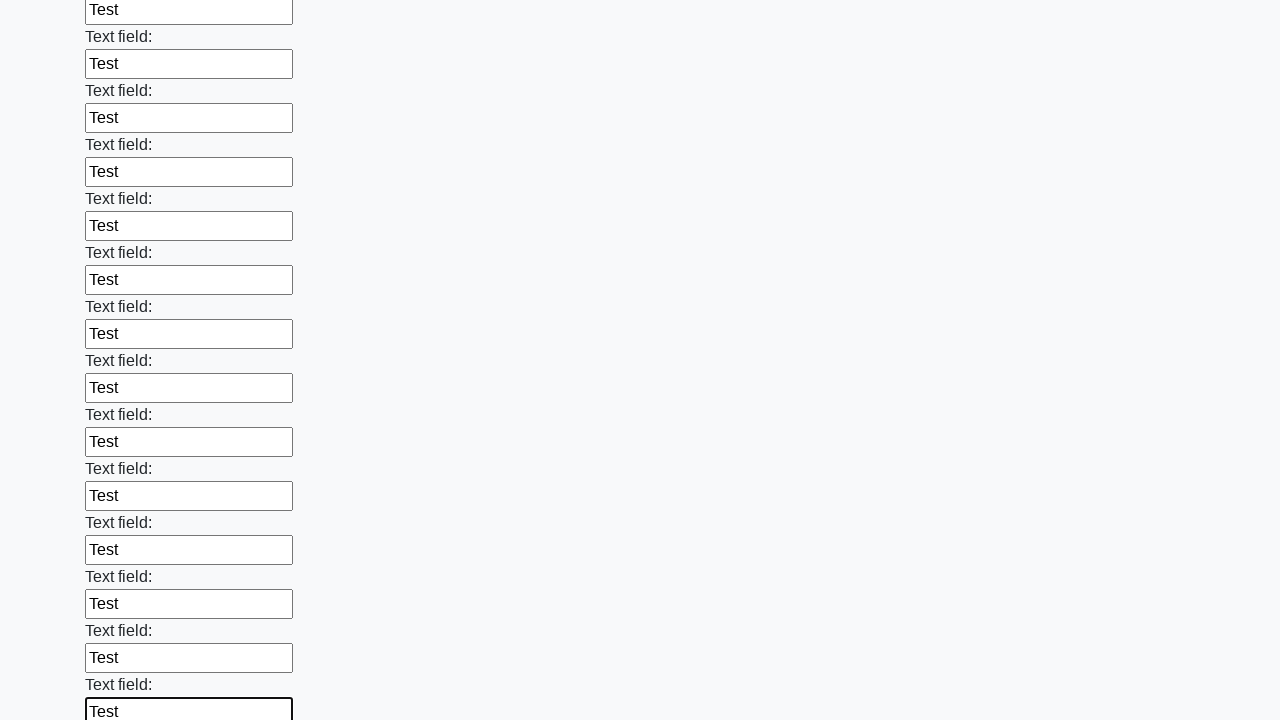

Filled an input field with 'Test' on input >> nth=75
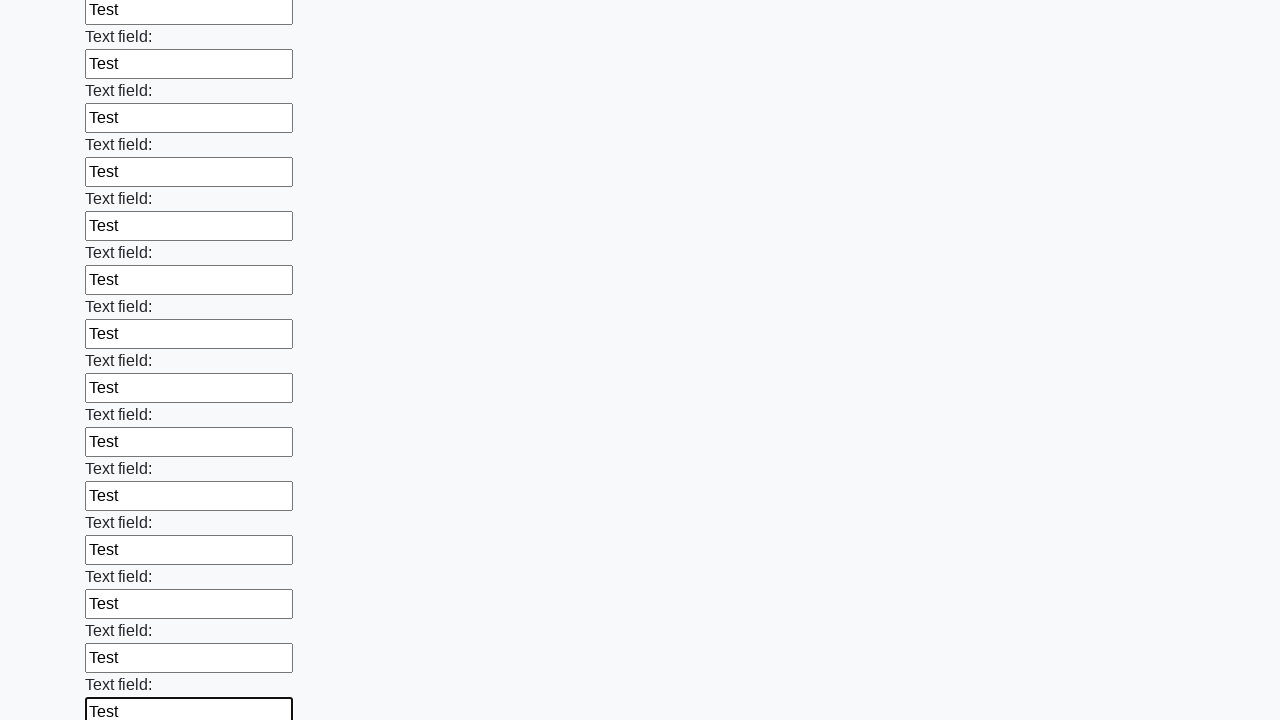

Filled an input field with 'Test' on input >> nth=76
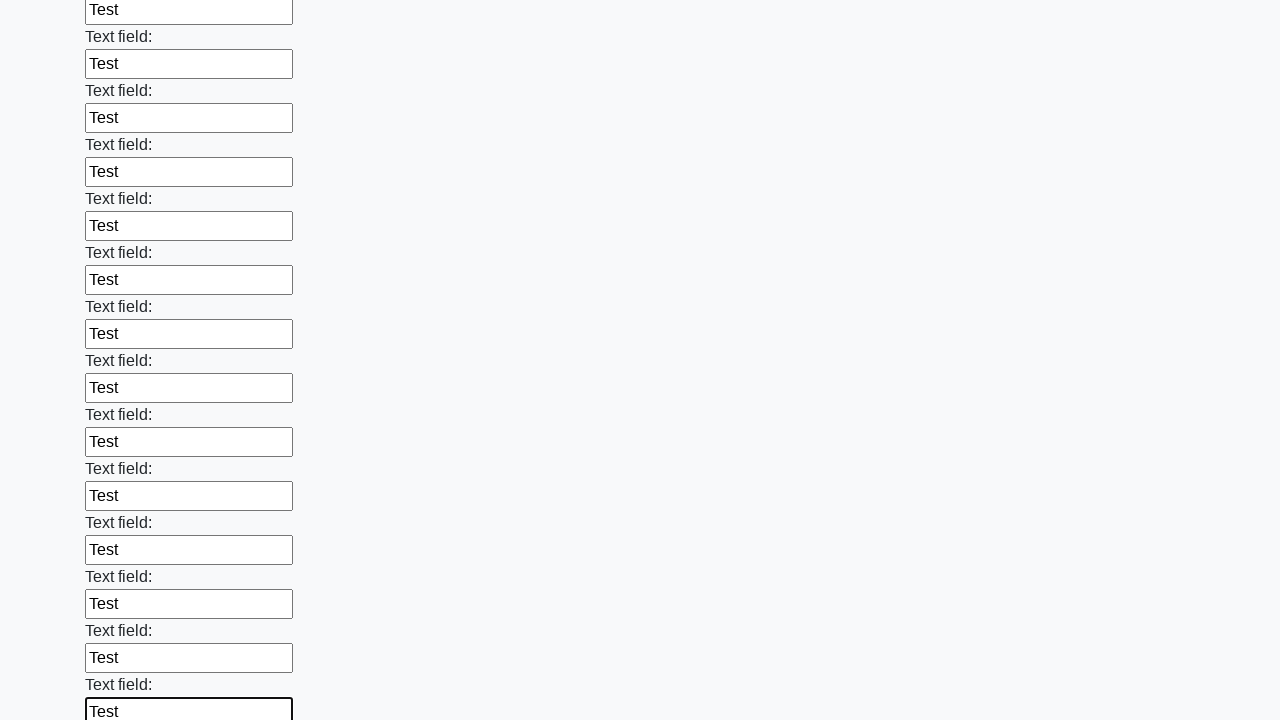

Filled an input field with 'Test' on input >> nth=77
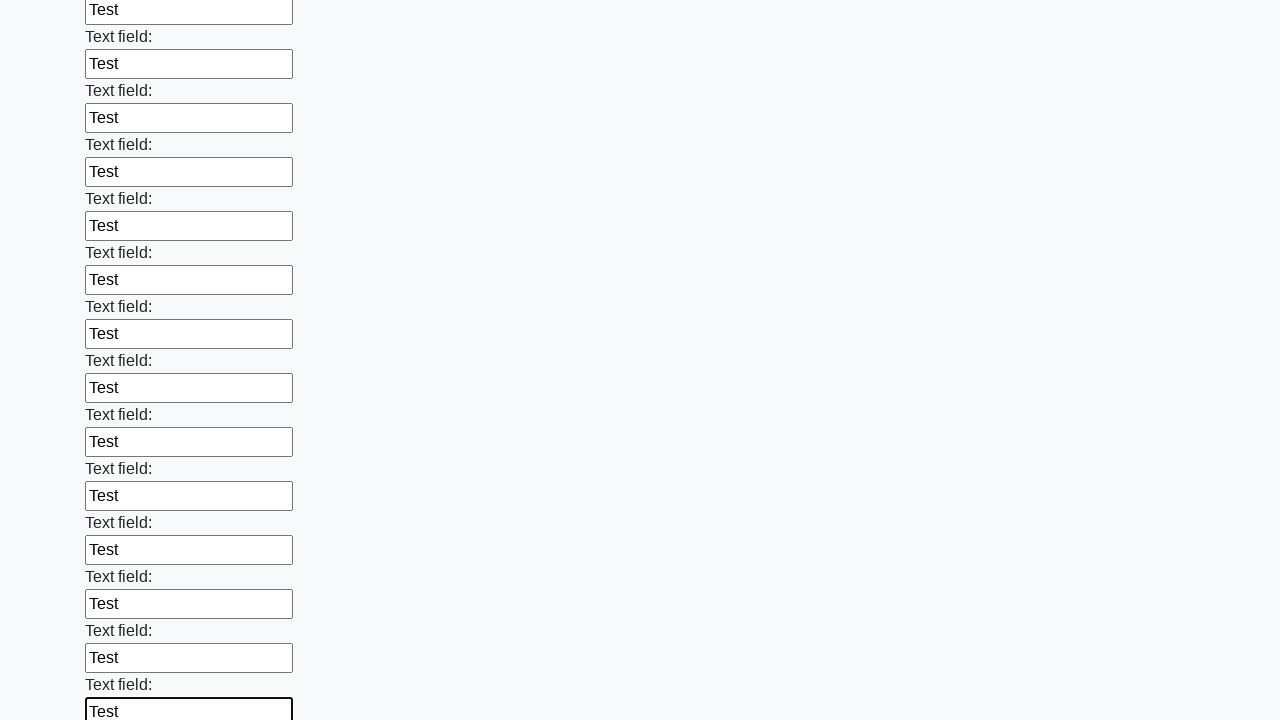

Filled an input field with 'Test' on input >> nth=78
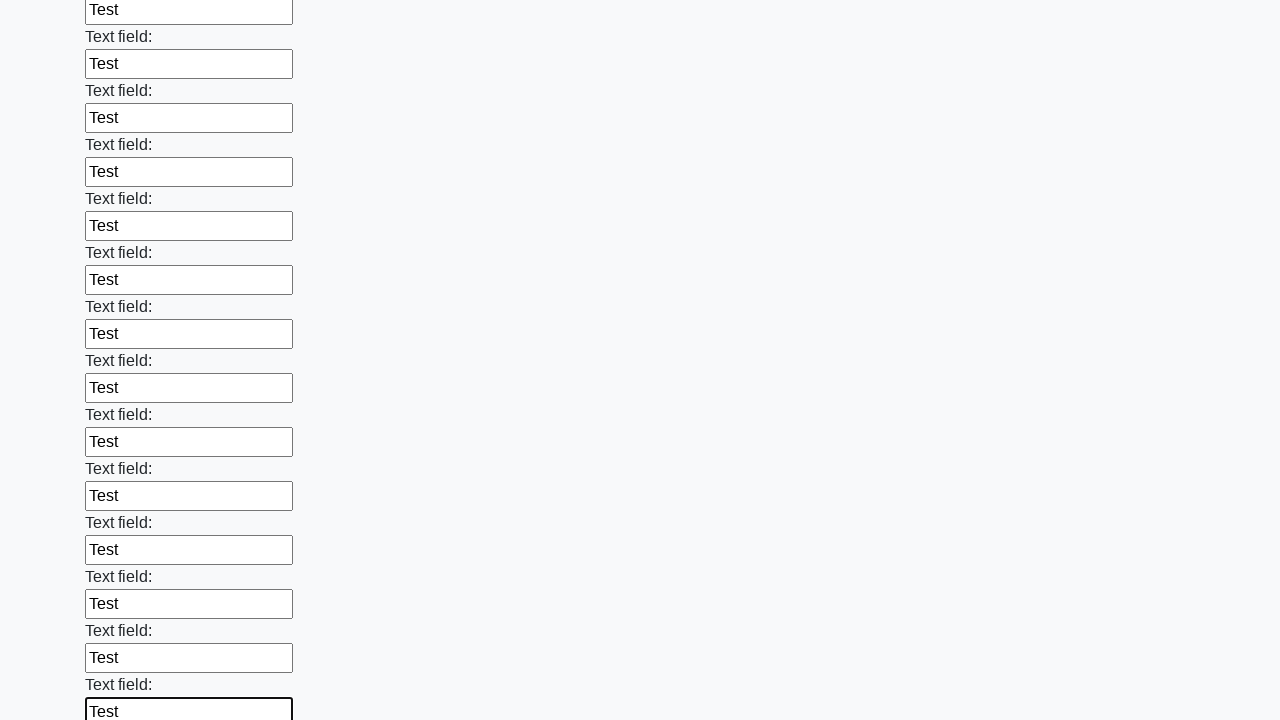

Filled an input field with 'Test' on input >> nth=79
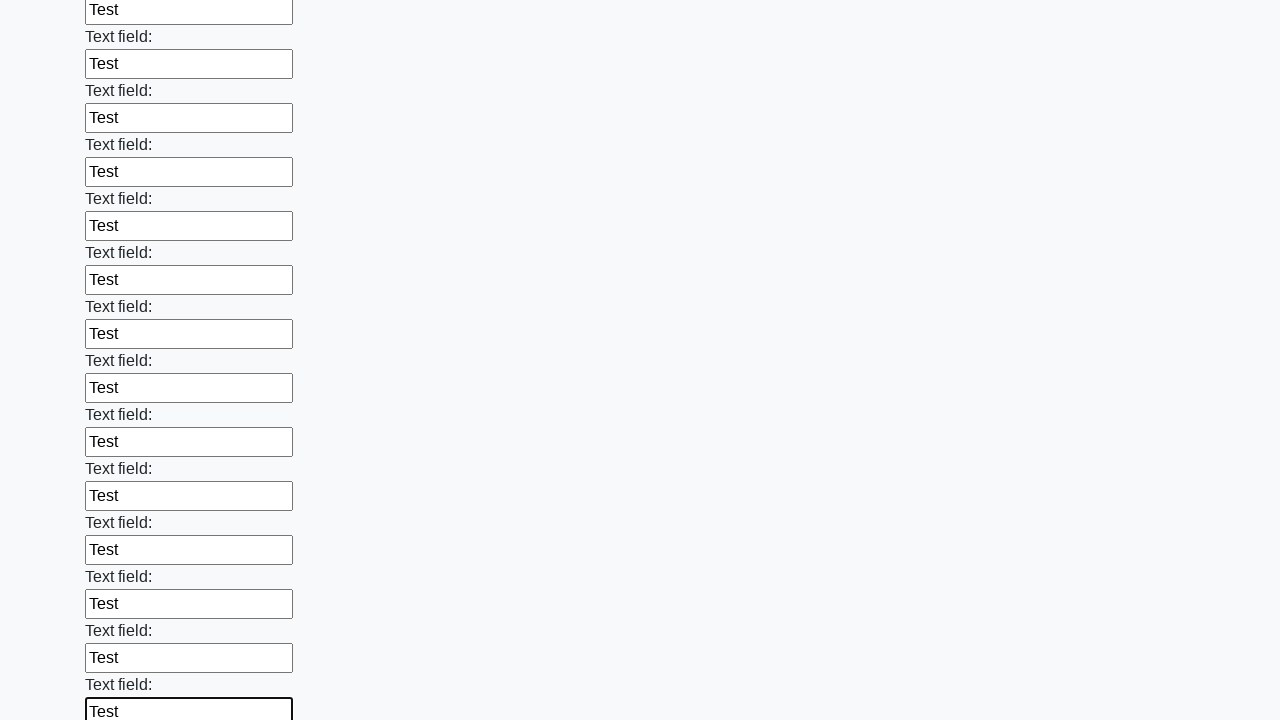

Filled an input field with 'Test' on input >> nth=80
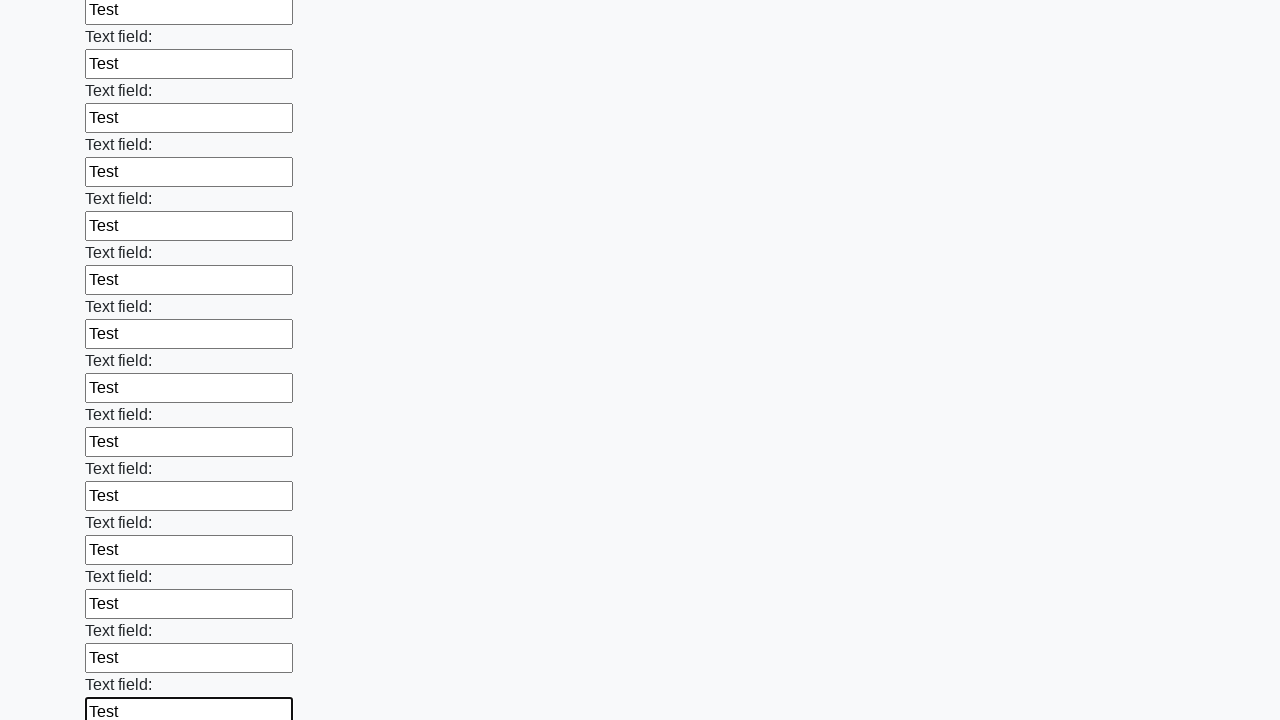

Filled an input field with 'Test' on input >> nth=81
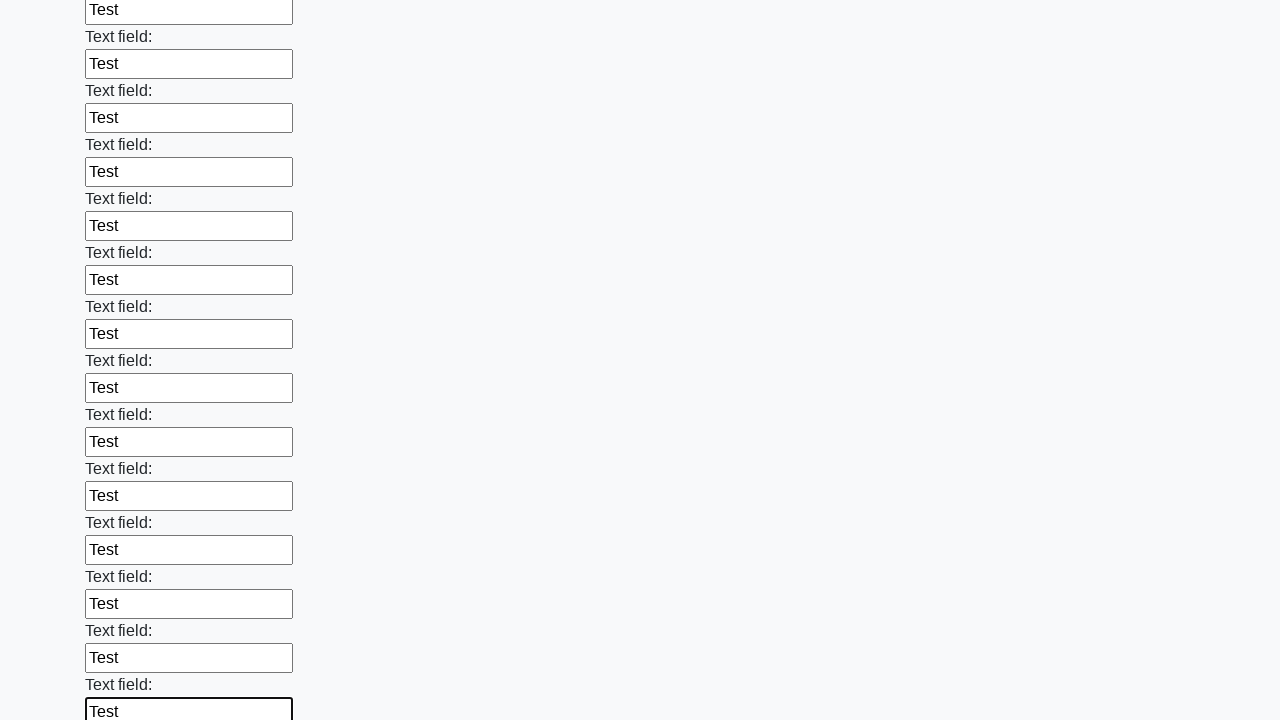

Filled an input field with 'Test' on input >> nth=82
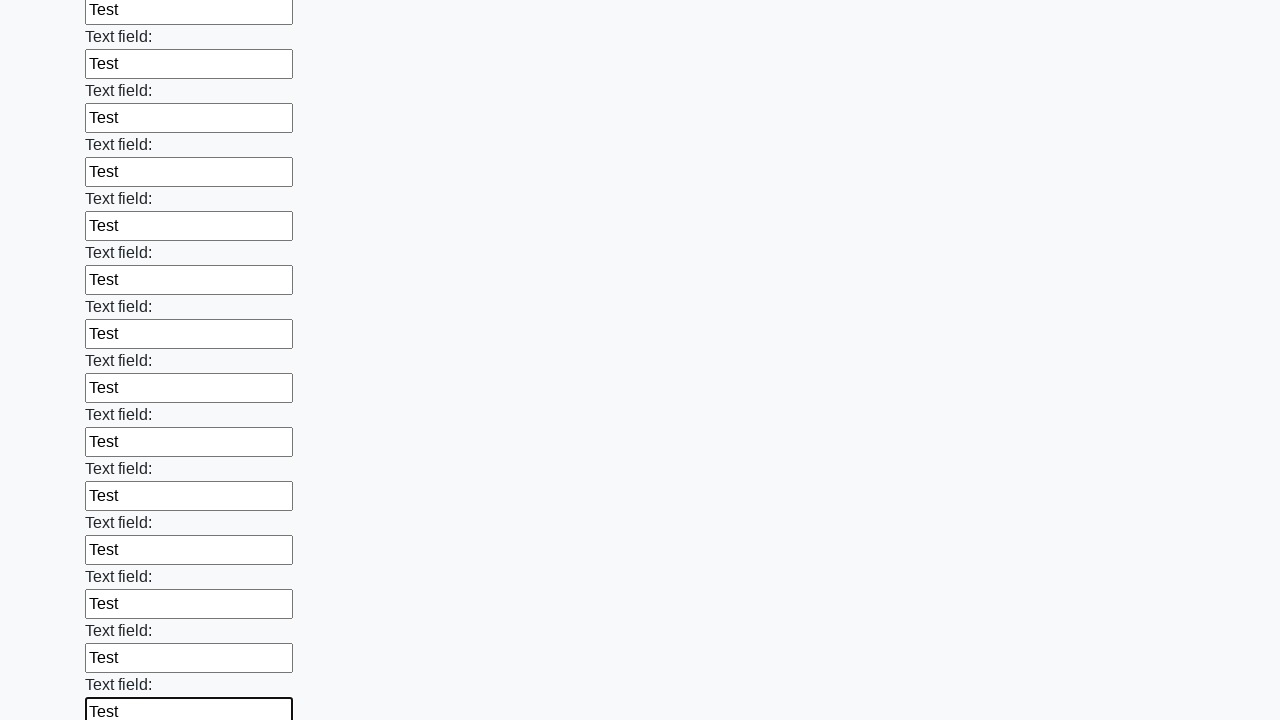

Filled an input field with 'Test' on input >> nth=83
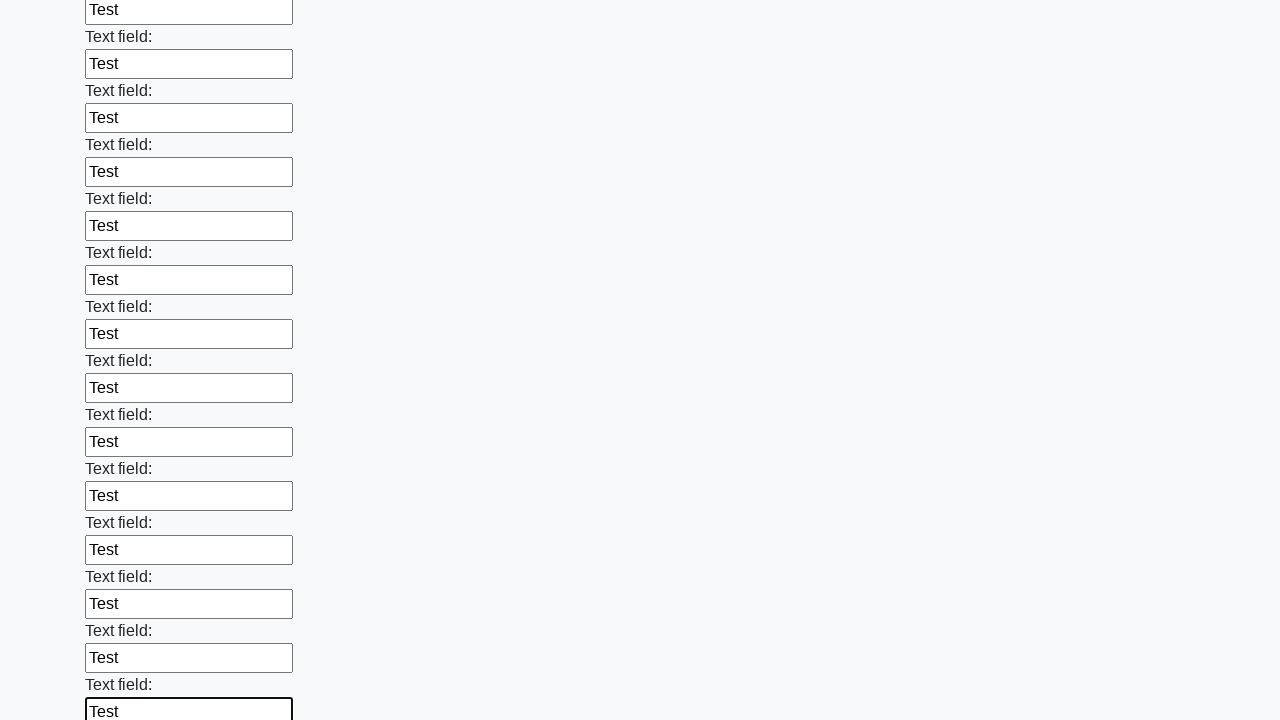

Filled an input field with 'Test' on input >> nth=84
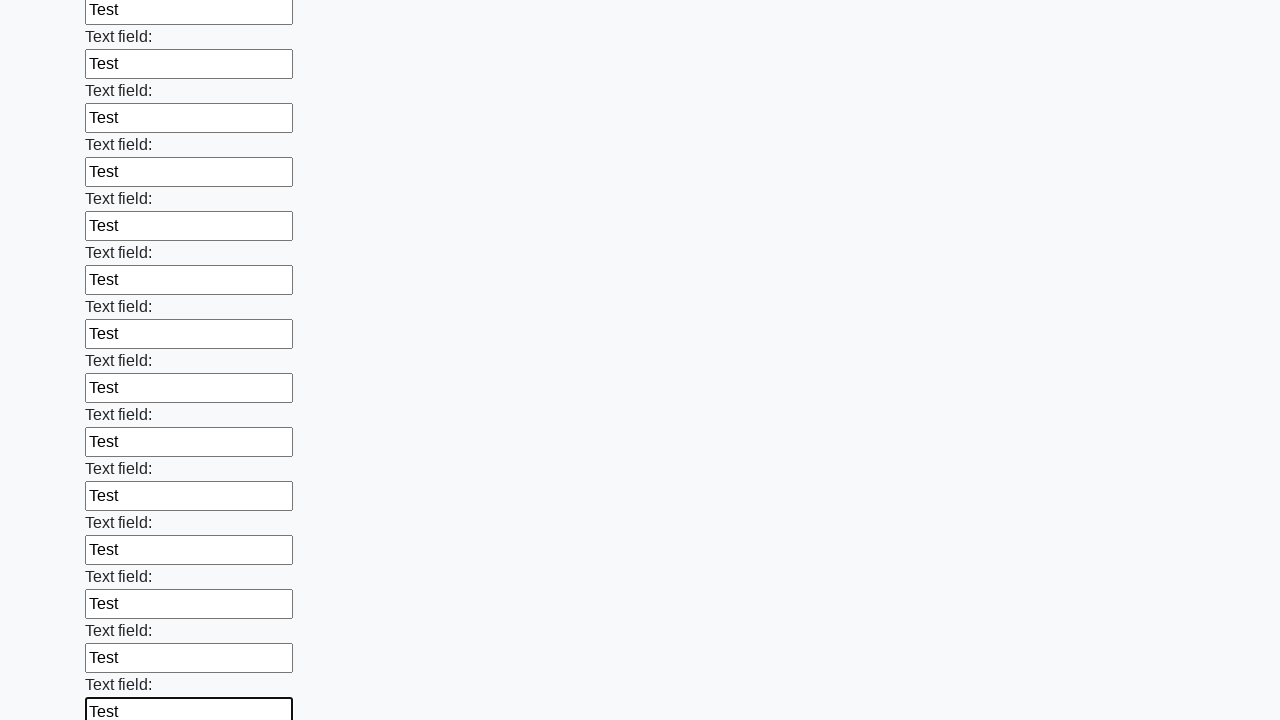

Filled an input field with 'Test' on input >> nth=85
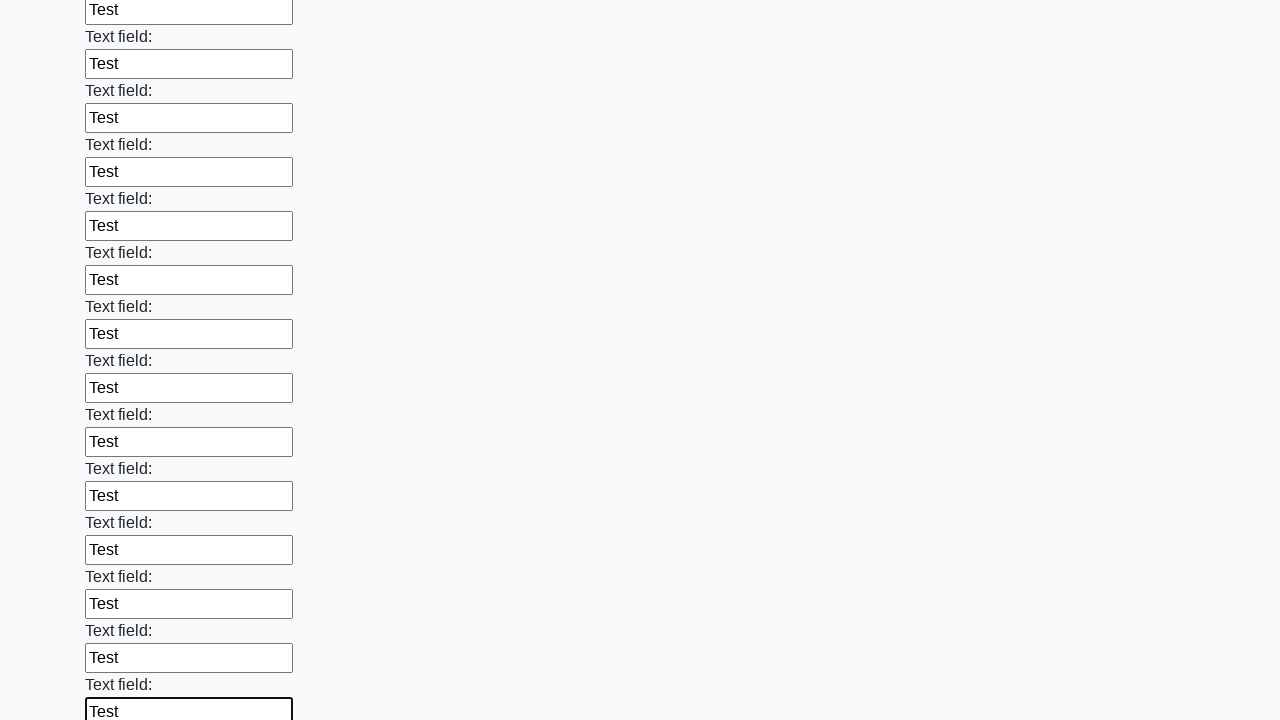

Filled an input field with 'Test' on input >> nth=86
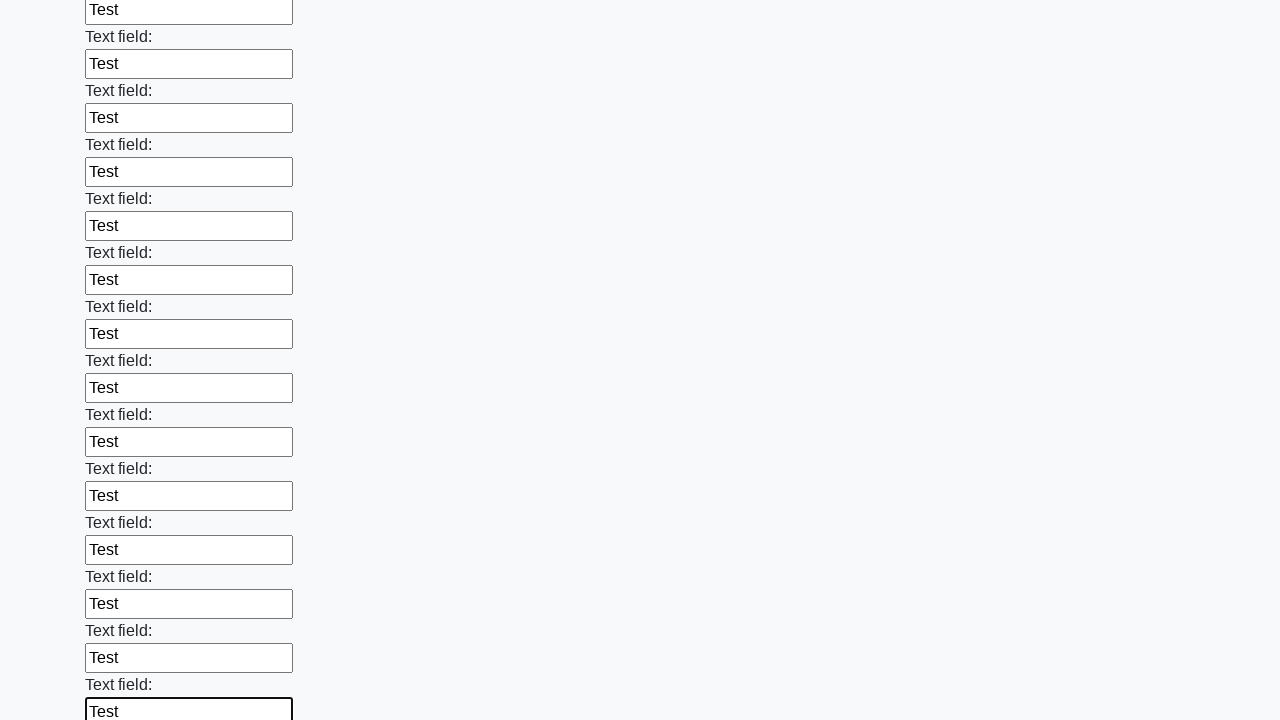

Filled an input field with 'Test' on input >> nth=87
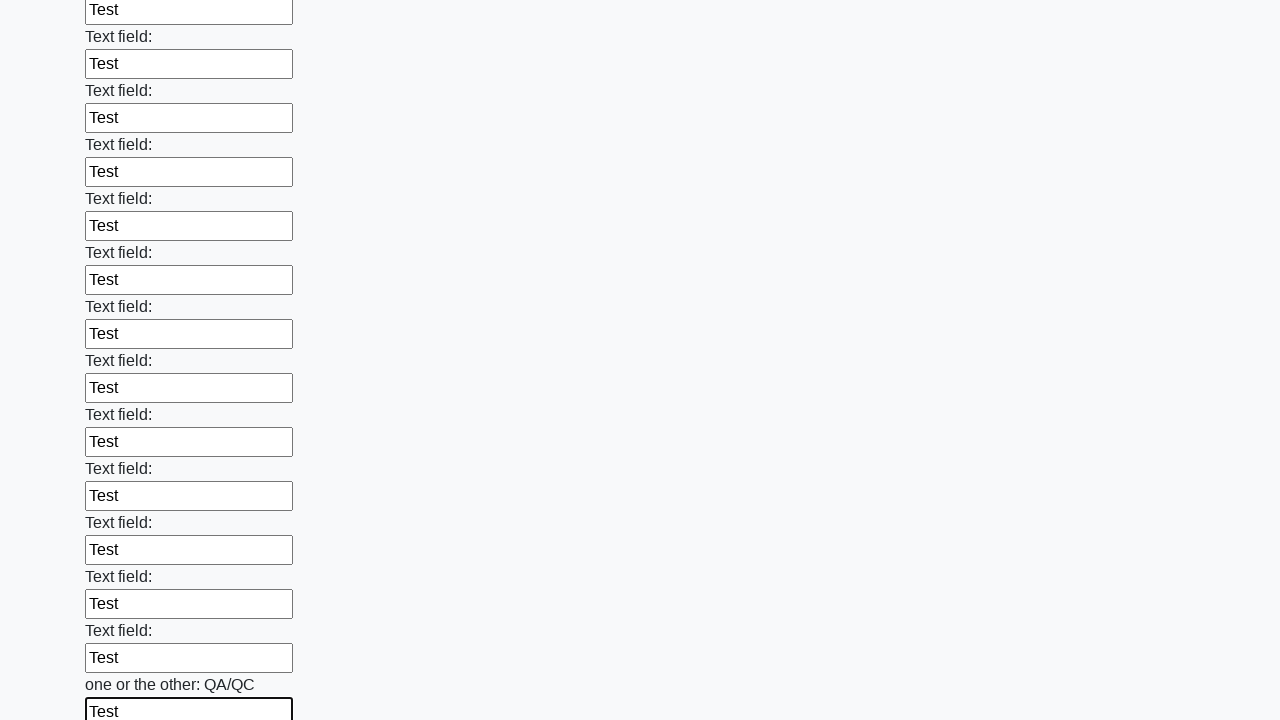

Filled an input field with 'Test' on input >> nth=88
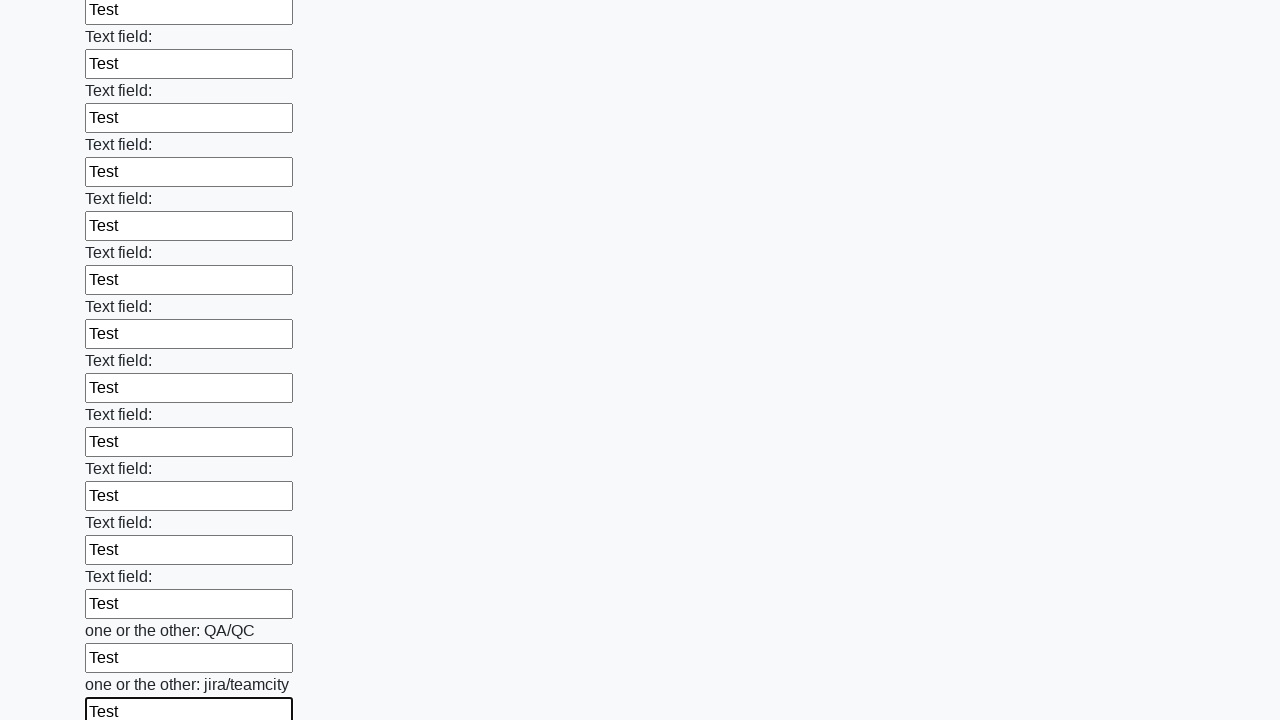

Filled an input field with 'Test' on input >> nth=89
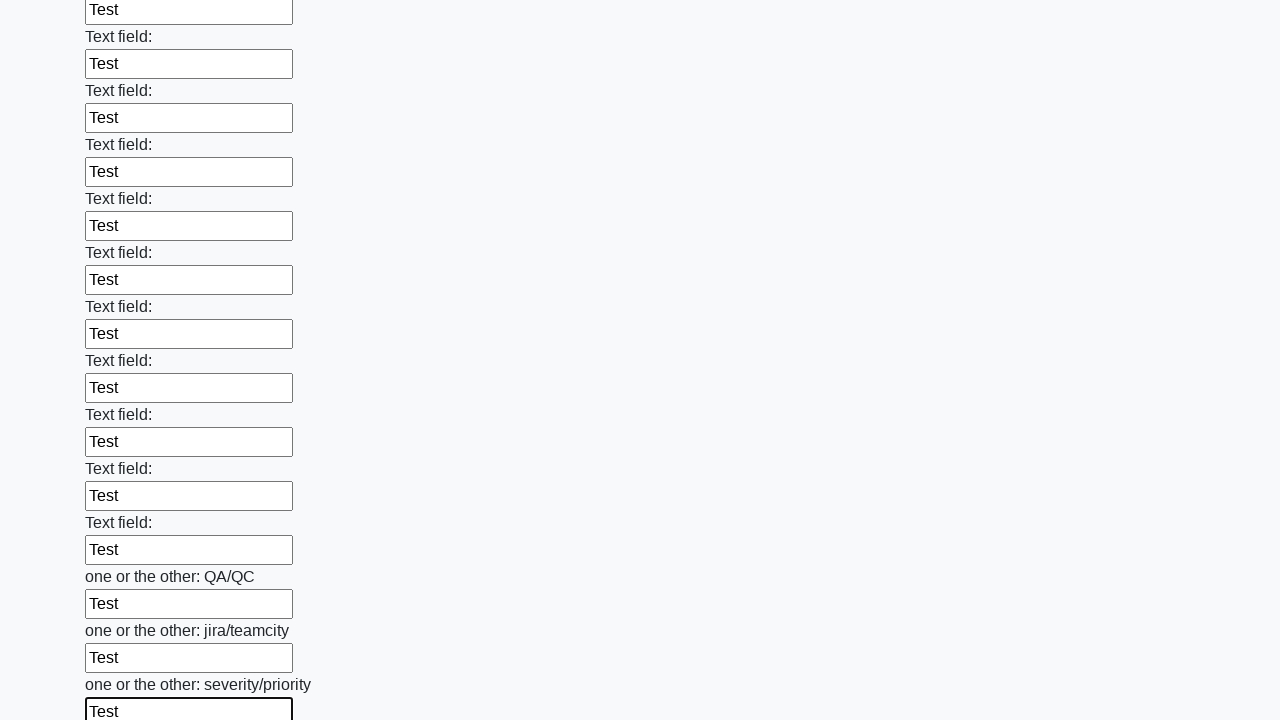

Filled an input field with 'Test' on input >> nth=90
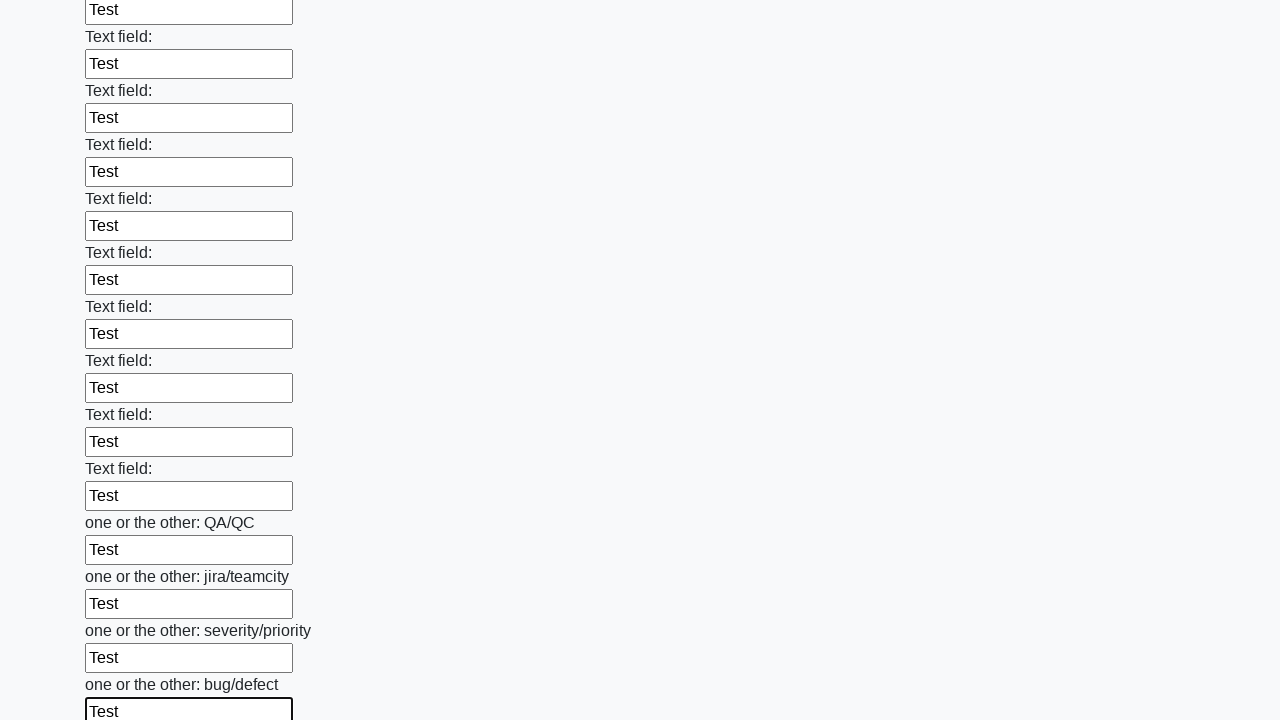

Filled an input field with 'Test' on input >> nth=91
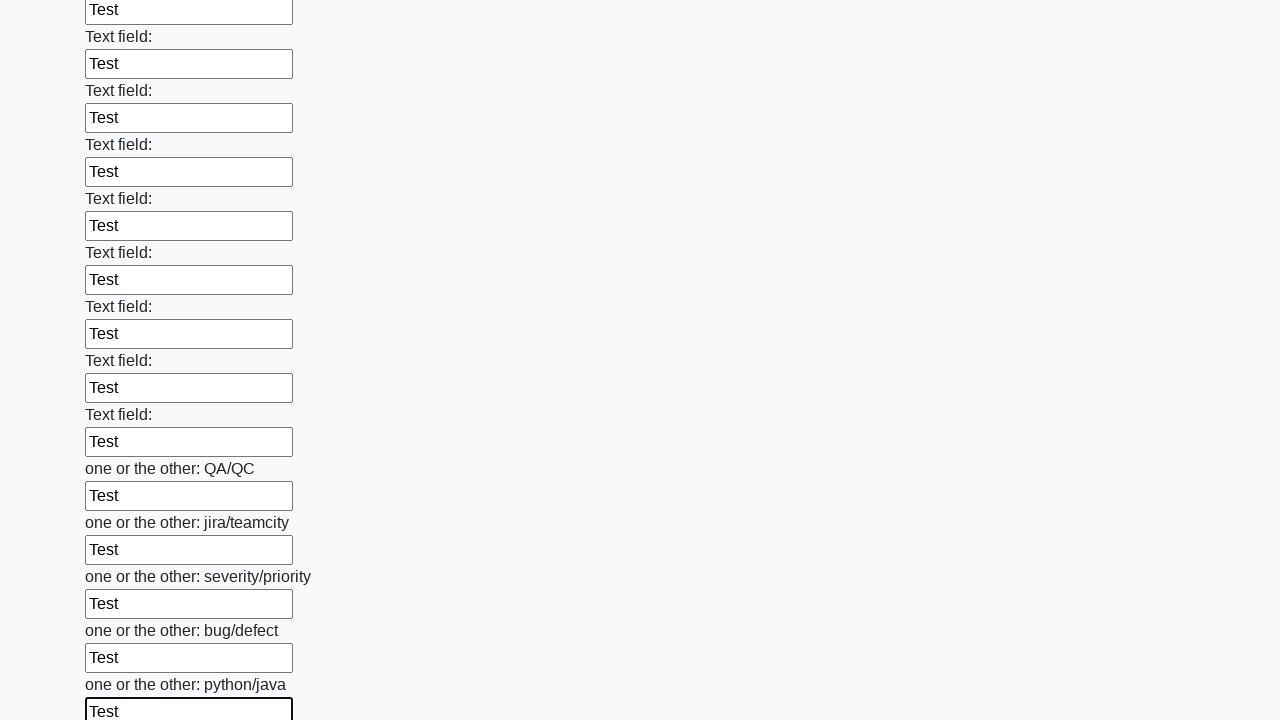

Filled an input field with 'Test' on input >> nth=92
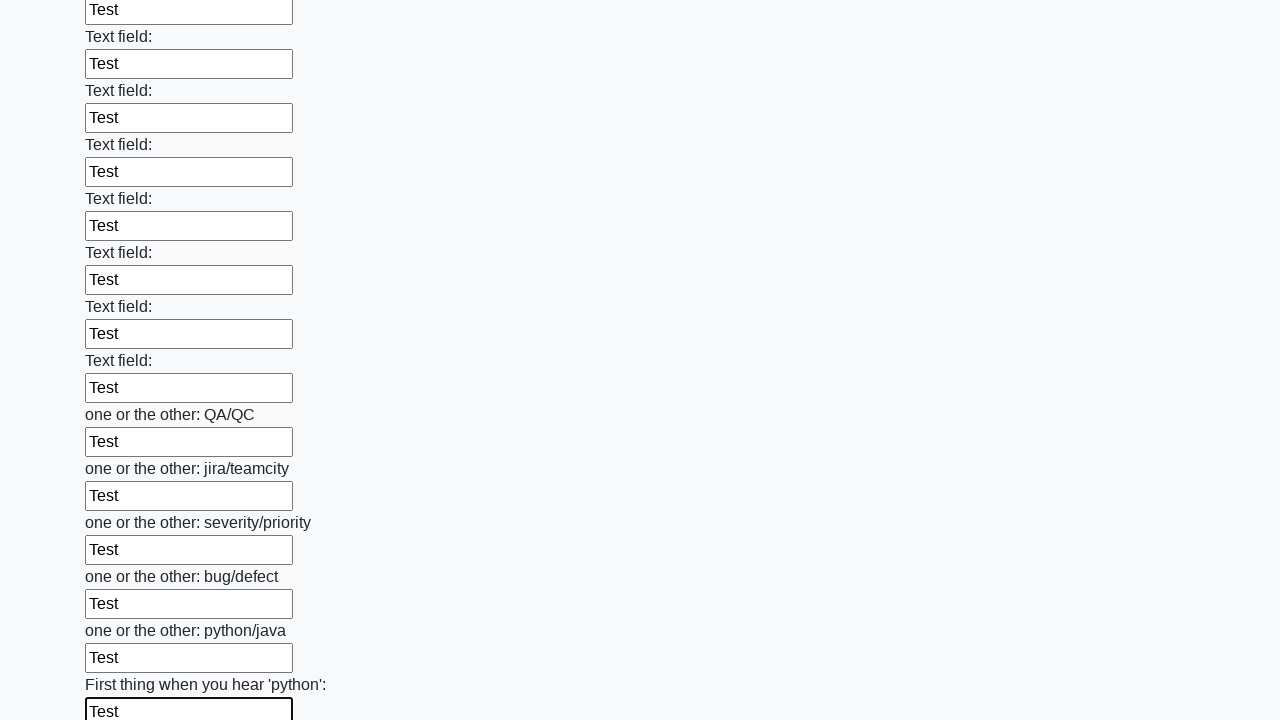

Filled an input field with 'Test' on input >> nth=93
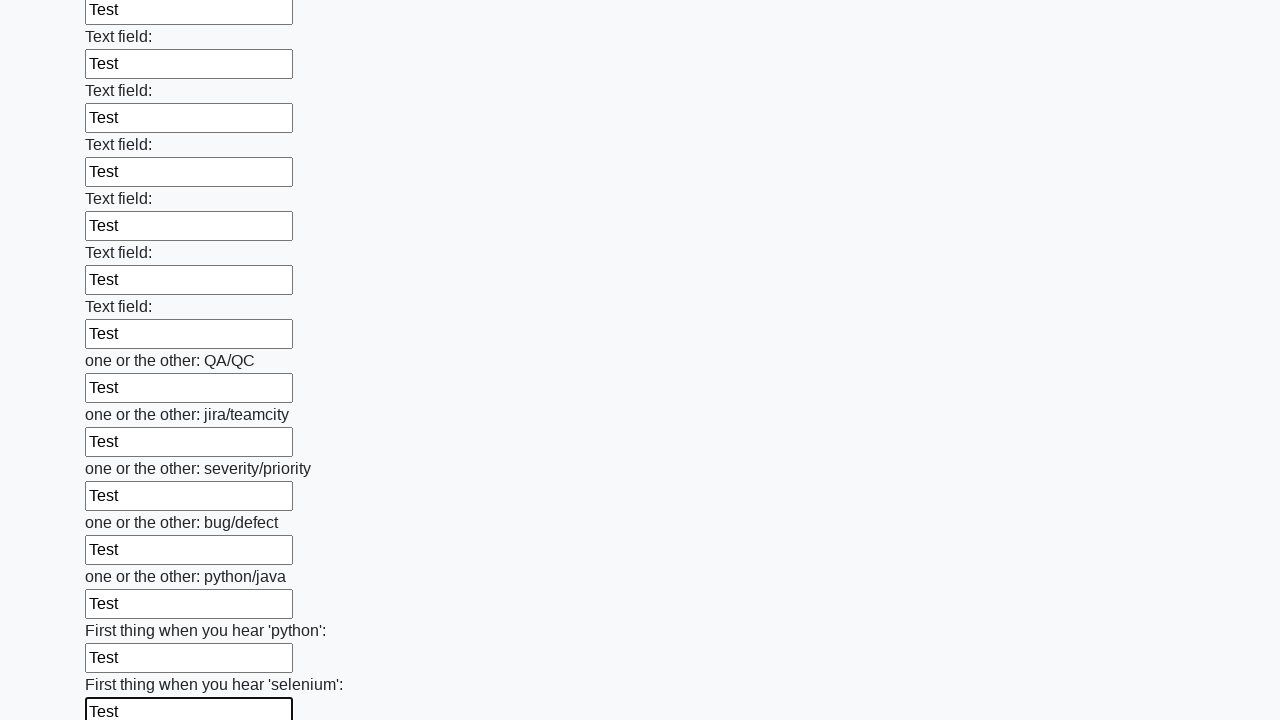

Filled an input field with 'Test' on input >> nth=94
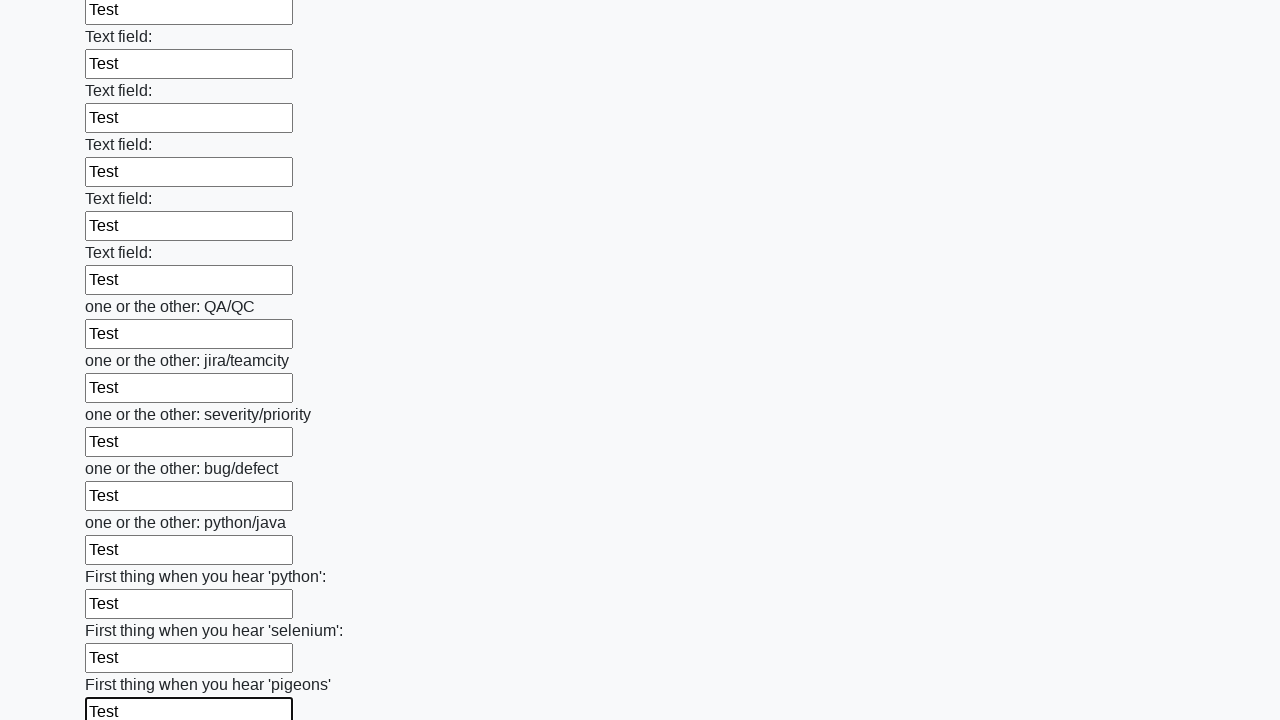

Filled an input field with 'Test' on input >> nth=95
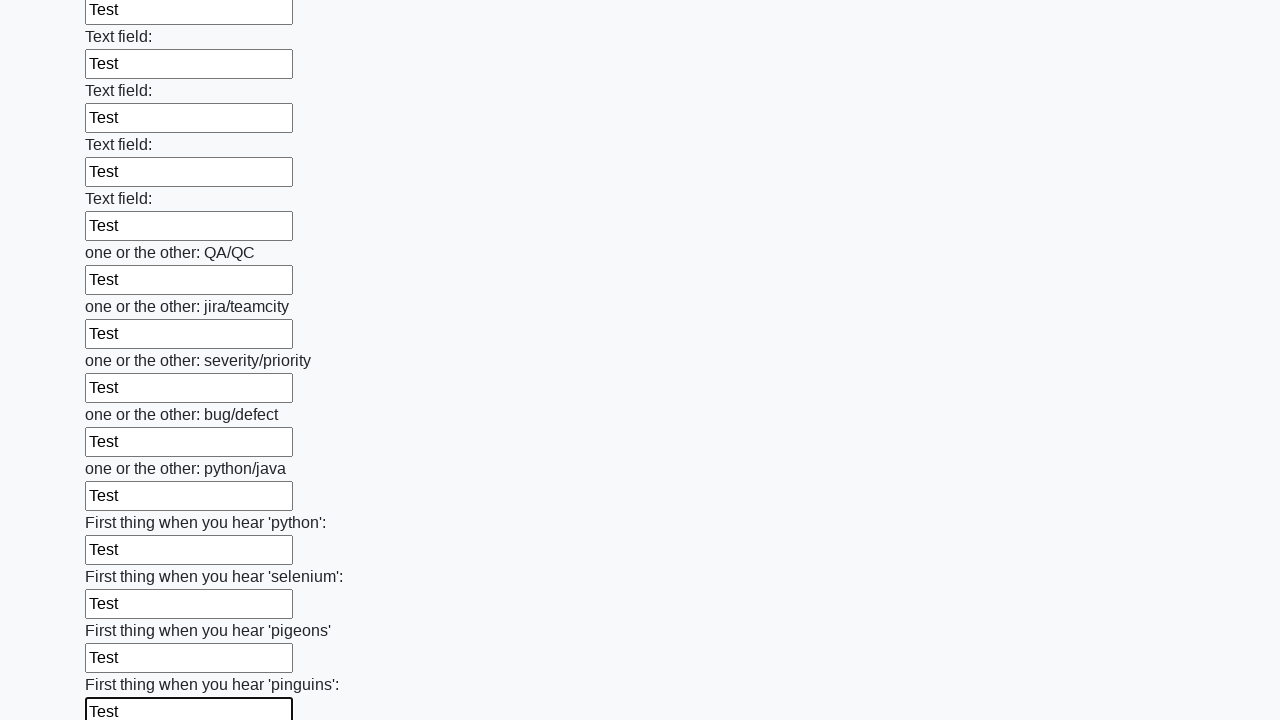

Filled an input field with 'Test' on input >> nth=96
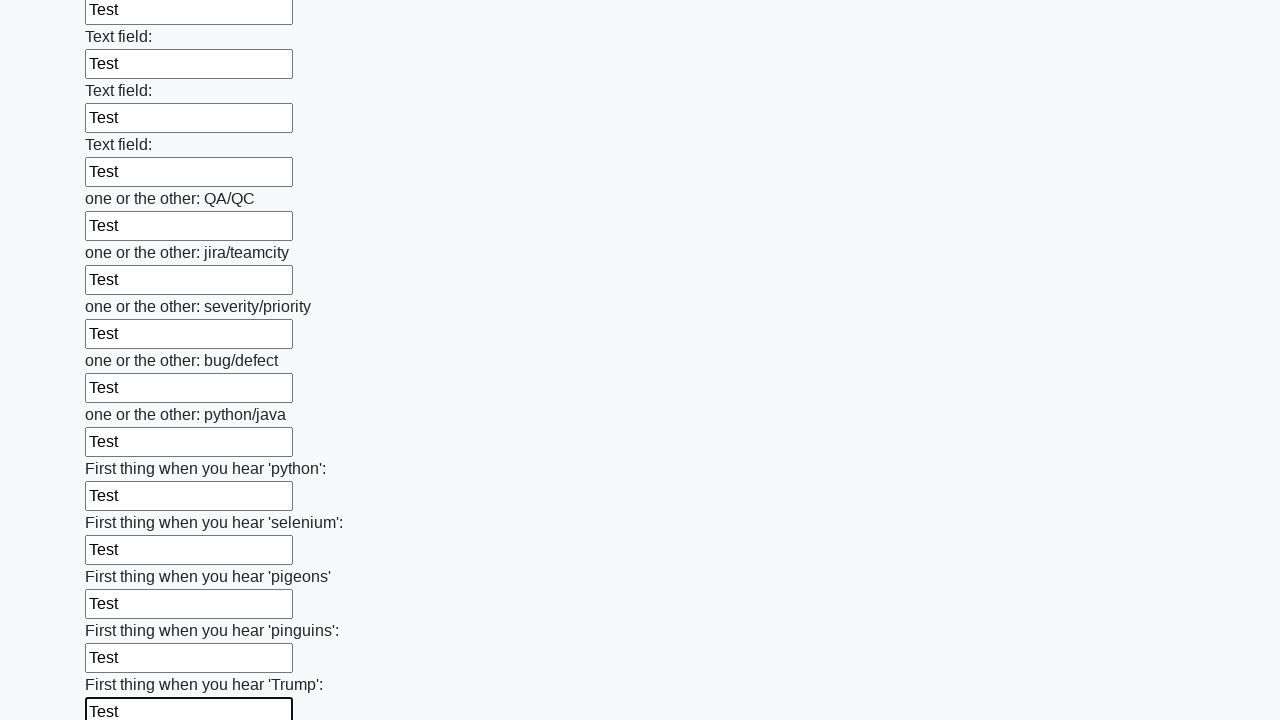

Filled an input field with 'Test' on input >> nth=97
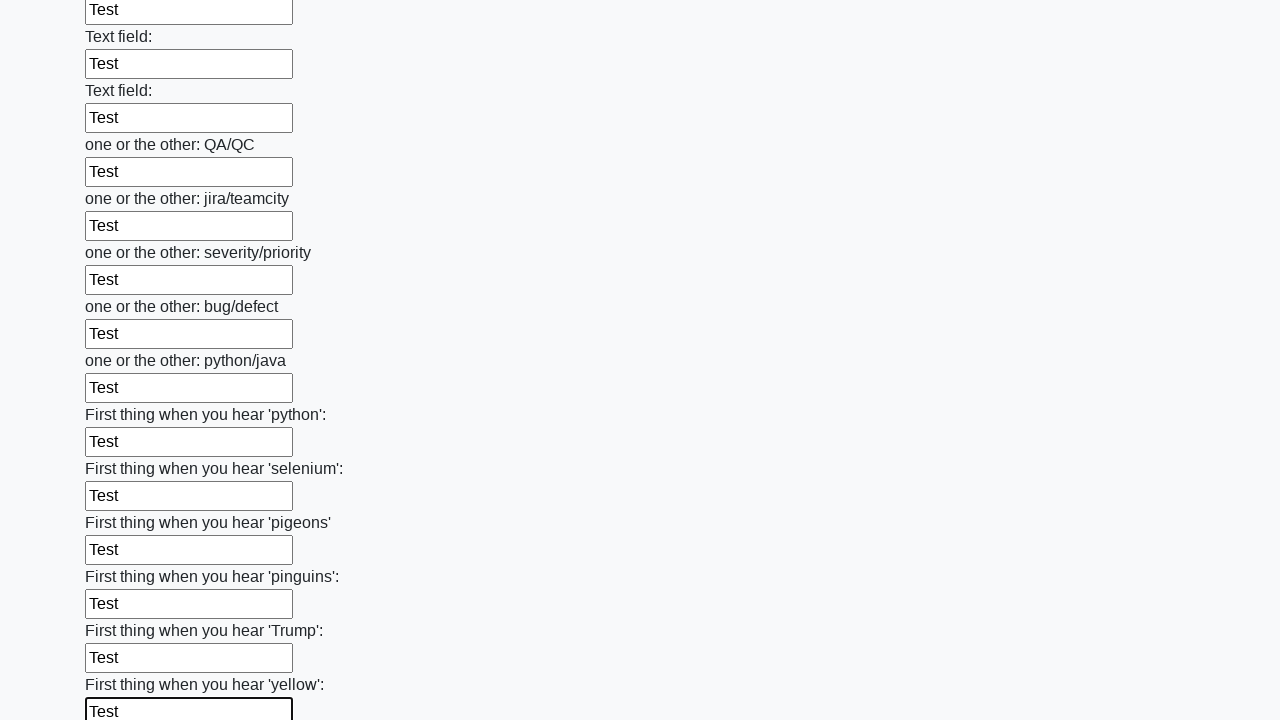

Filled an input field with 'Test' on input >> nth=98
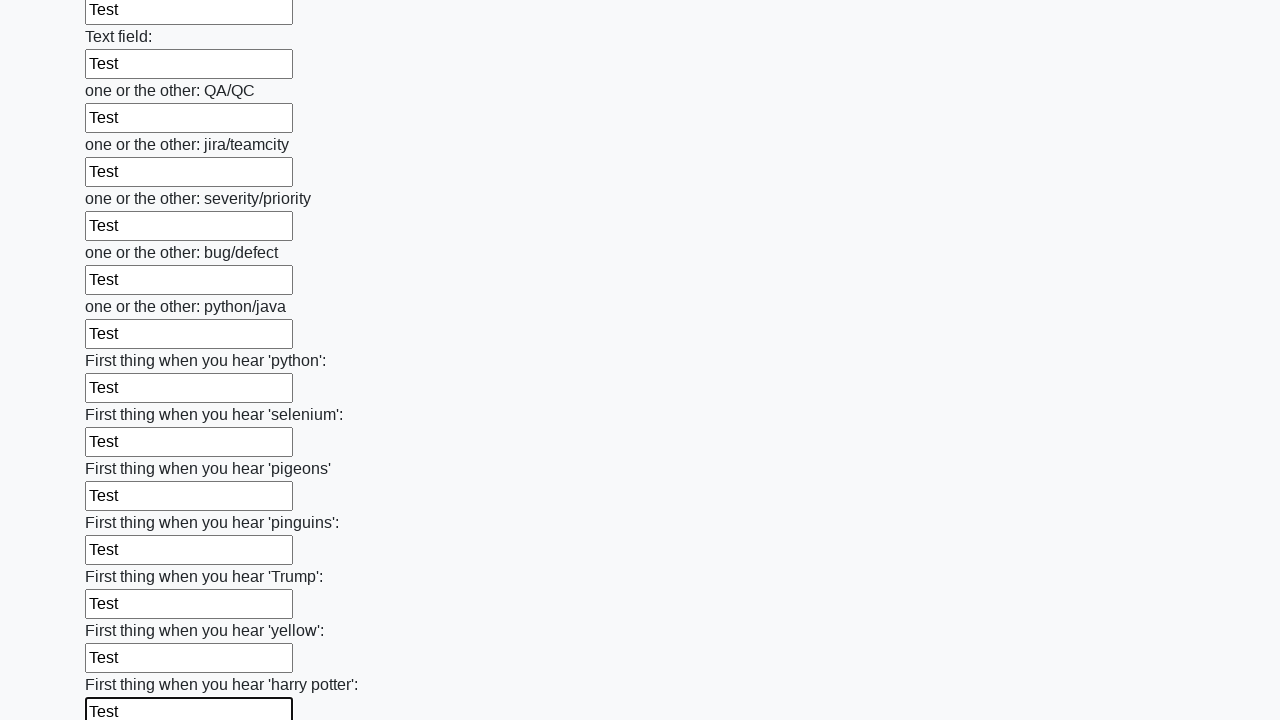

Filled an input field with 'Test' on input >> nth=99
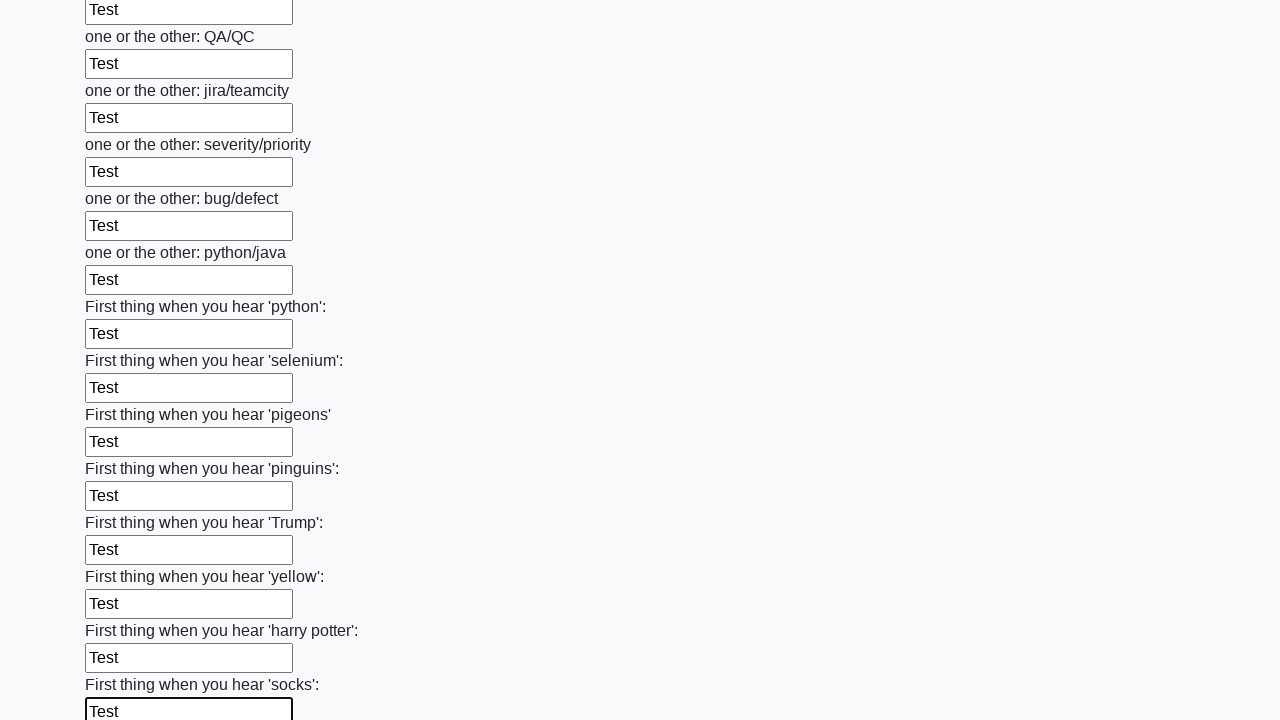

Clicked submit button to submit the form at (123, 611) on .btn
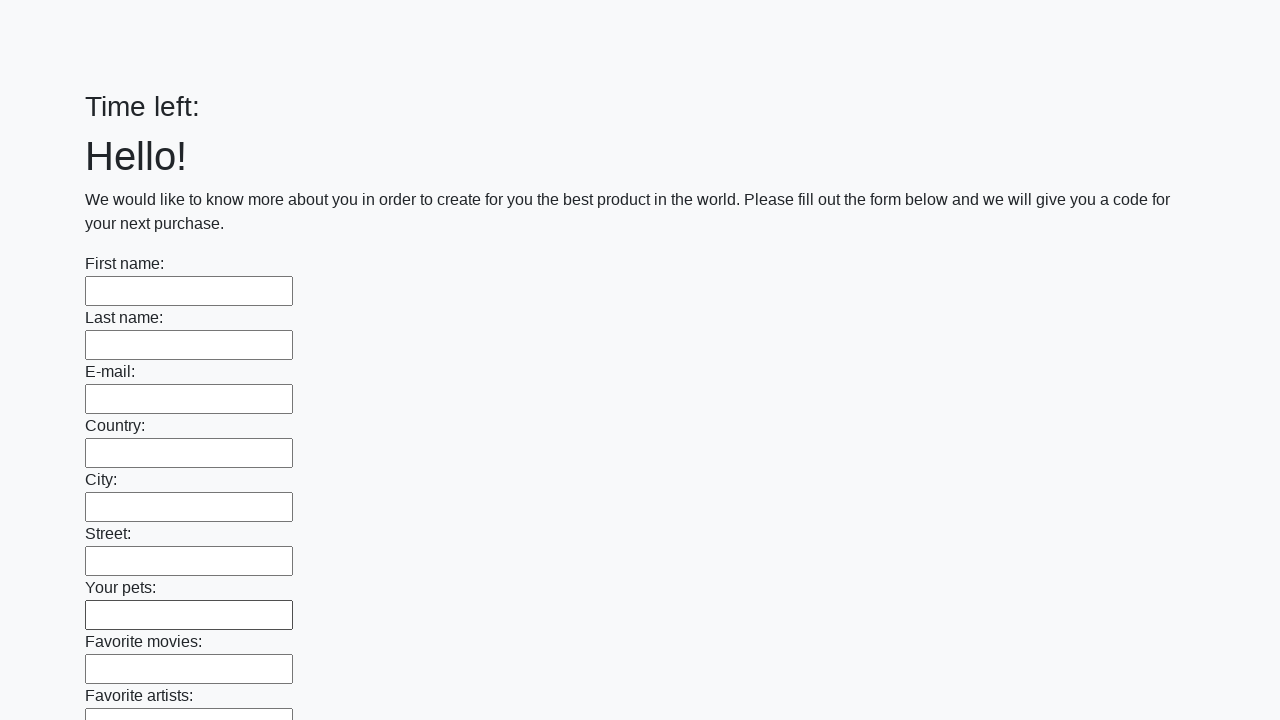

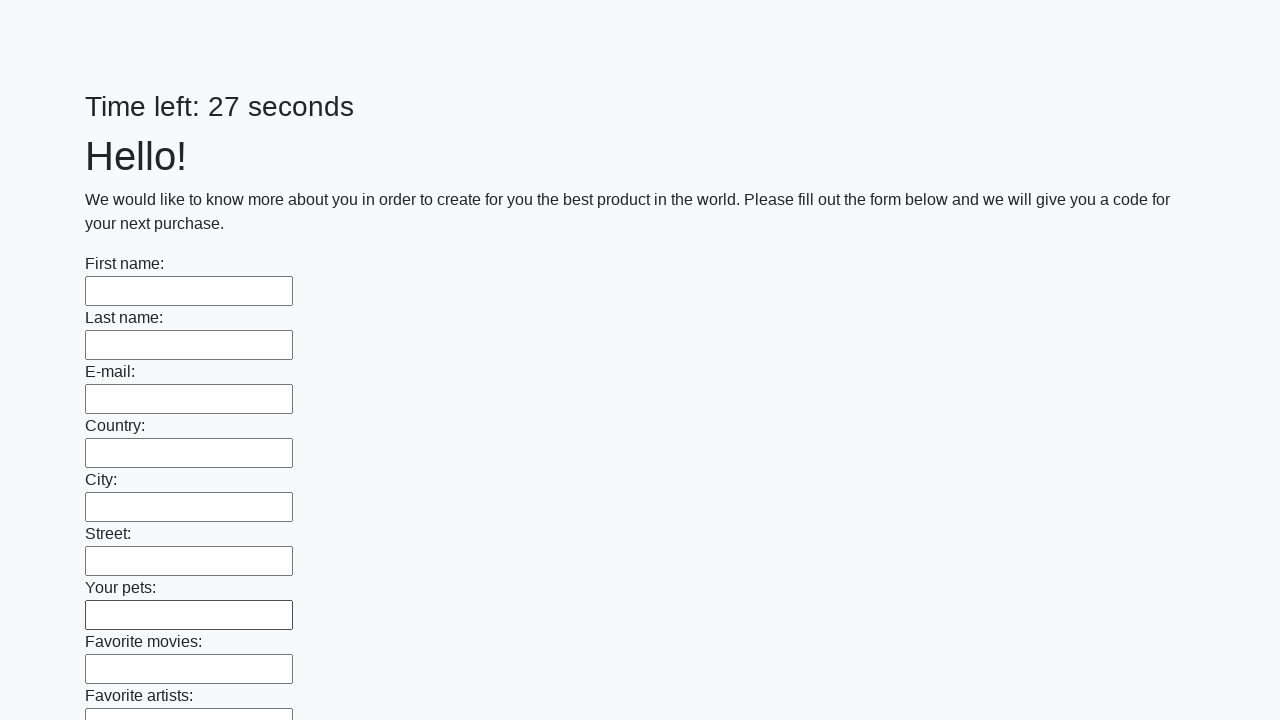